Tests filling a large form by entering text into all input fields and clicking the submit button

Starting URL: http://suninjuly.github.io/huge_form.html

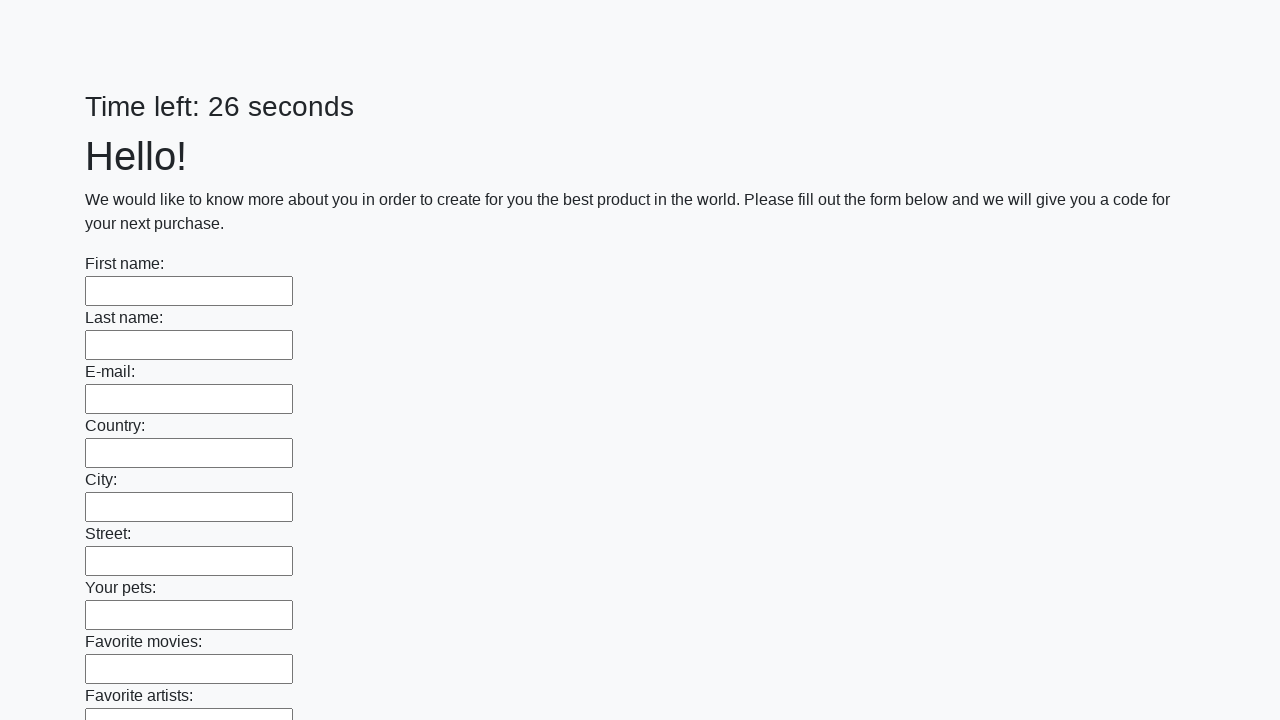

Navigated to huge form page
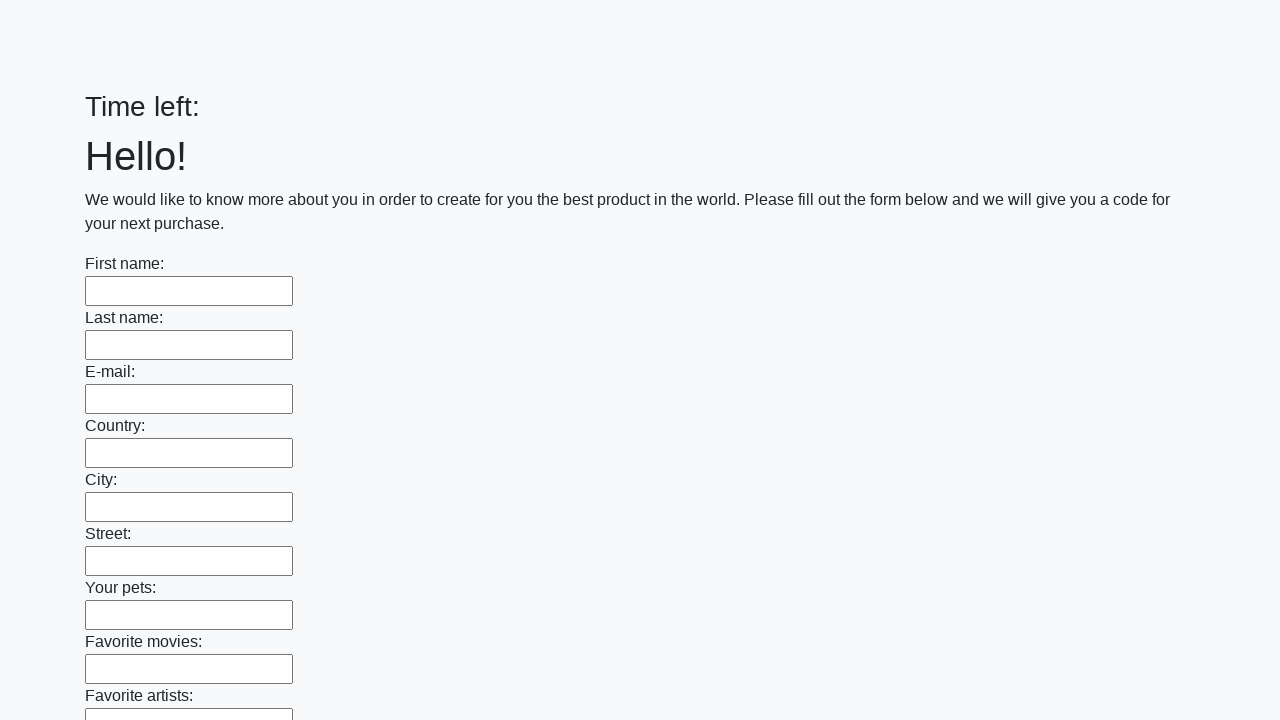

Filled input field with 'My answer' on input >> nth=0
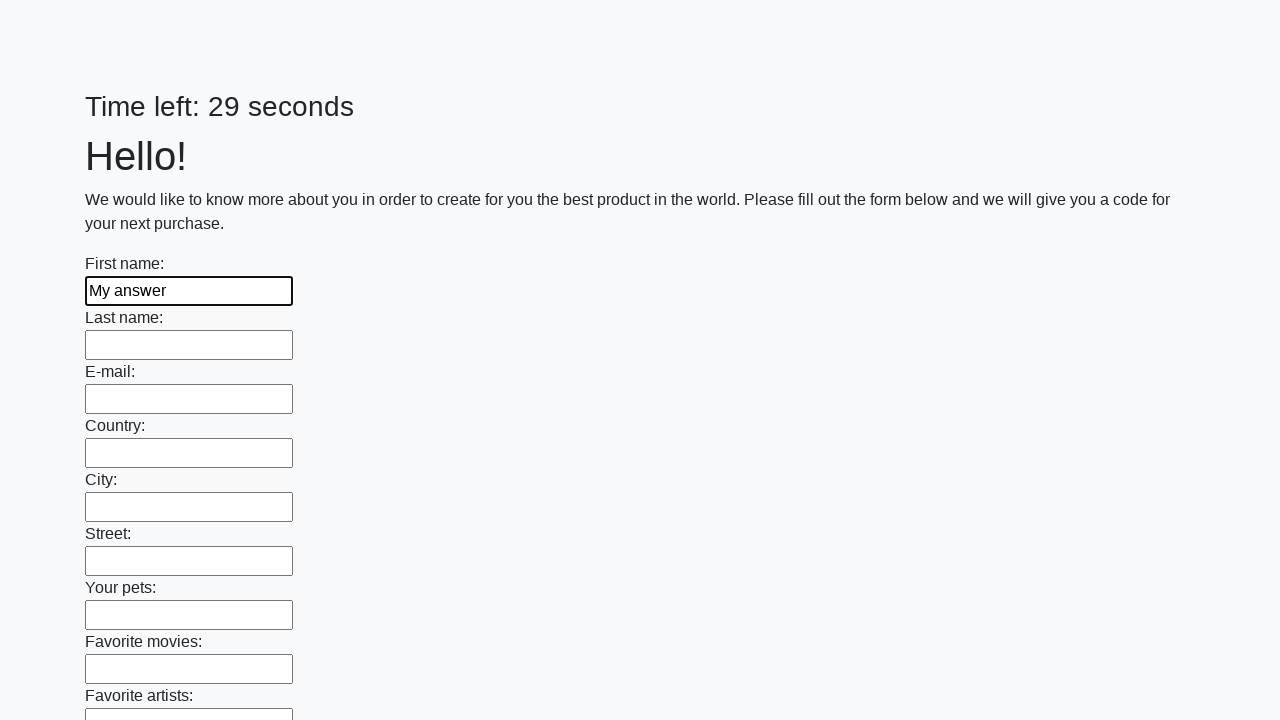

Filled input field with 'My answer' on input >> nth=1
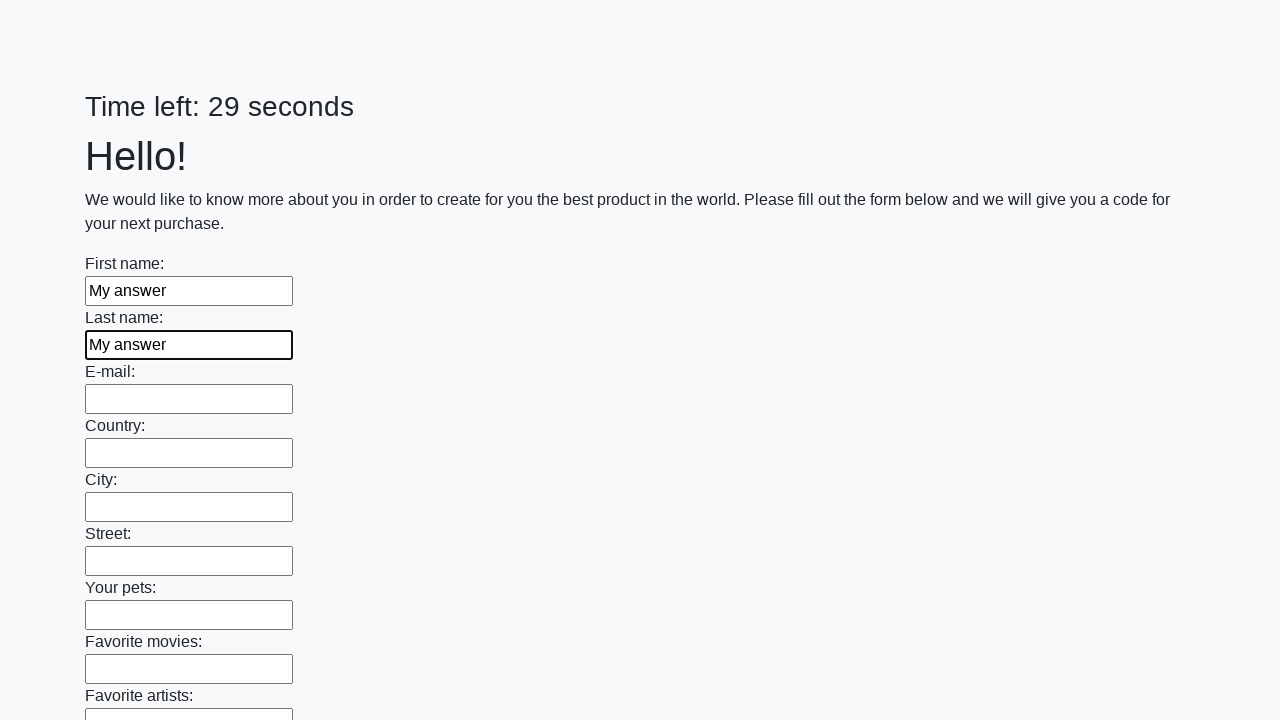

Filled input field with 'My answer' on input >> nth=2
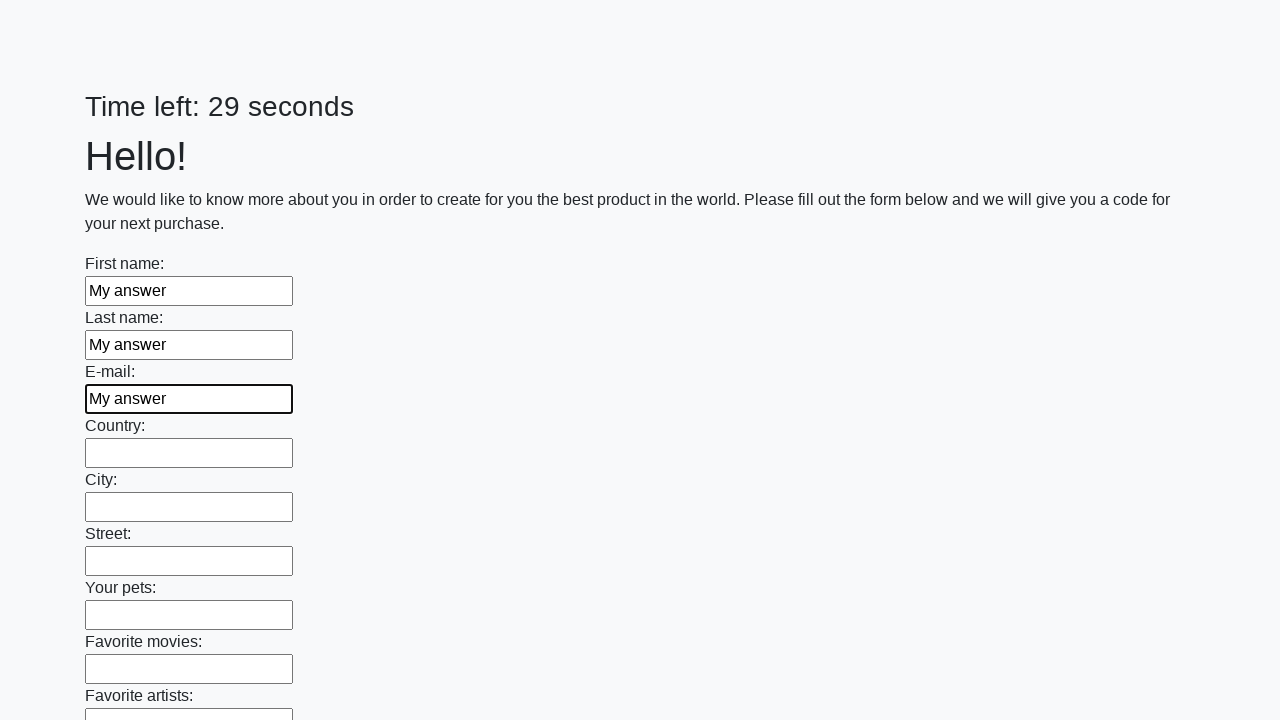

Filled input field with 'My answer' on input >> nth=3
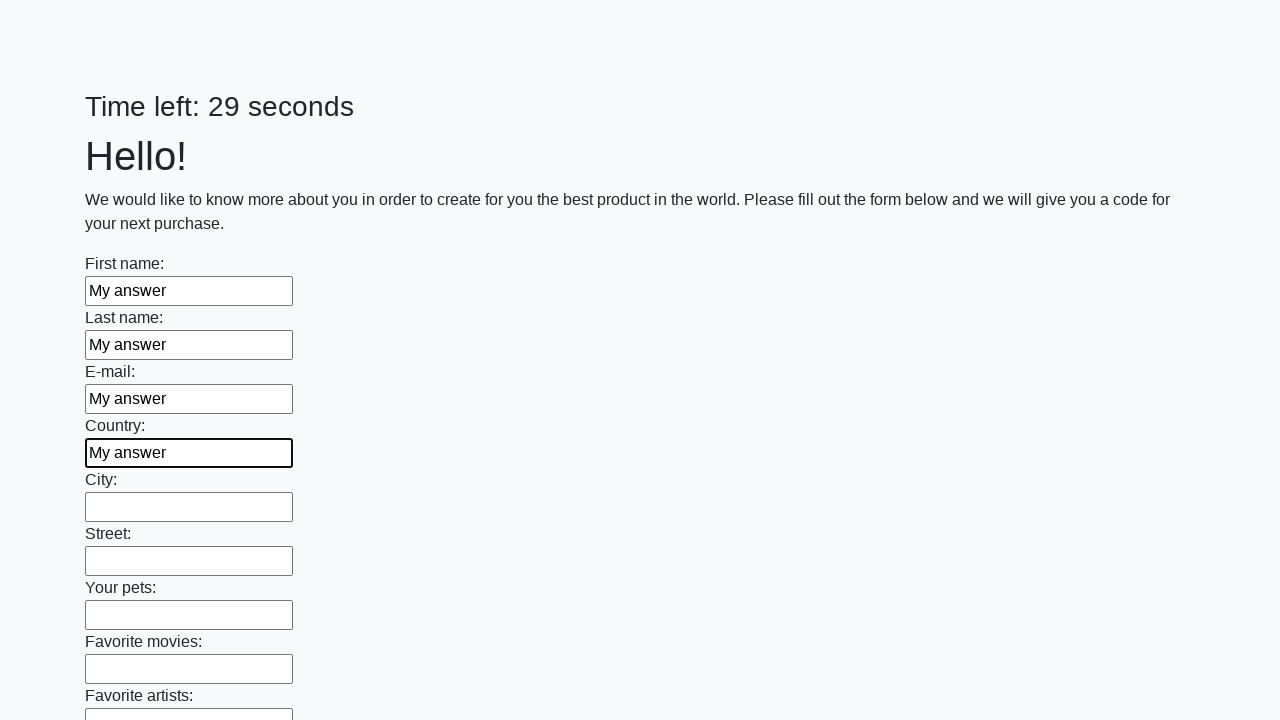

Filled input field with 'My answer' on input >> nth=4
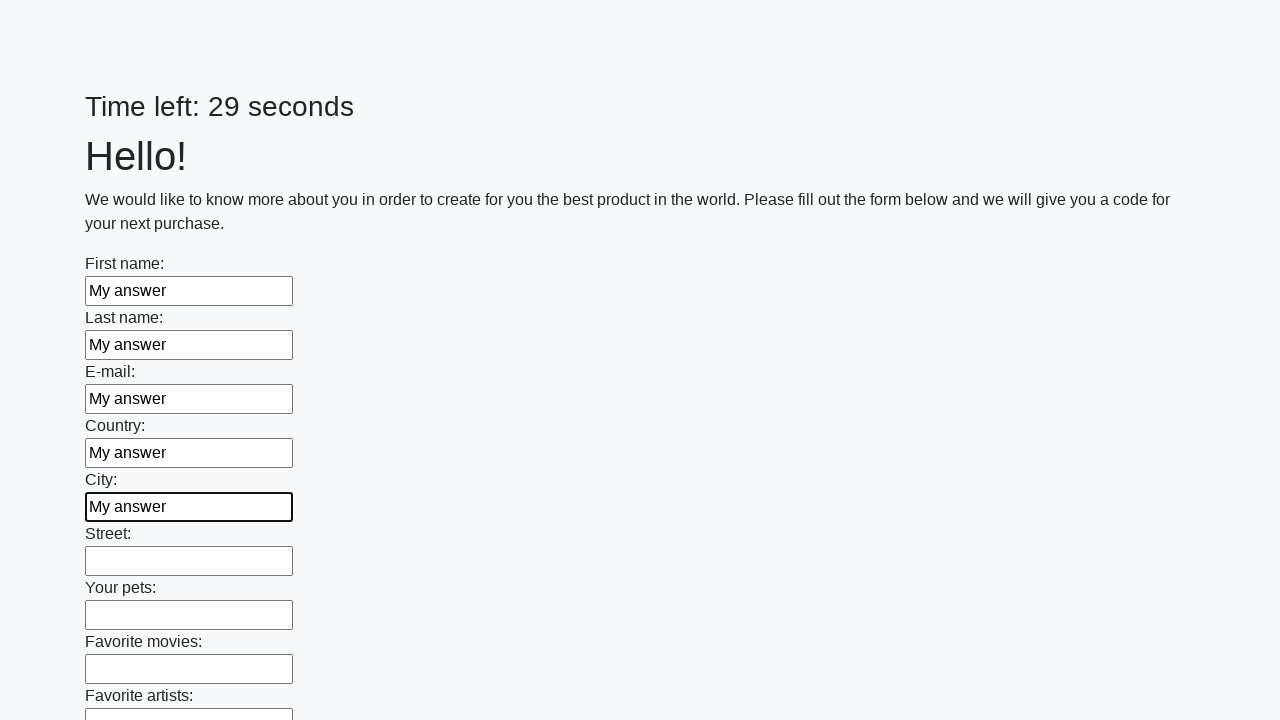

Filled input field with 'My answer' on input >> nth=5
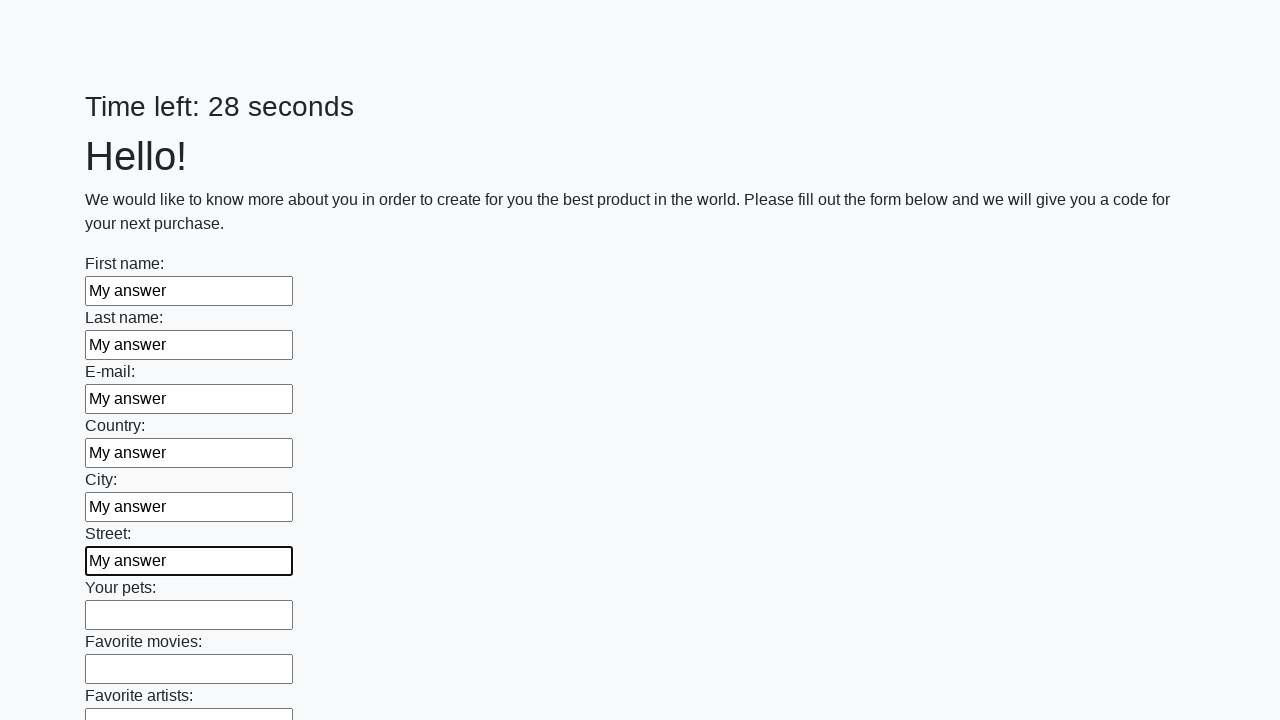

Filled input field with 'My answer' on input >> nth=6
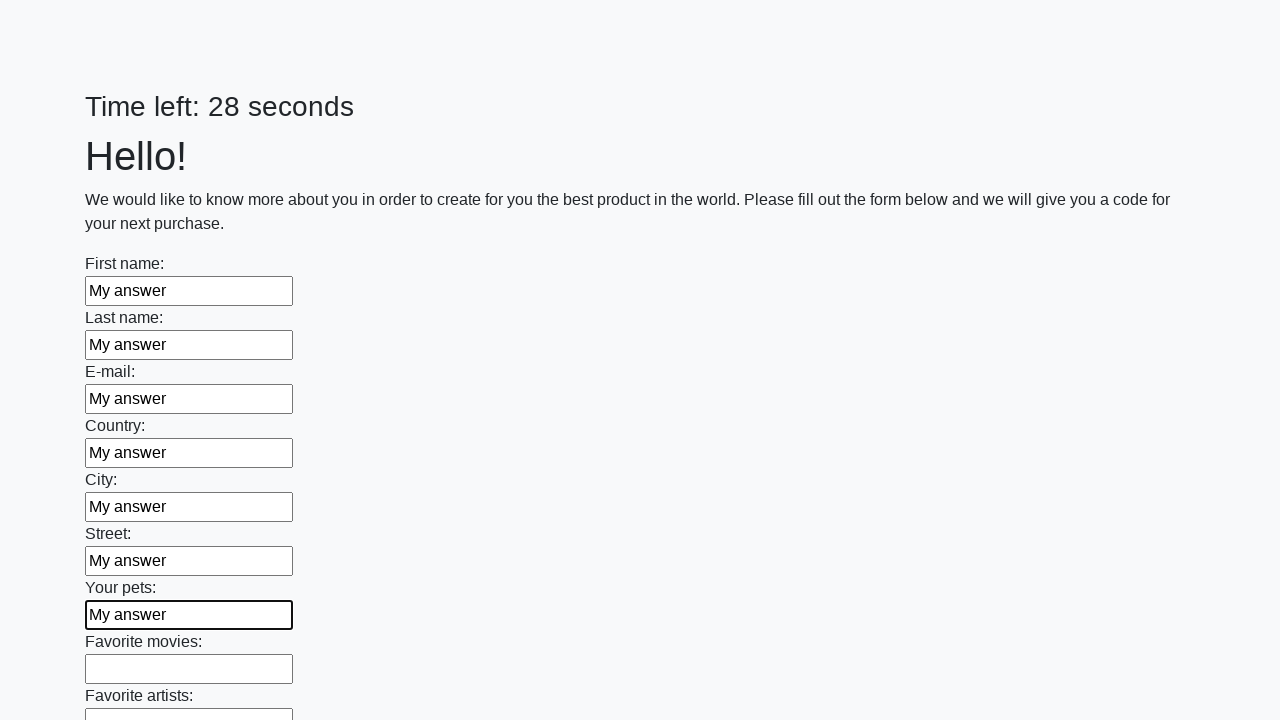

Filled input field with 'My answer' on input >> nth=7
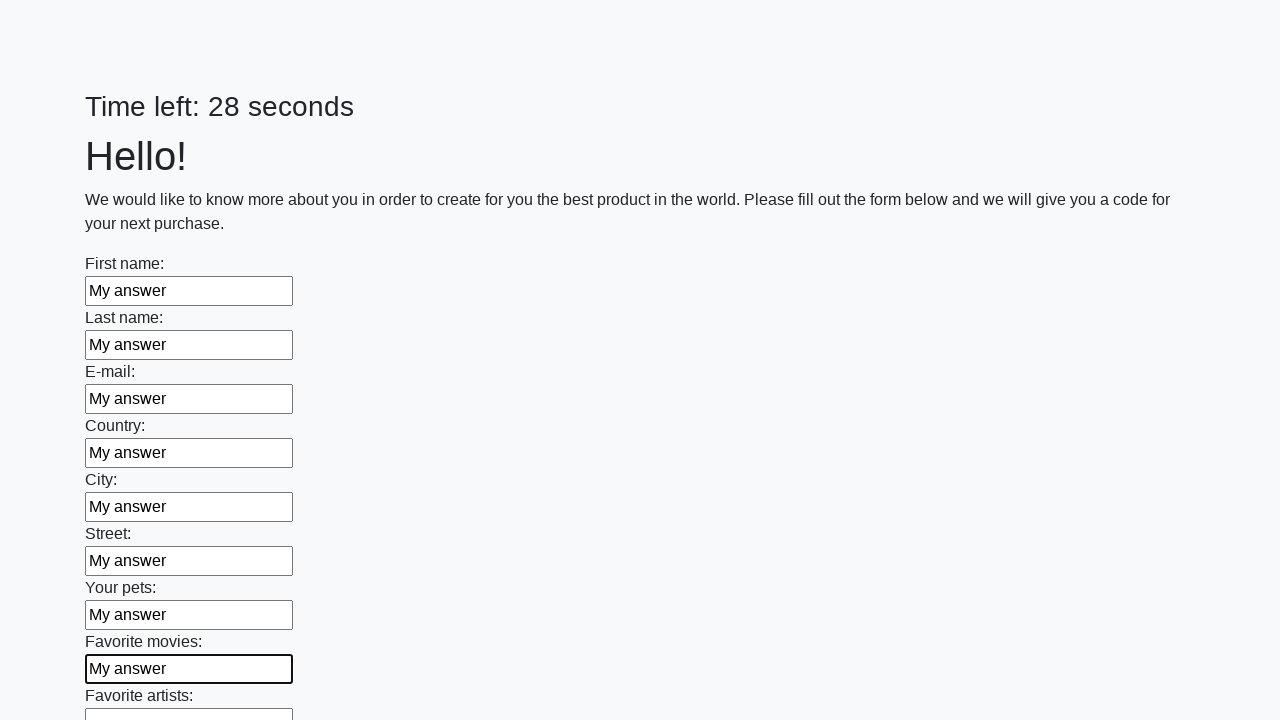

Filled input field with 'My answer' on input >> nth=8
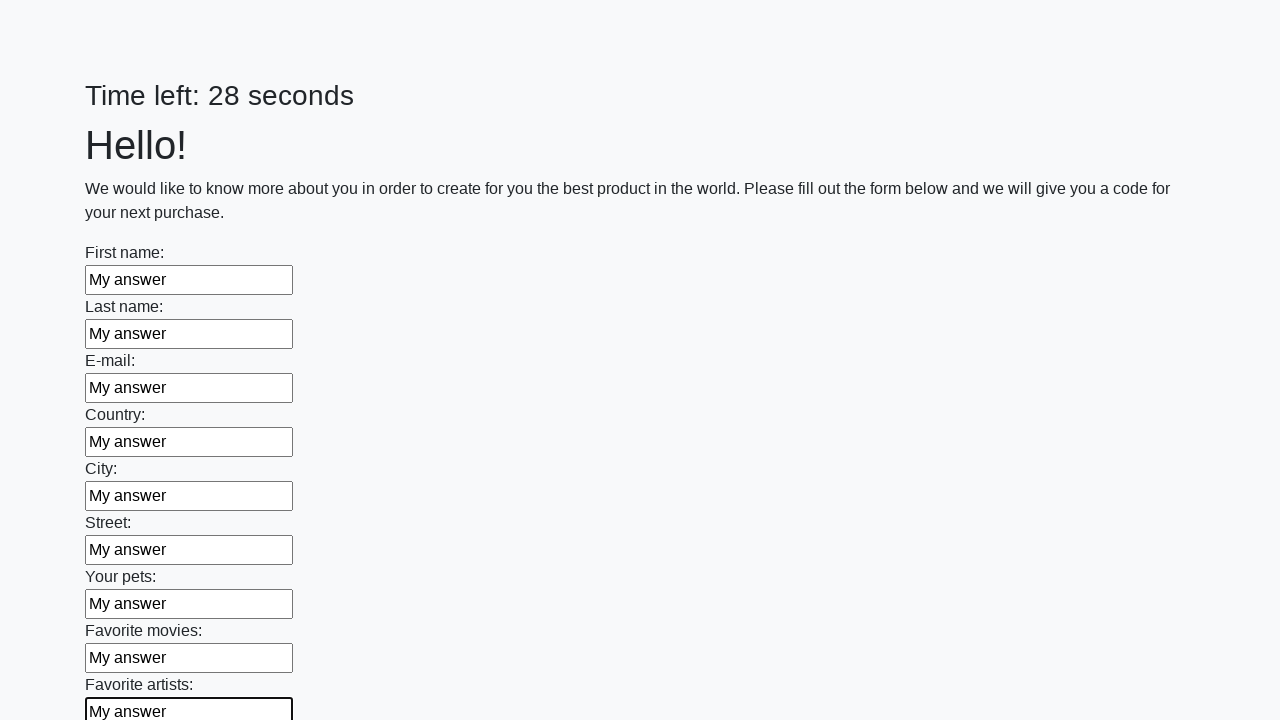

Filled input field with 'My answer' on input >> nth=9
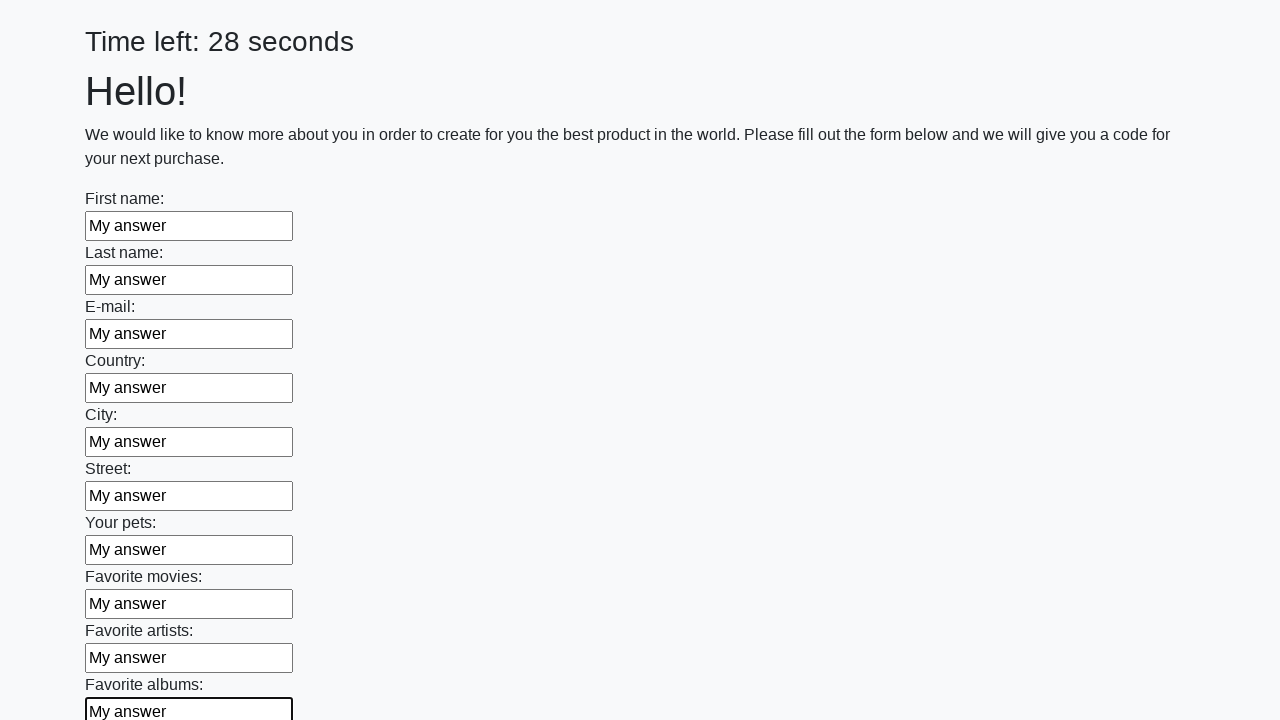

Filled input field with 'My answer' on input >> nth=10
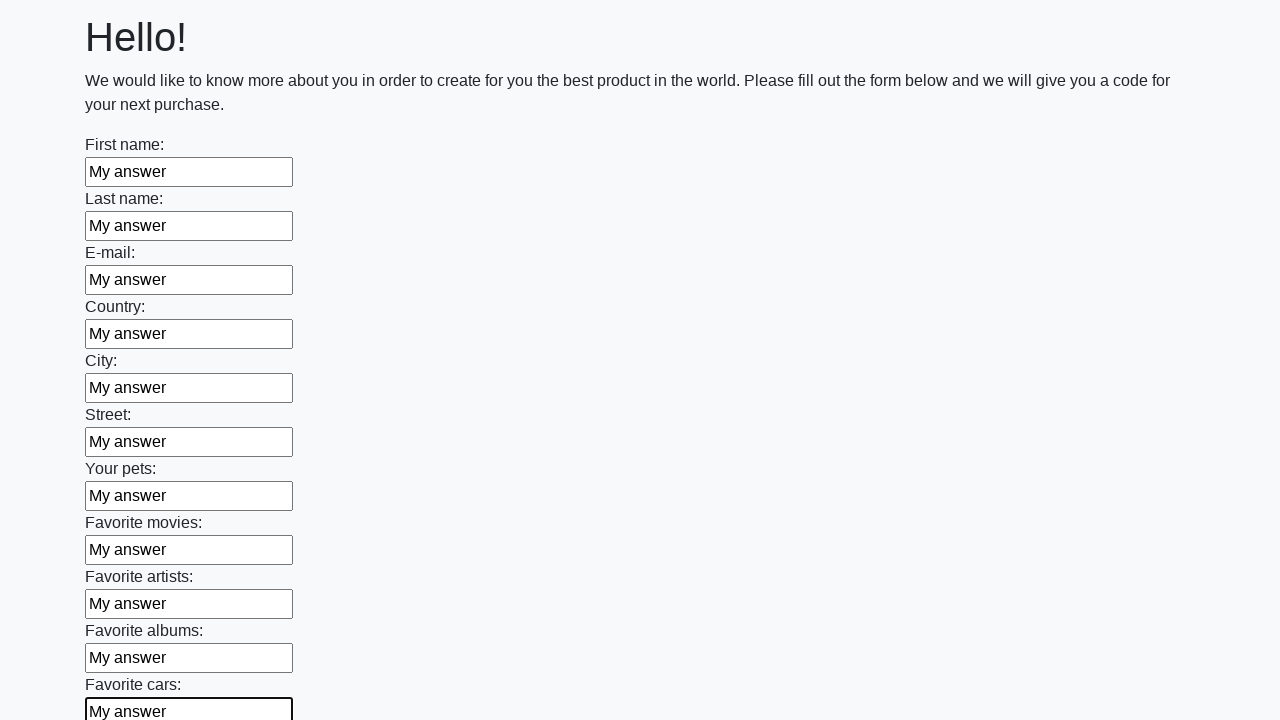

Filled input field with 'My answer' on input >> nth=11
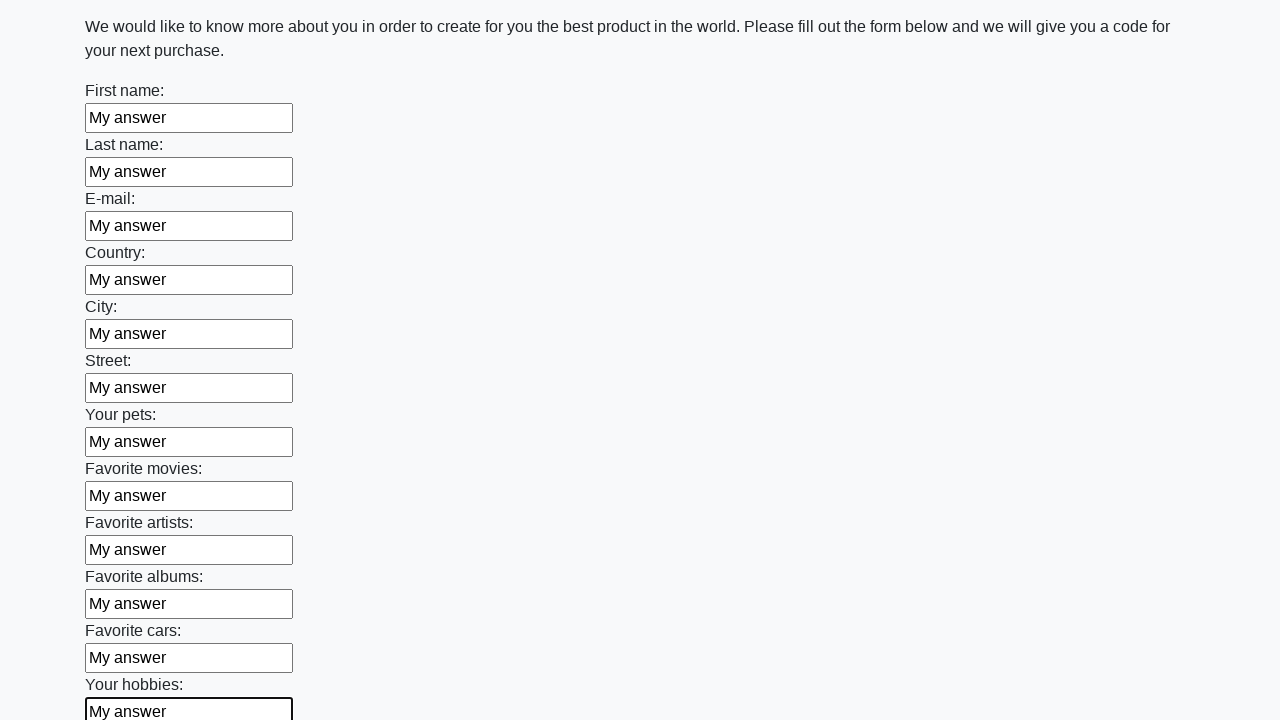

Filled input field with 'My answer' on input >> nth=12
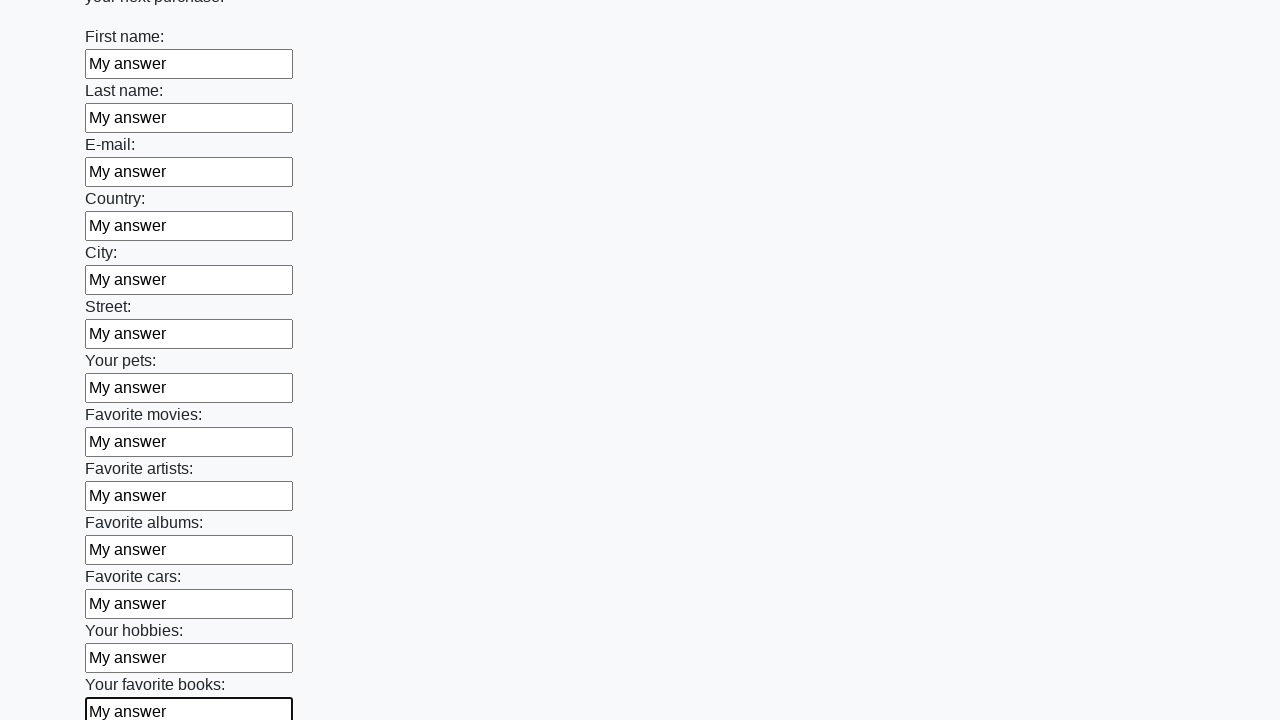

Filled input field with 'My answer' on input >> nth=13
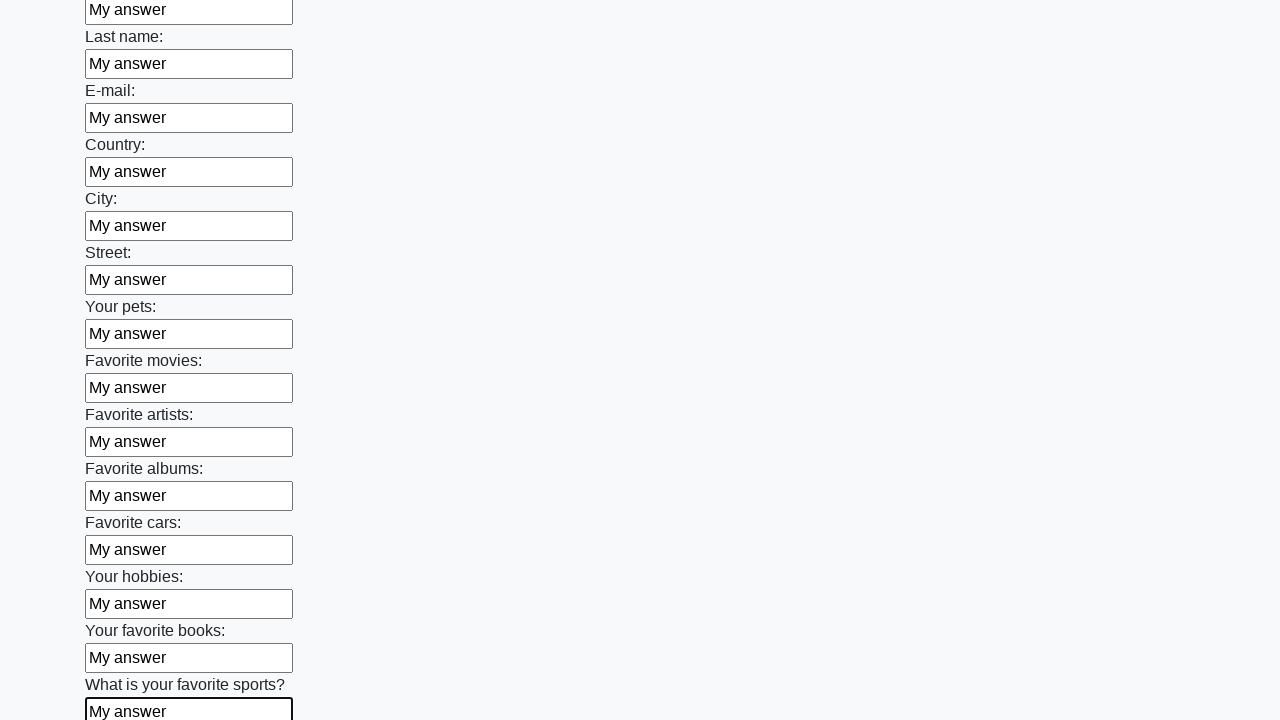

Filled input field with 'My answer' on input >> nth=14
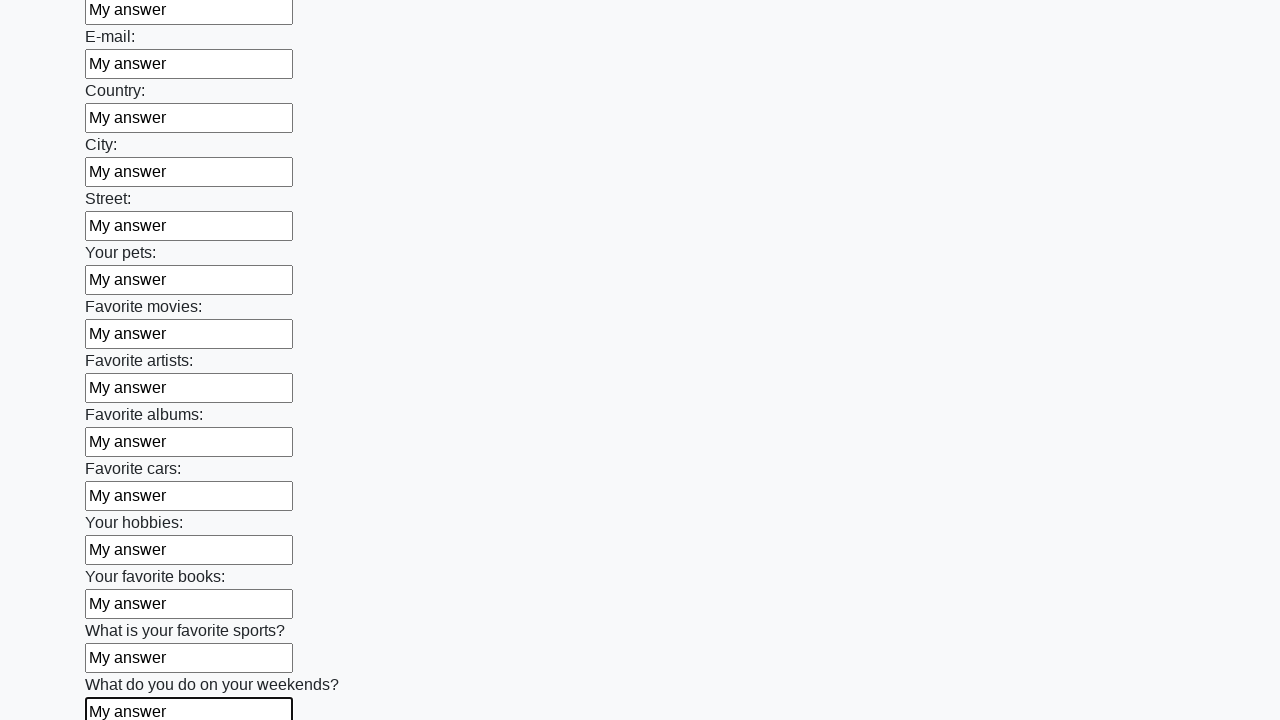

Filled input field with 'My answer' on input >> nth=15
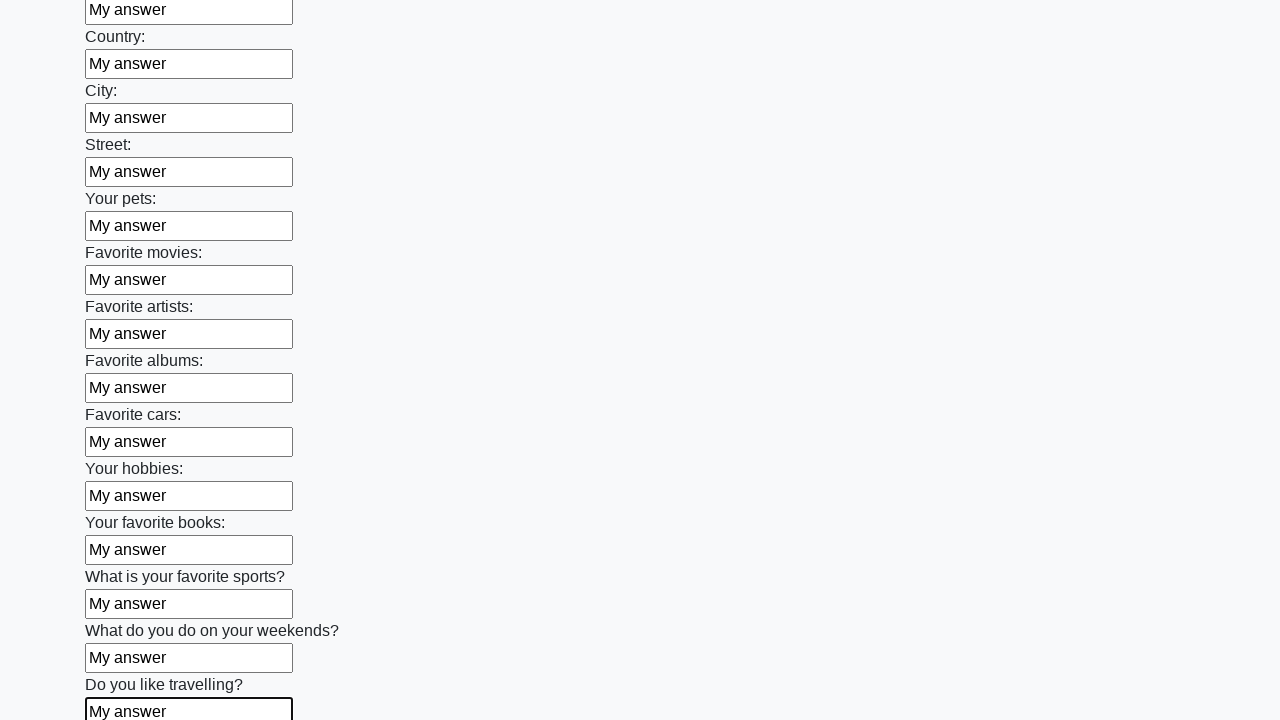

Filled input field with 'My answer' on input >> nth=16
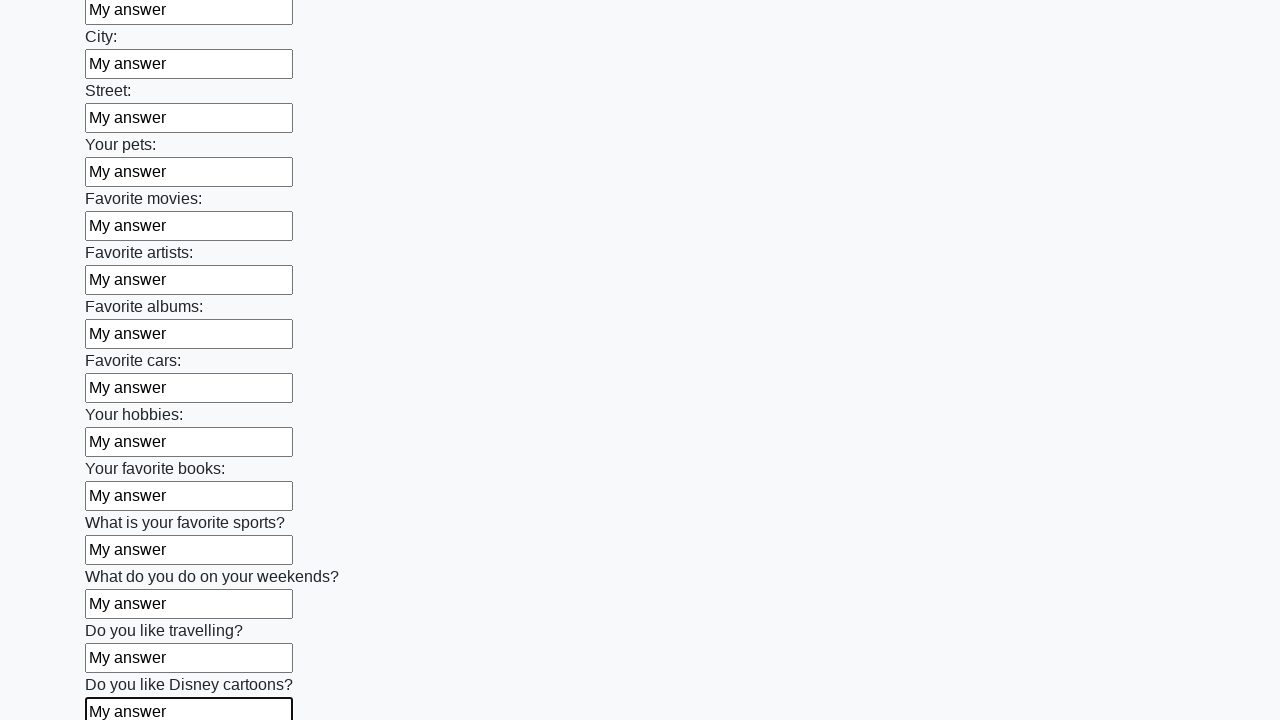

Filled input field with 'My answer' on input >> nth=17
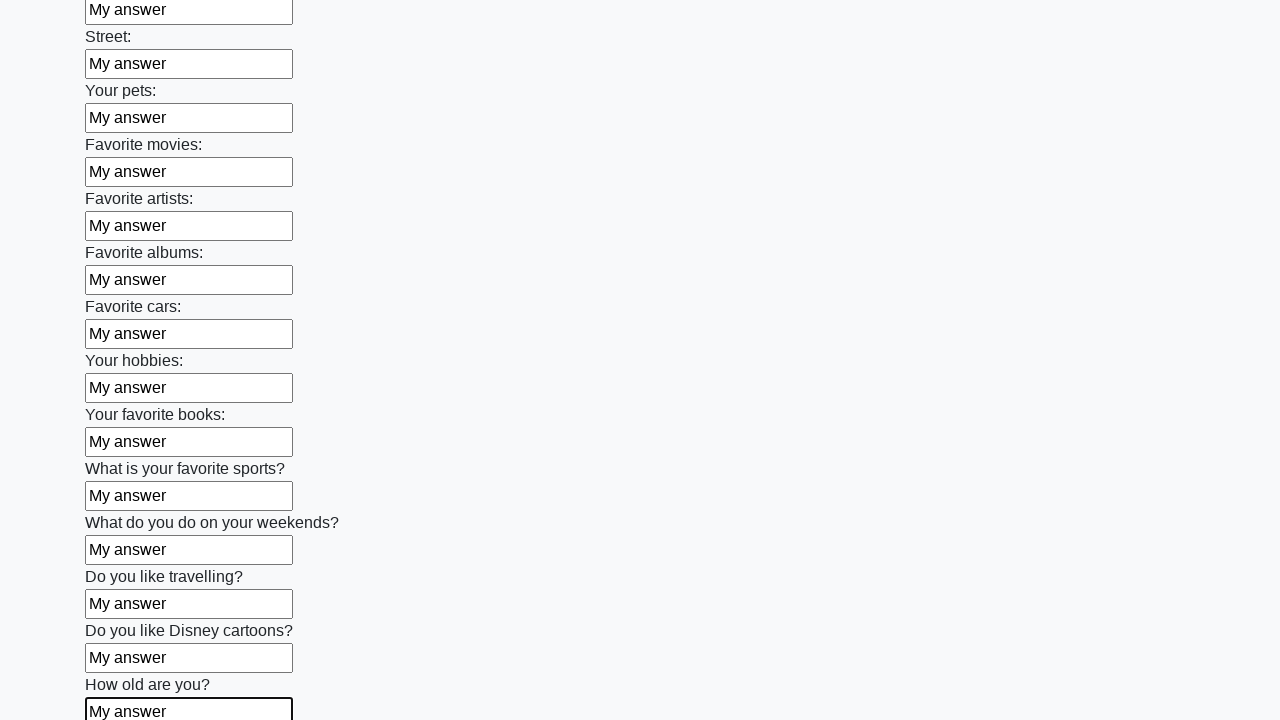

Filled input field with 'My answer' on input >> nth=18
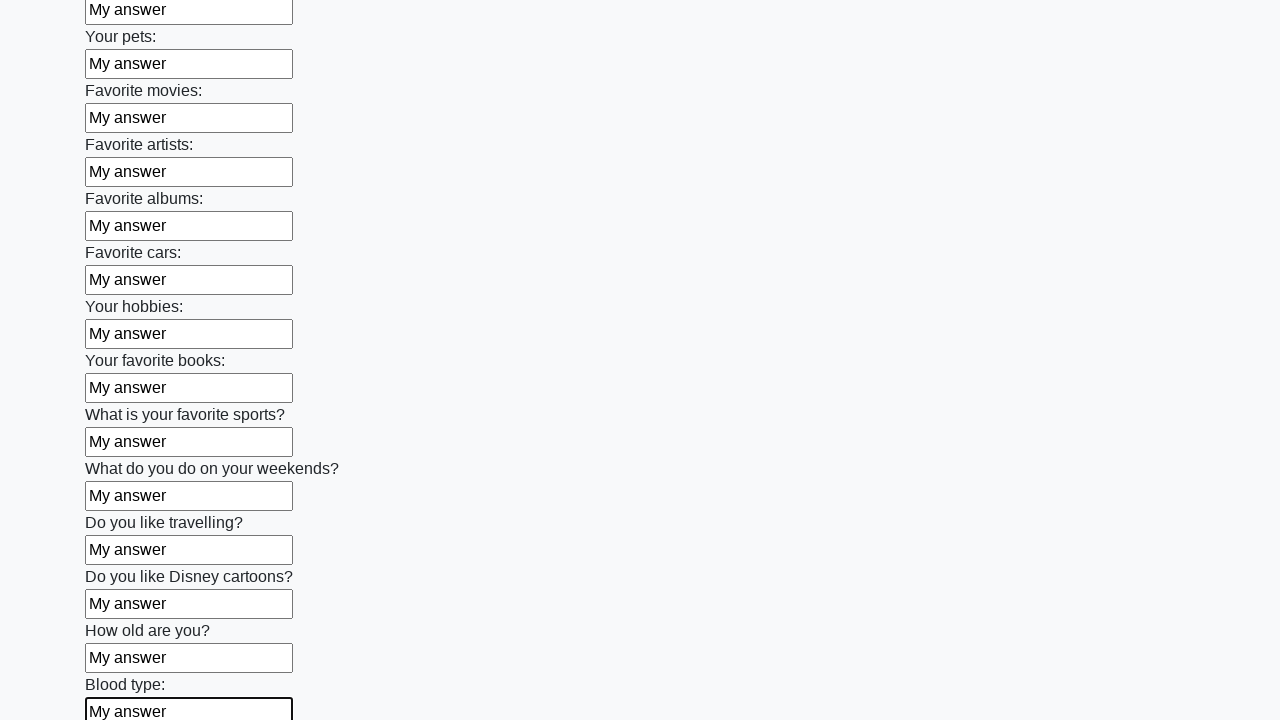

Filled input field with 'My answer' on input >> nth=19
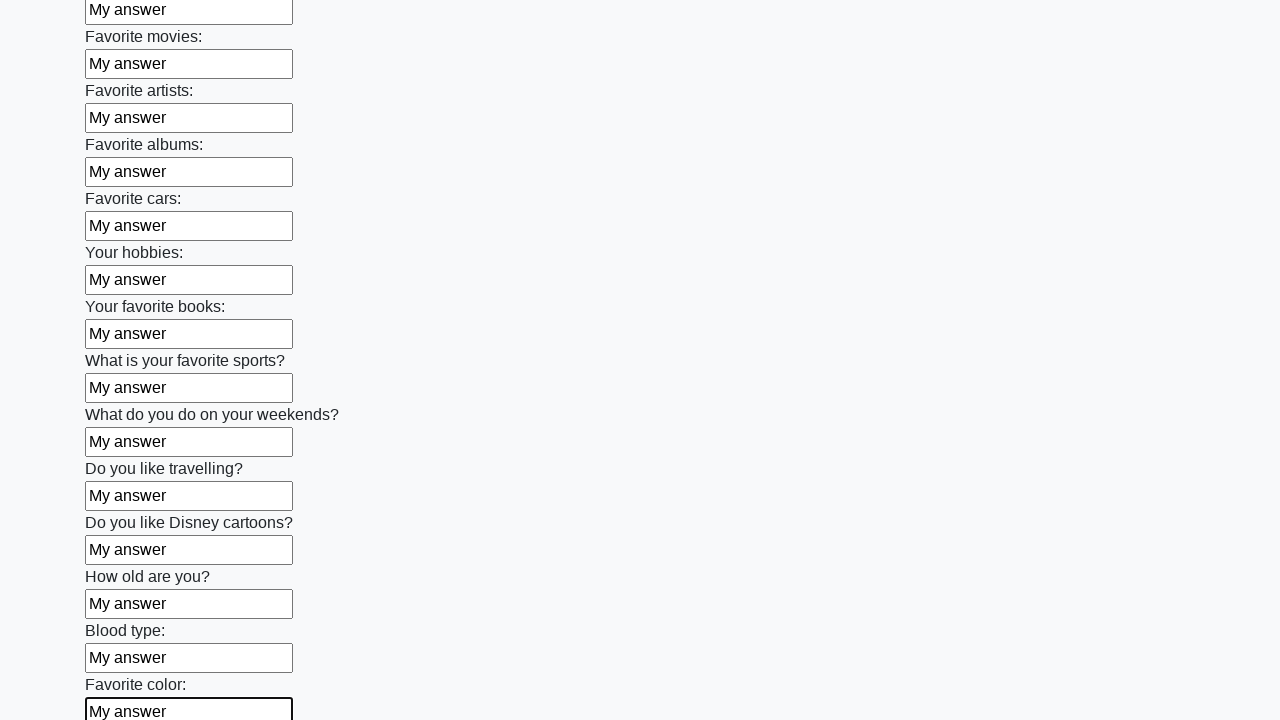

Filled input field with 'My answer' on input >> nth=20
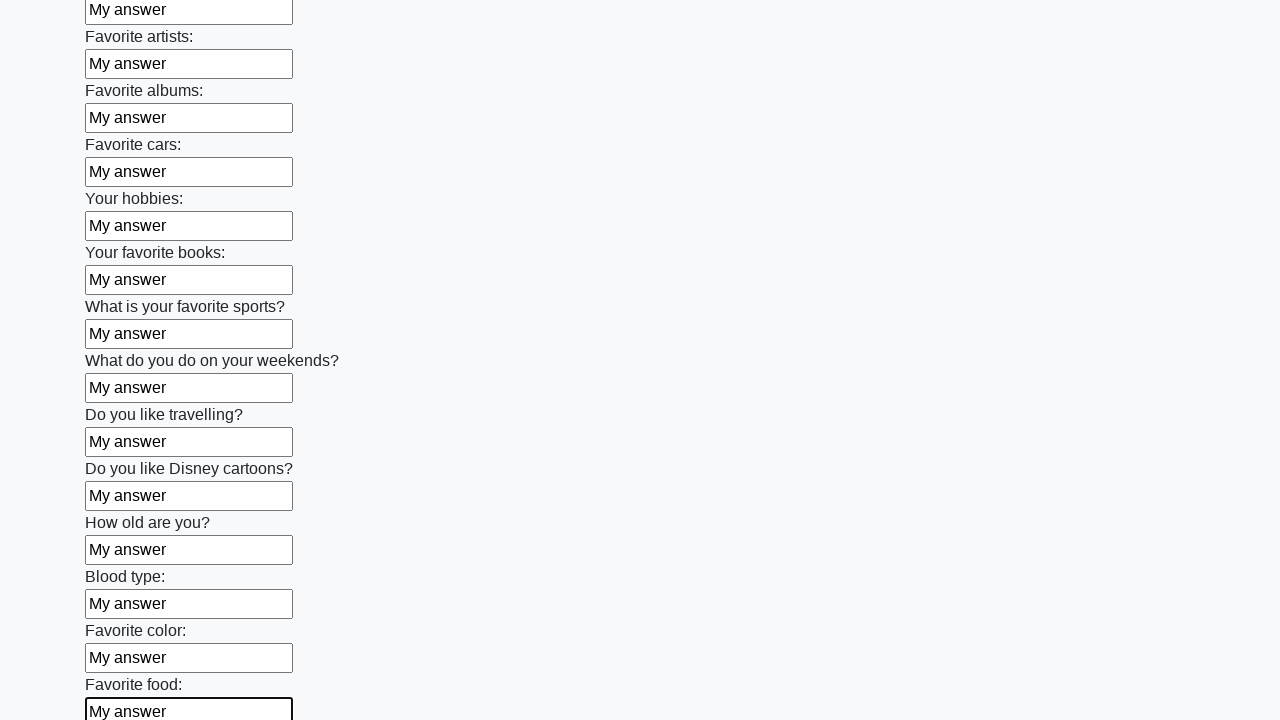

Filled input field with 'My answer' on input >> nth=21
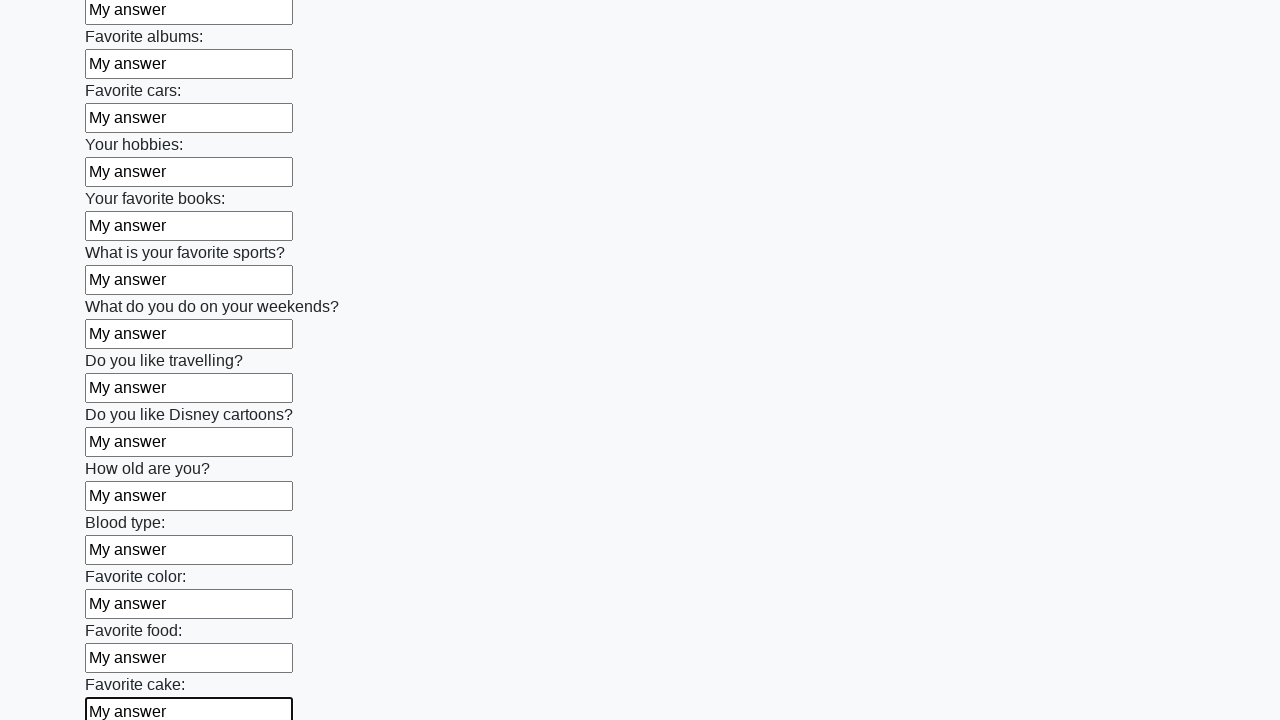

Filled input field with 'My answer' on input >> nth=22
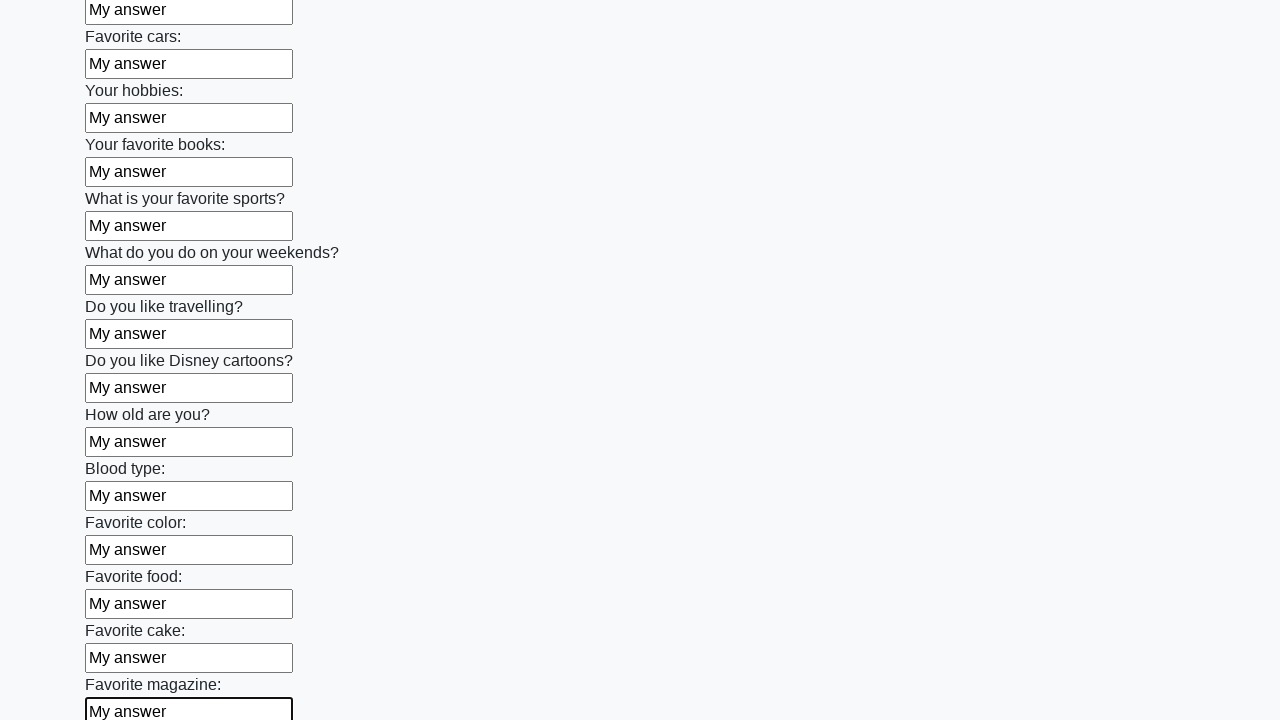

Filled input field with 'My answer' on input >> nth=23
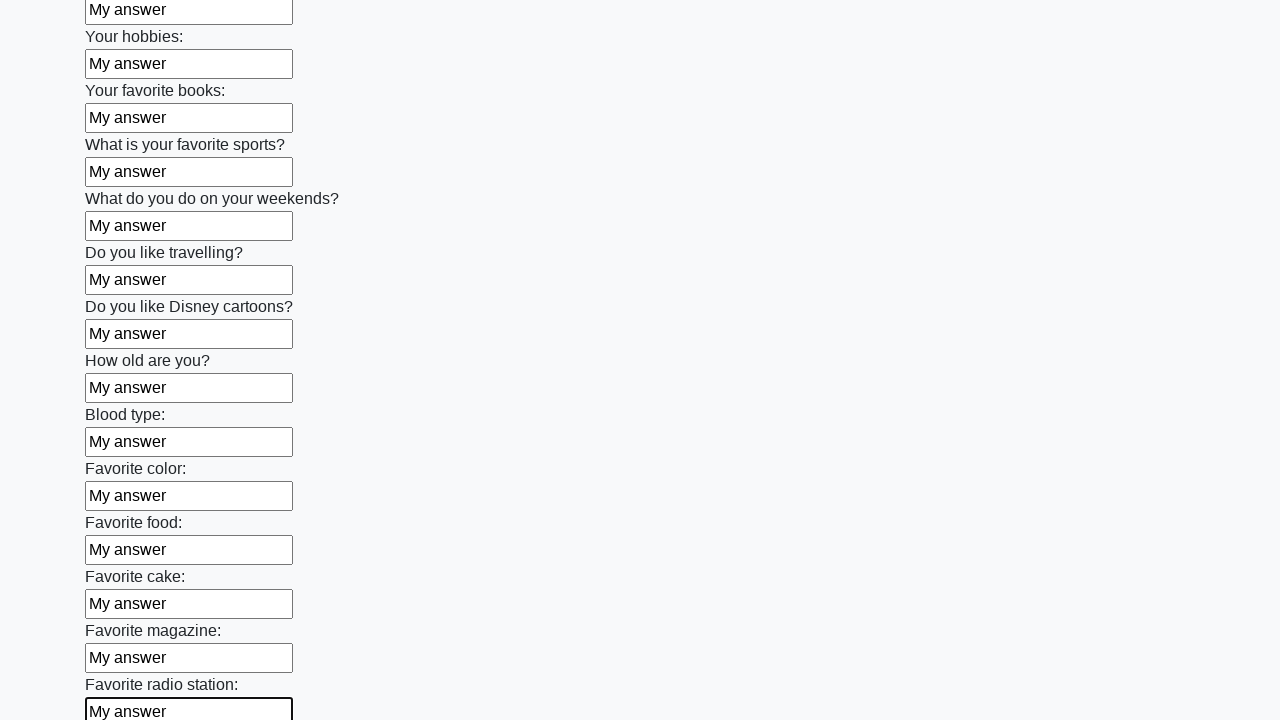

Filled input field with 'My answer' on input >> nth=24
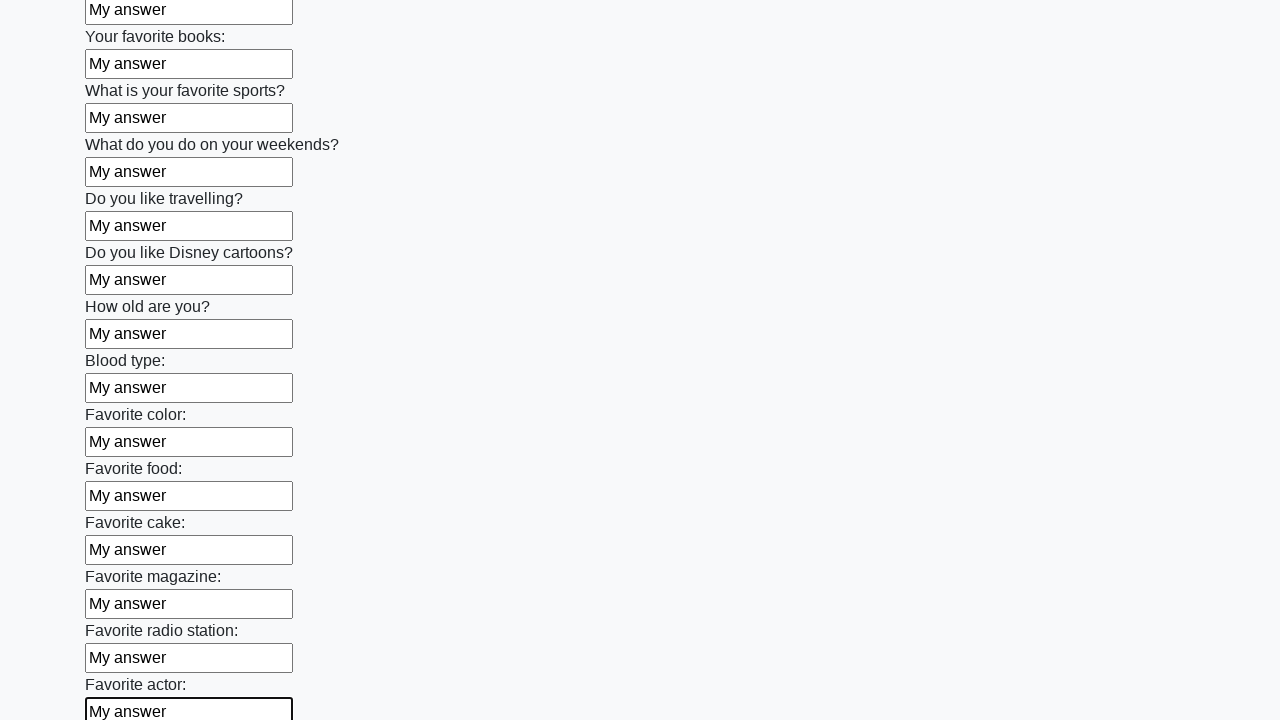

Filled input field with 'My answer' on input >> nth=25
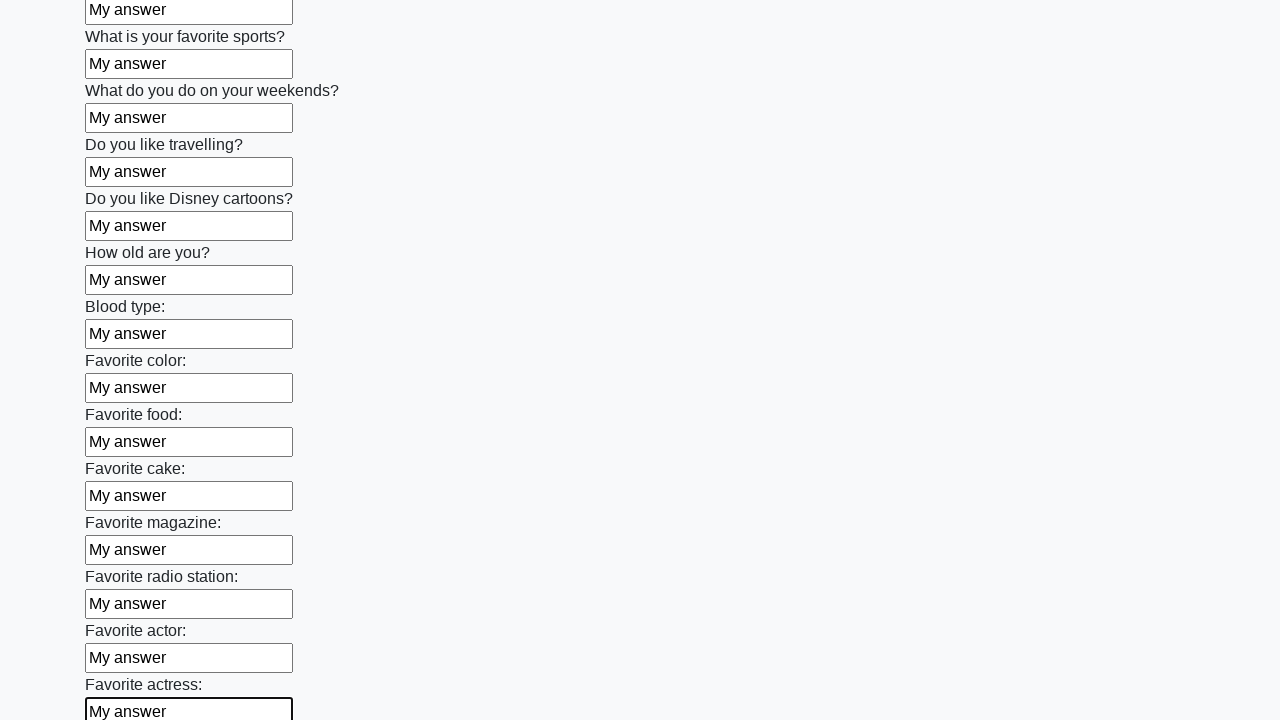

Filled input field with 'My answer' on input >> nth=26
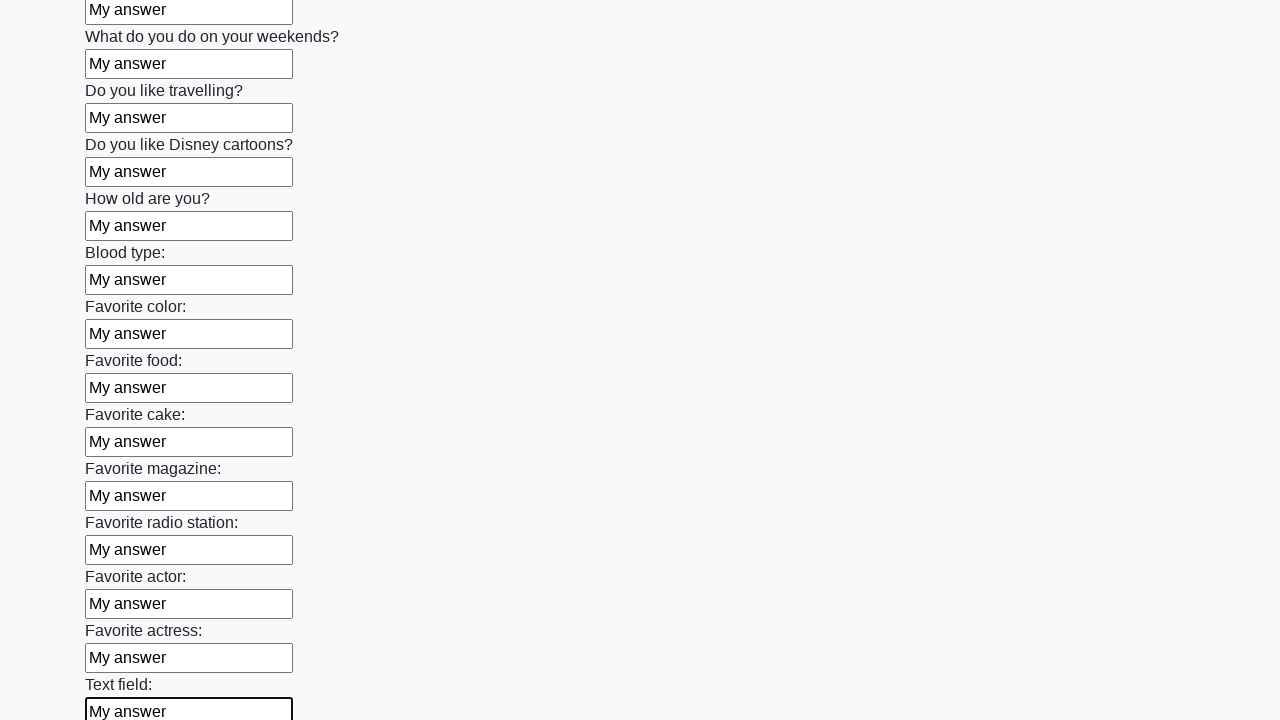

Filled input field with 'My answer' on input >> nth=27
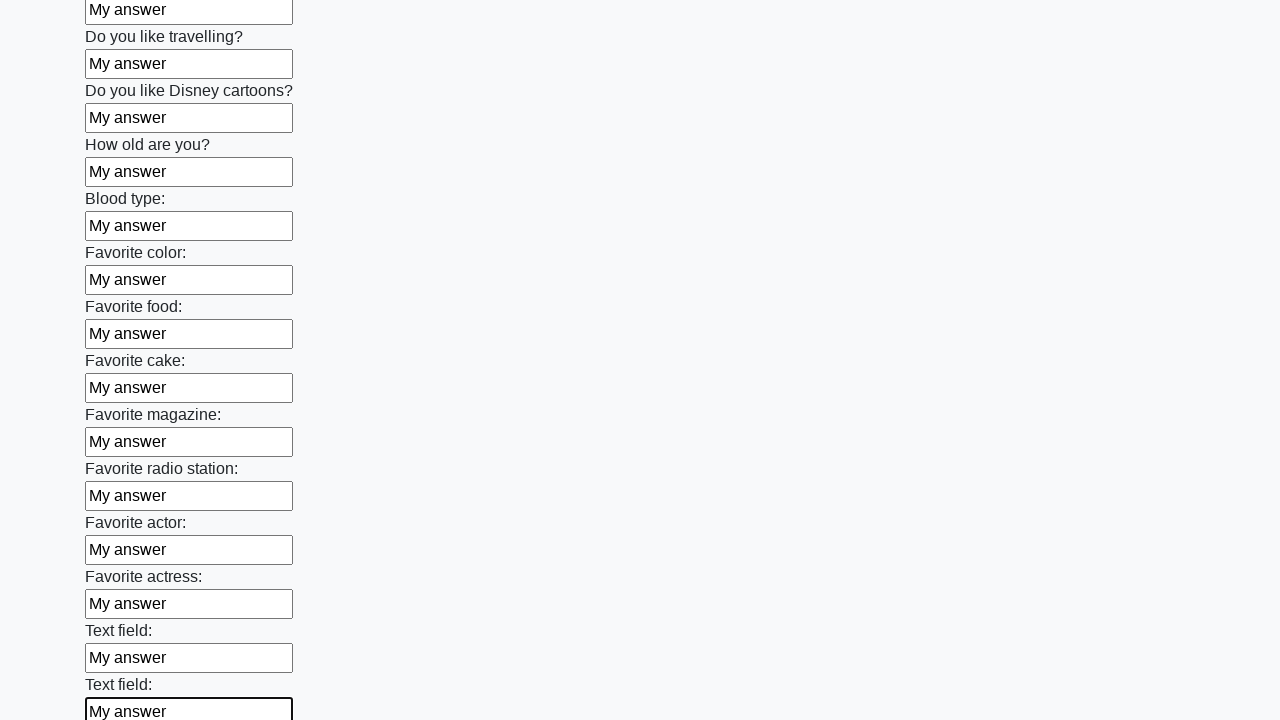

Filled input field with 'My answer' on input >> nth=28
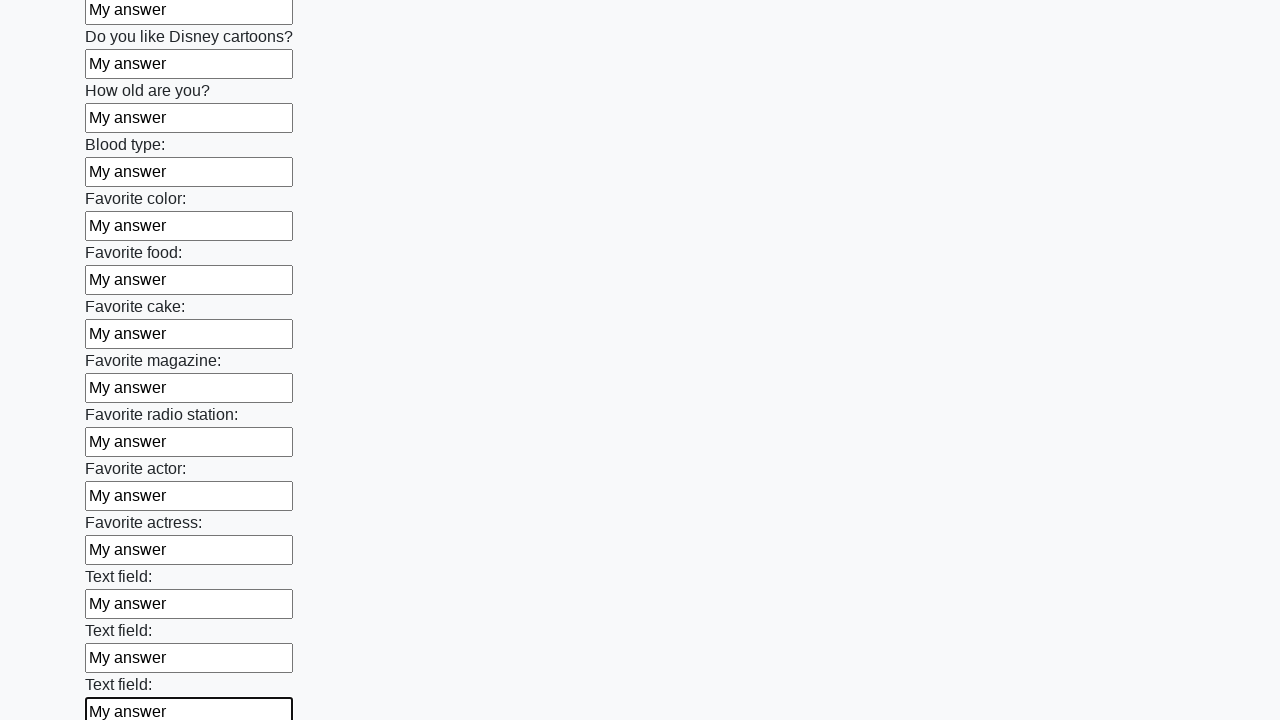

Filled input field with 'My answer' on input >> nth=29
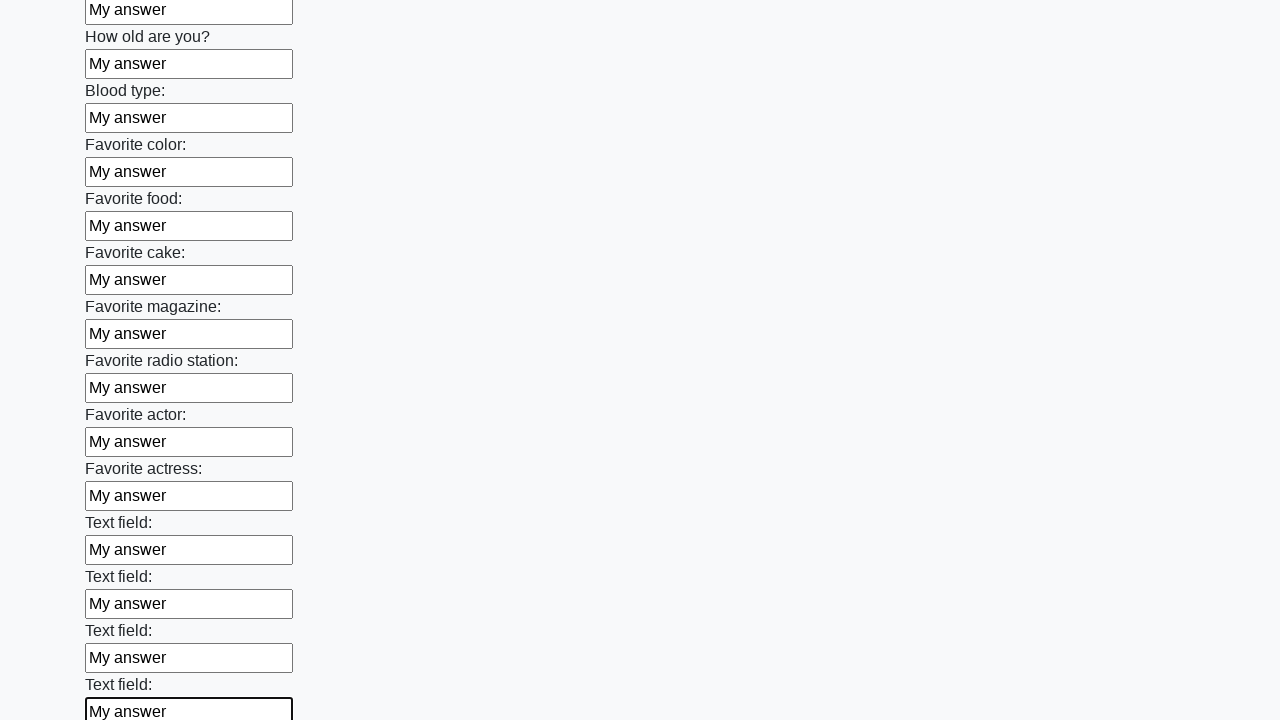

Filled input field with 'My answer' on input >> nth=30
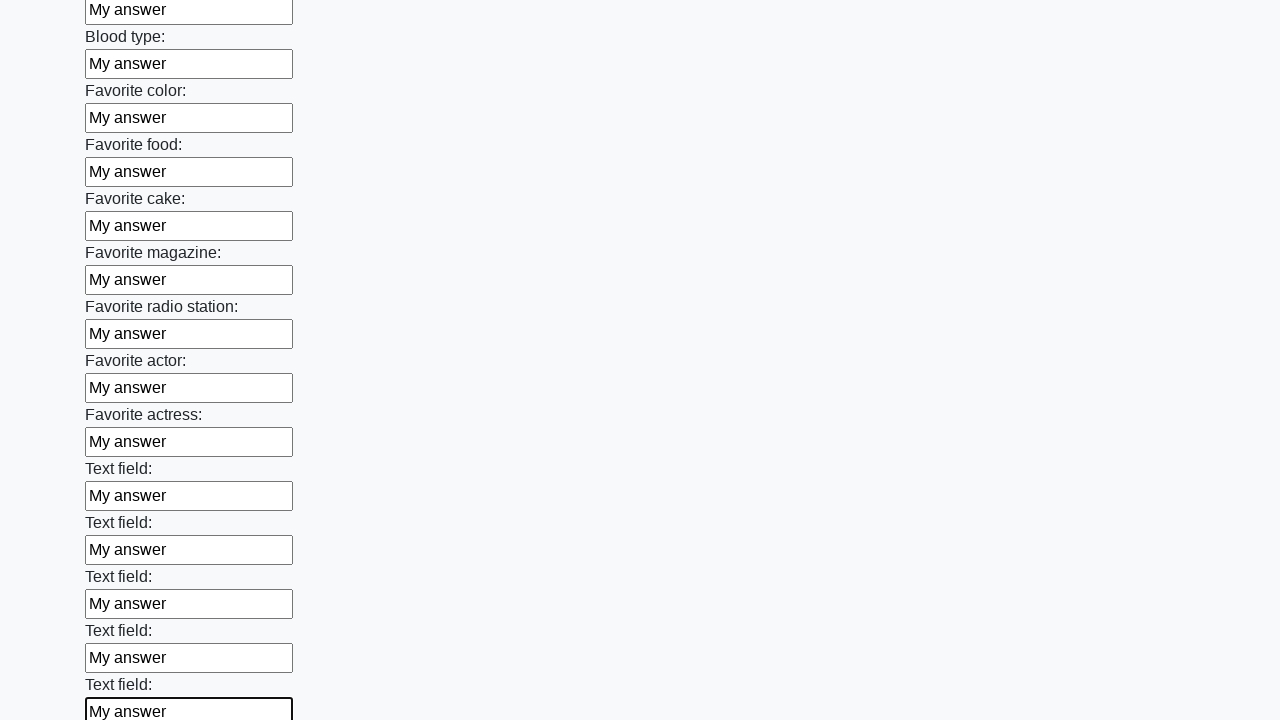

Filled input field with 'My answer' on input >> nth=31
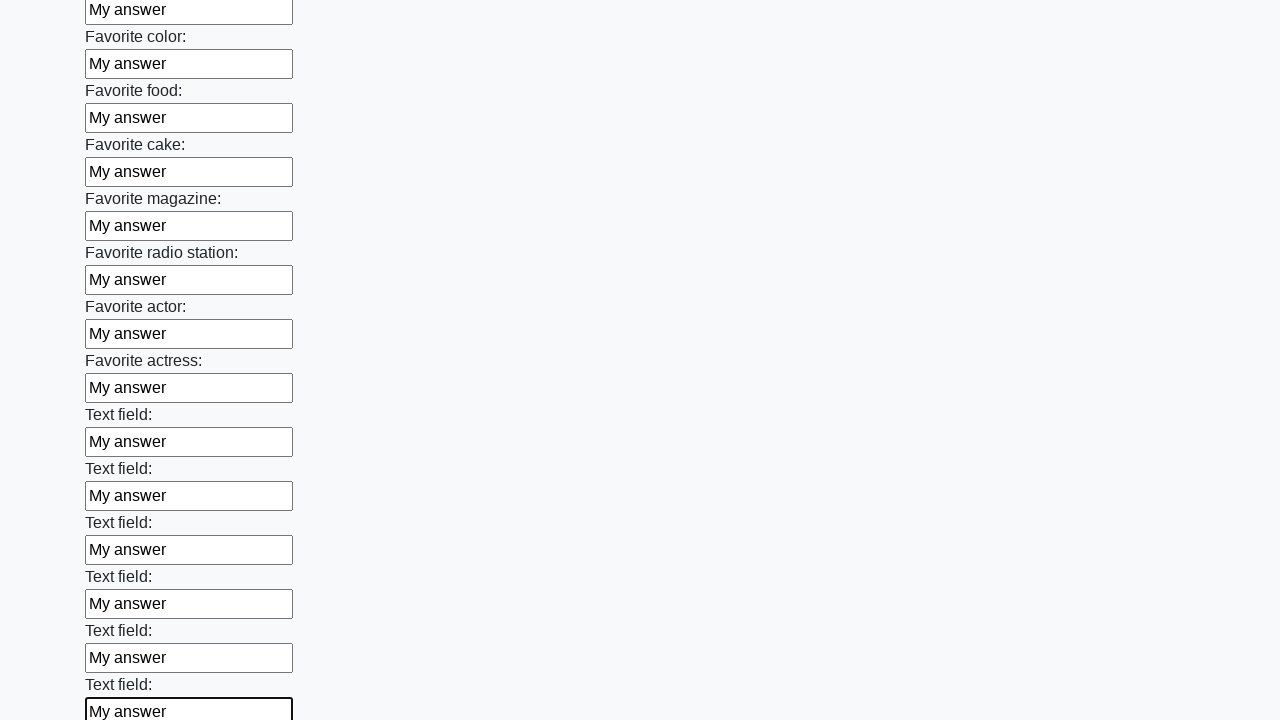

Filled input field with 'My answer' on input >> nth=32
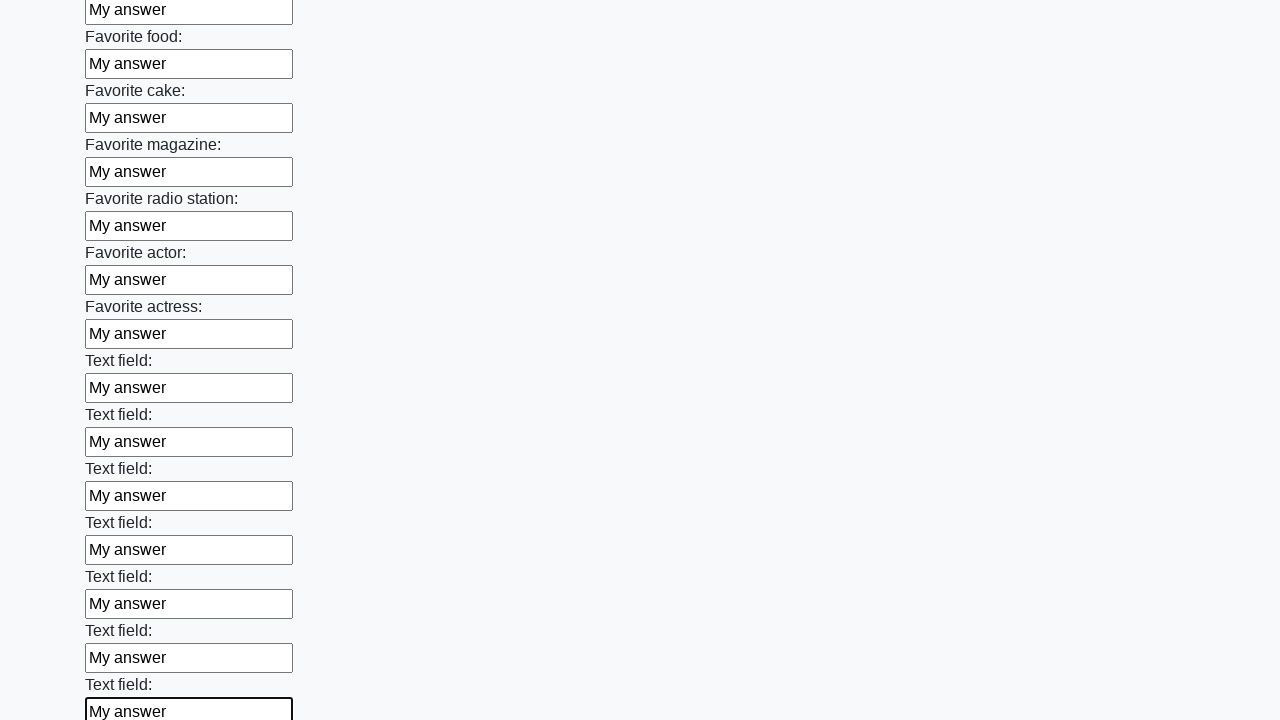

Filled input field with 'My answer' on input >> nth=33
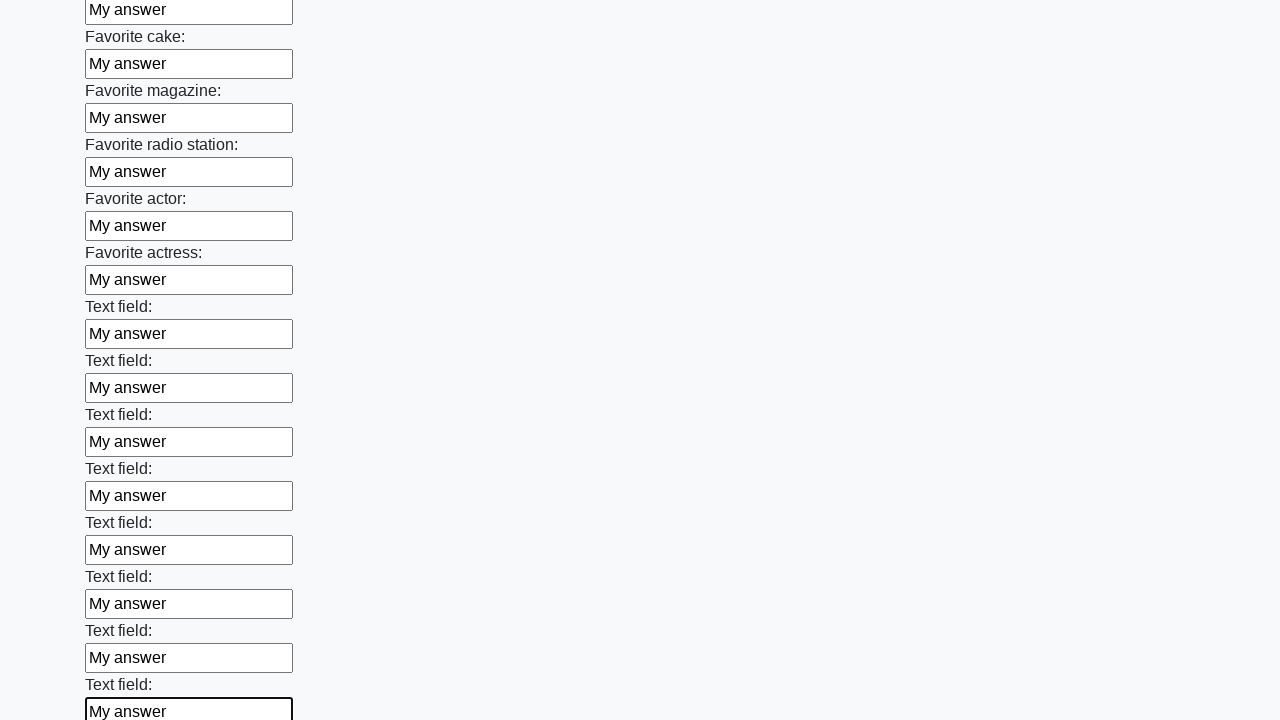

Filled input field with 'My answer' on input >> nth=34
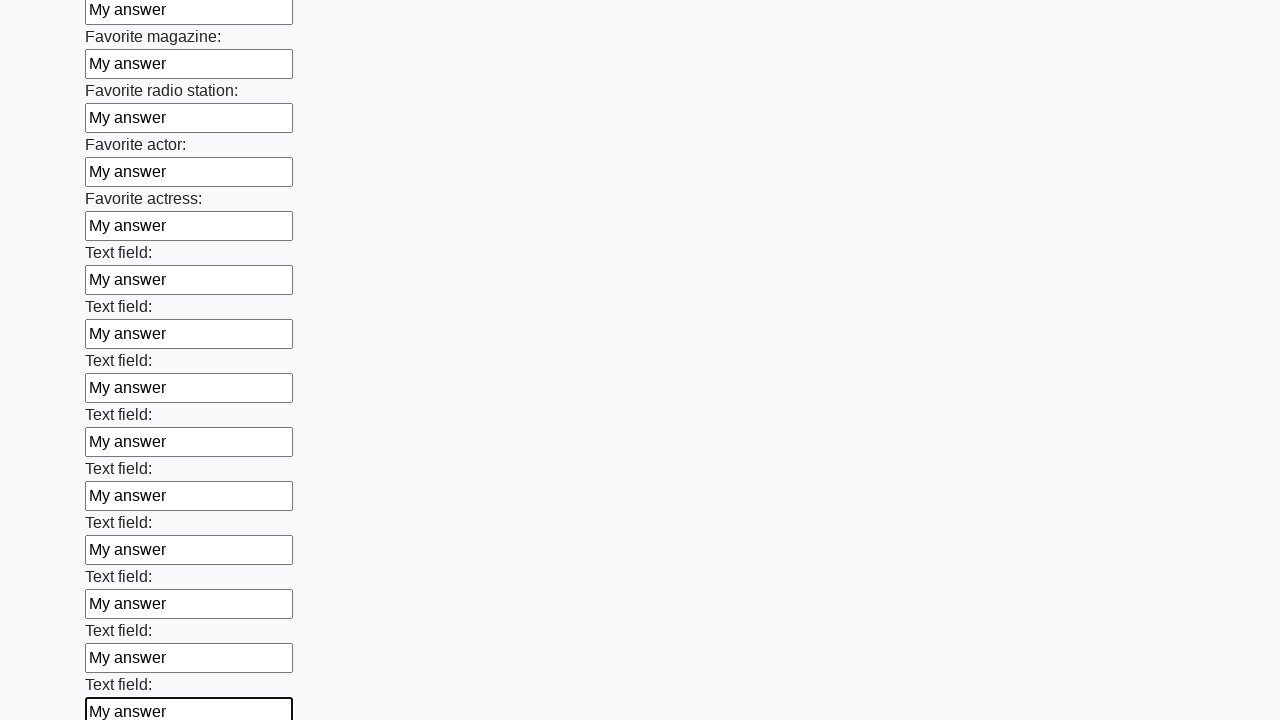

Filled input field with 'My answer' on input >> nth=35
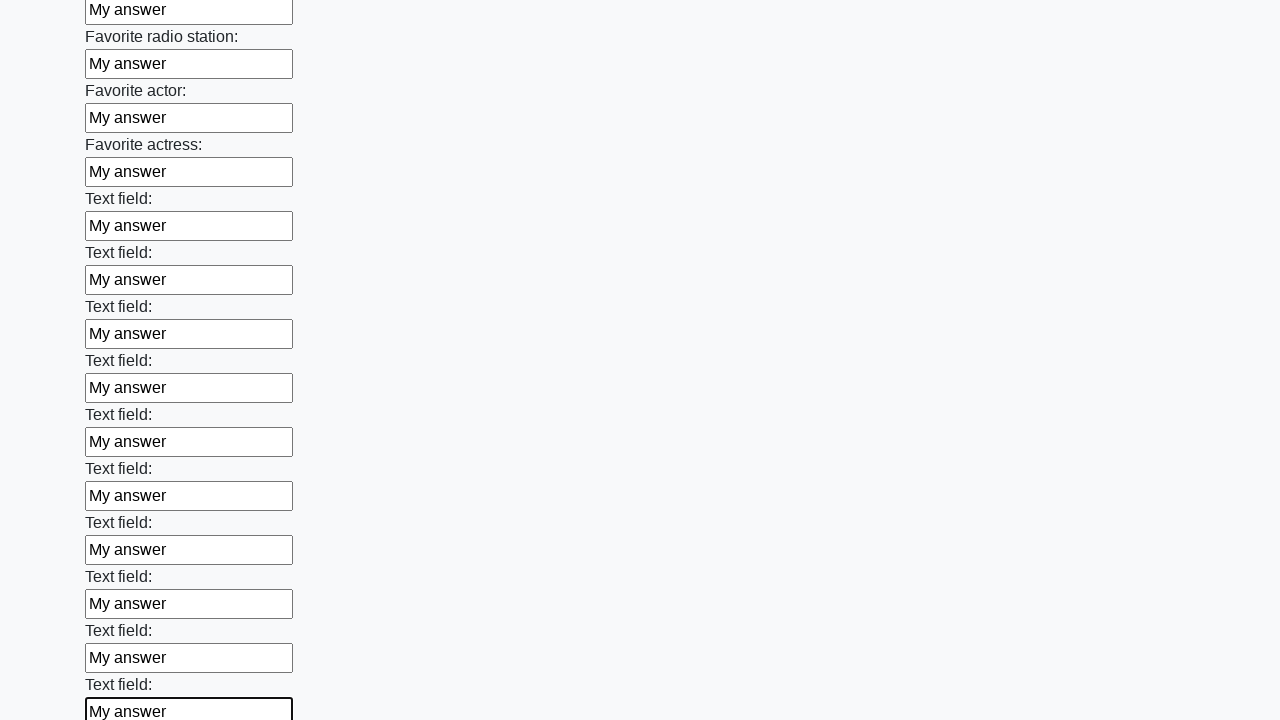

Filled input field with 'My answer' on input >> nth=36
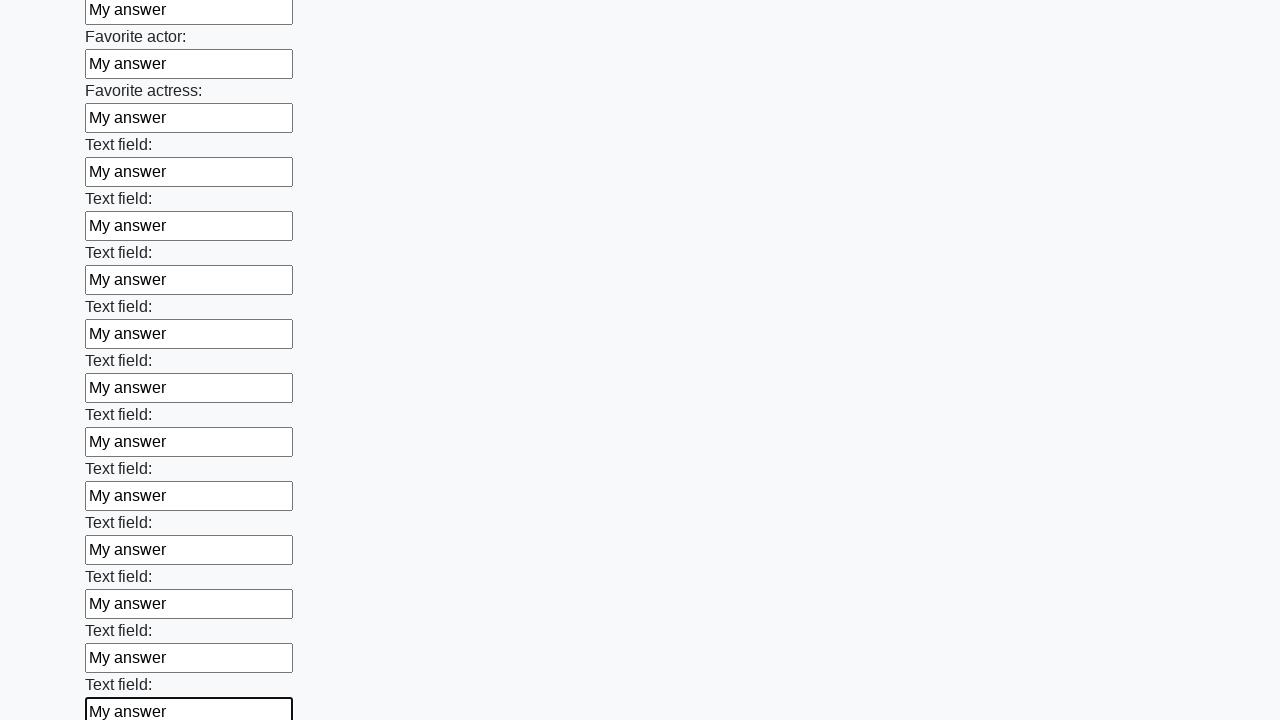

Filled input field with 'My answer' on input >> nth=37
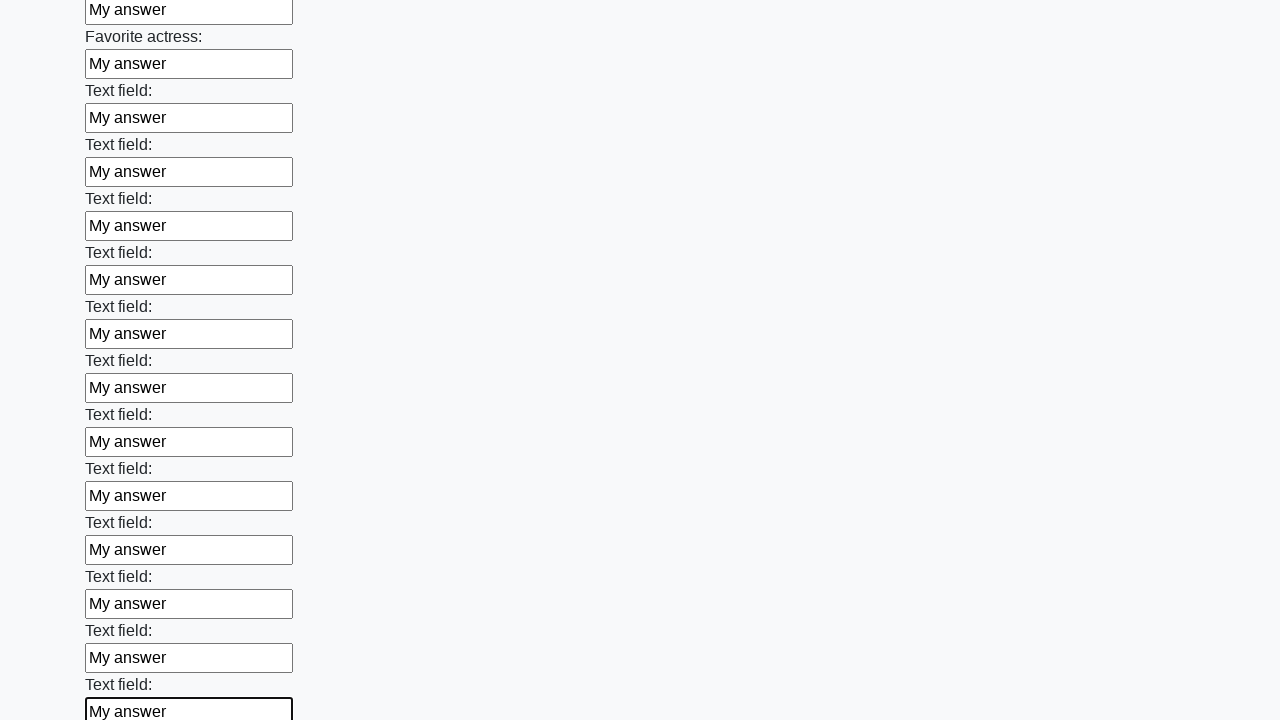

Filled input field with 'My answer' on input >> nth=38
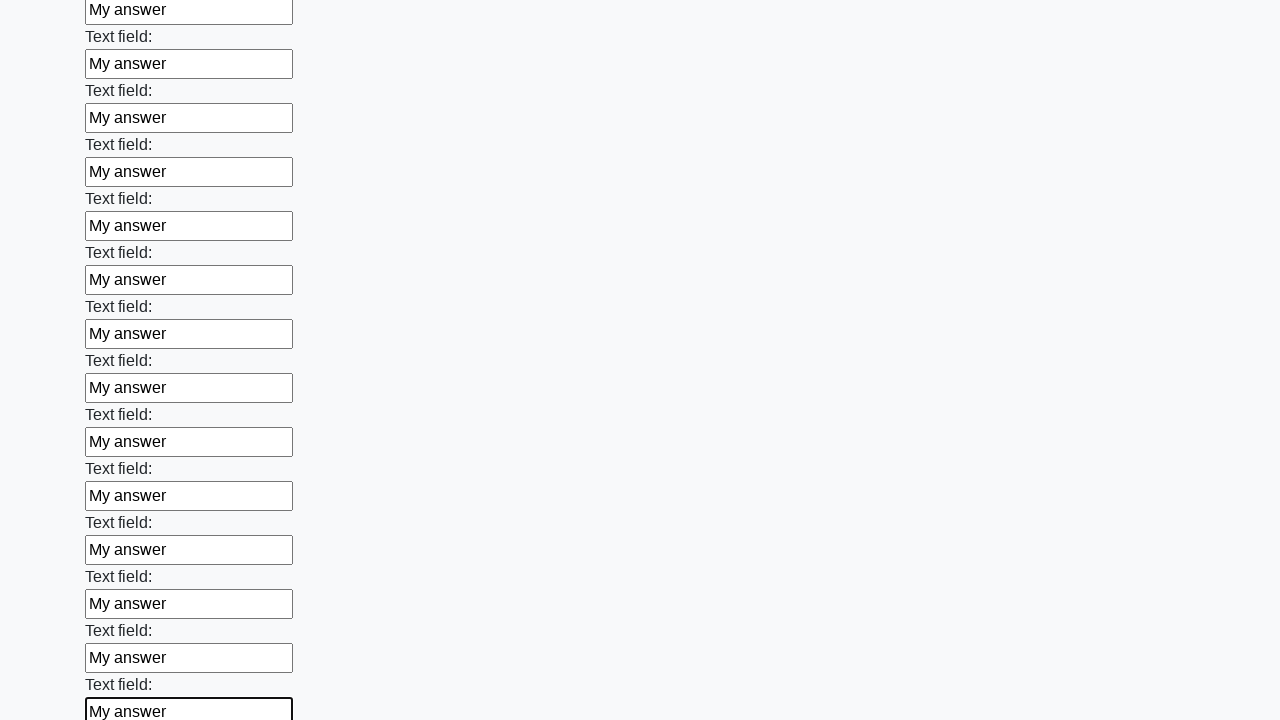

Filled input field with 'My answer' on input >> nth=39
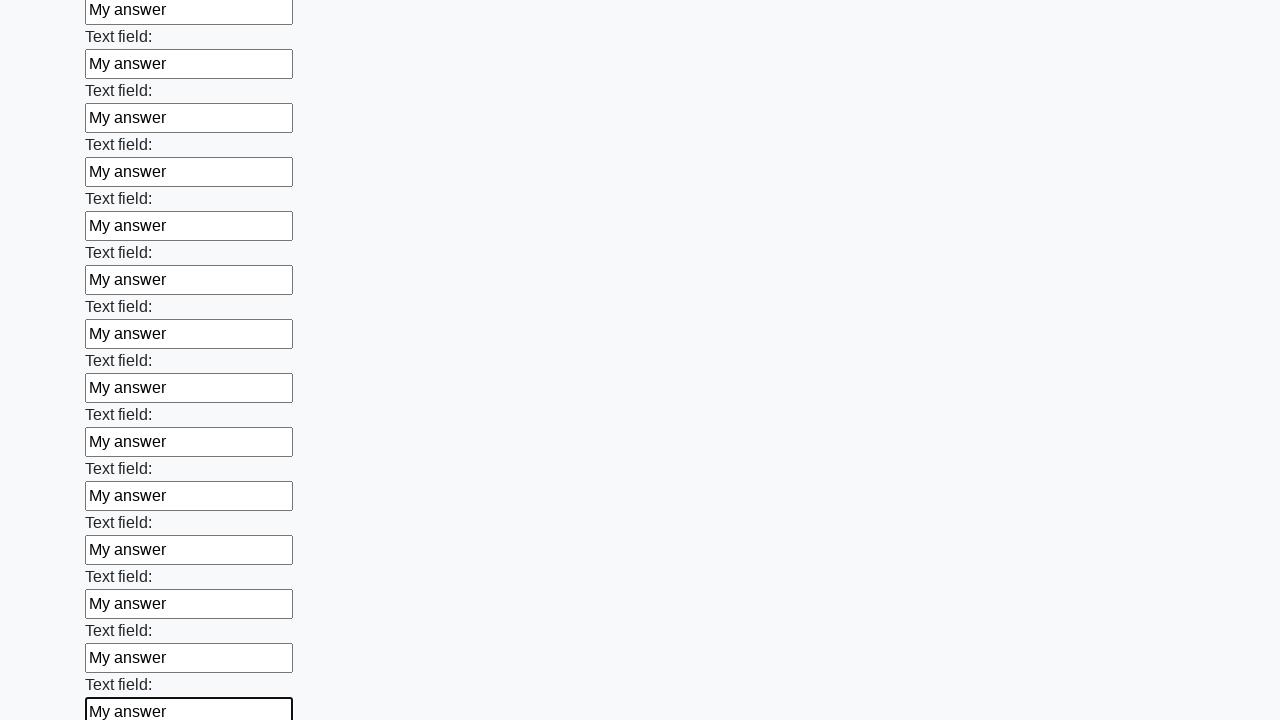

Filled input field with 'My answer' on input >> nth=40
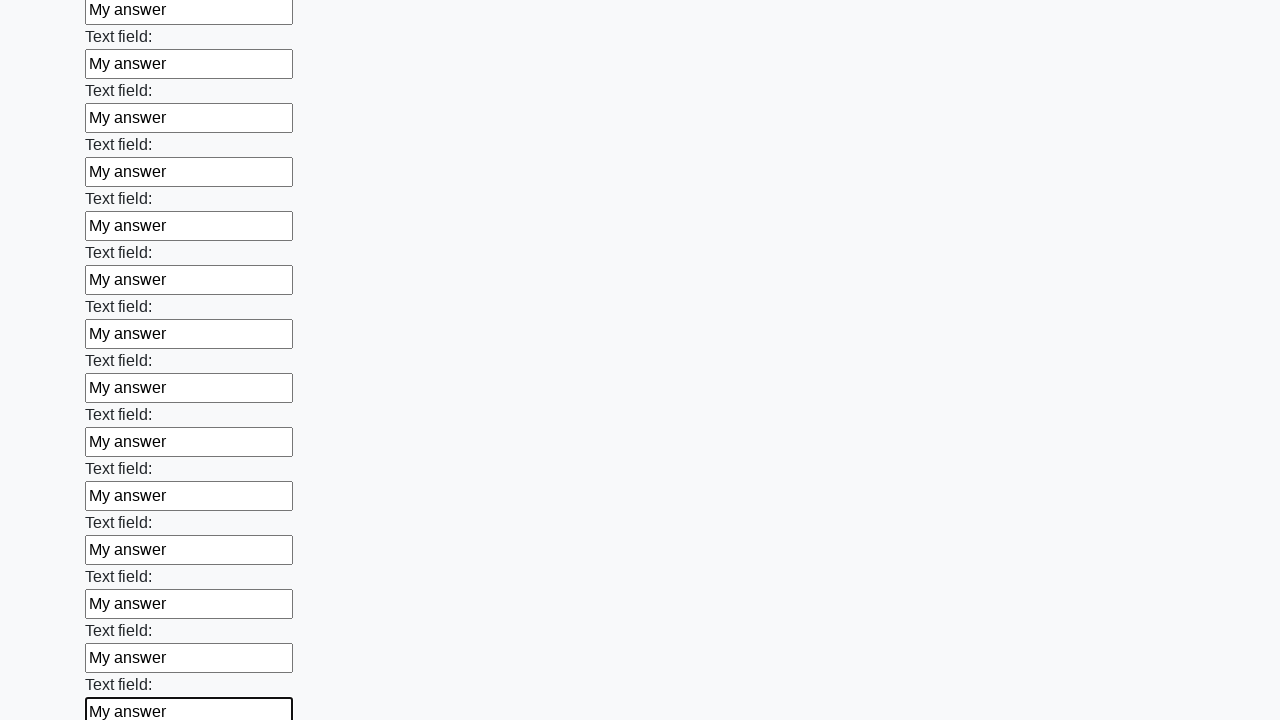

Filled input field with 'My answer' on input >> nth=41
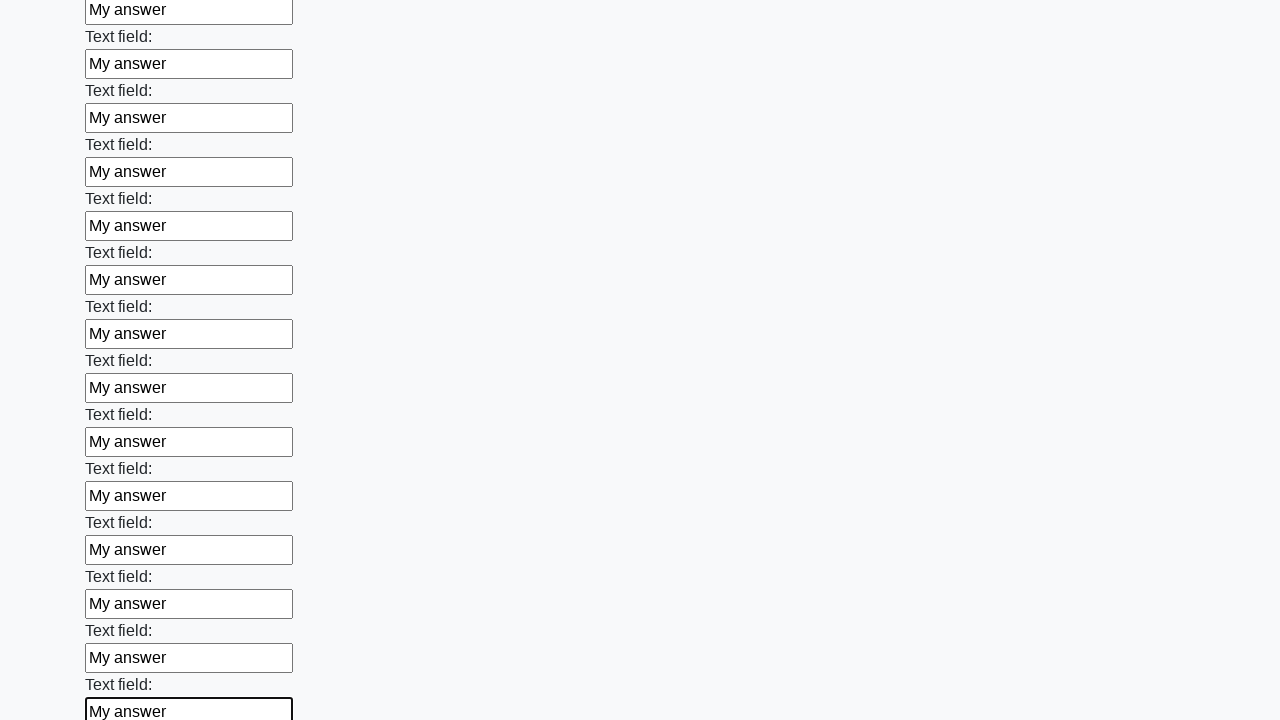

Filled input field with 'My answer' on input >> nth=42
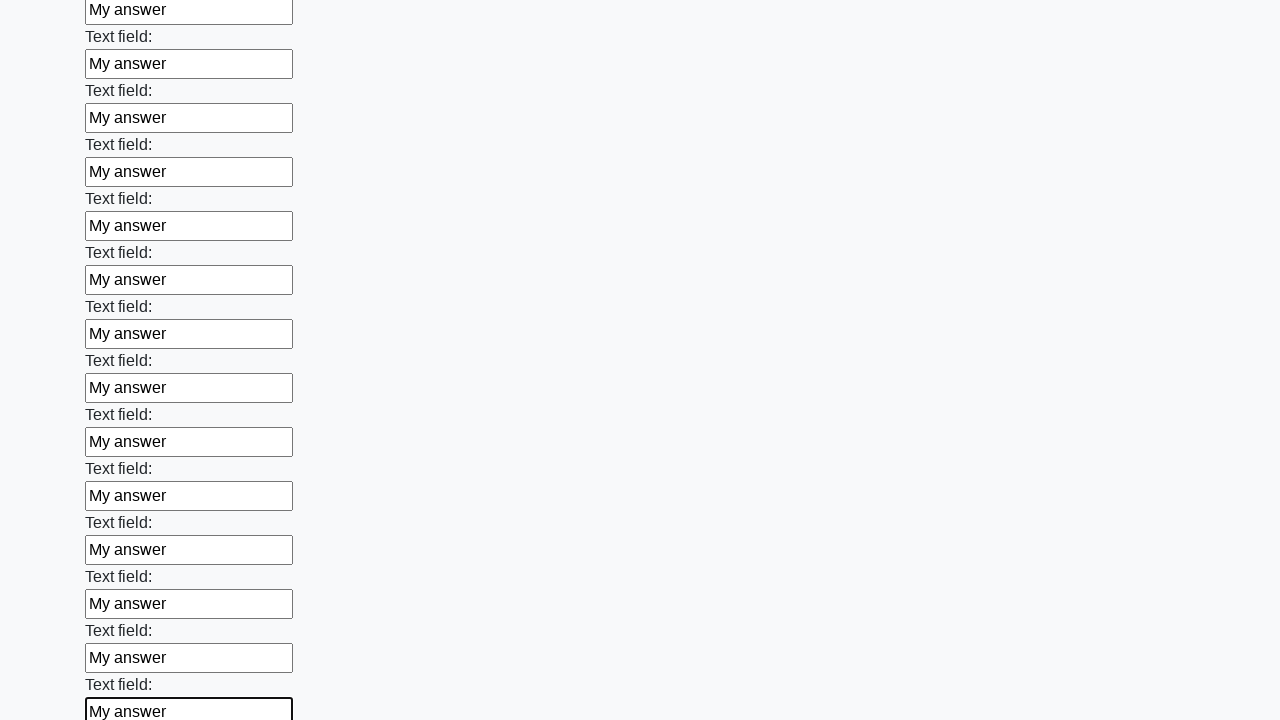

Filled input field with 'My answer' on input >> nth=43
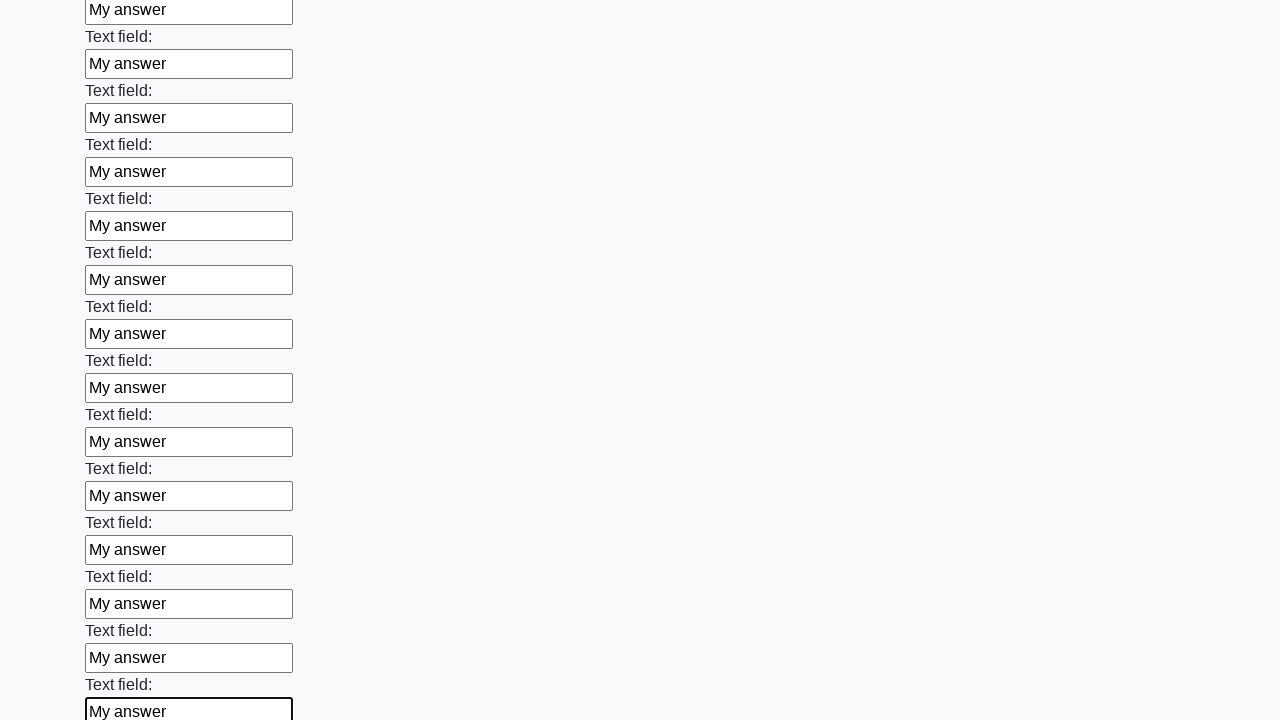

Filled input field with 'My answer' on input >> nth=44
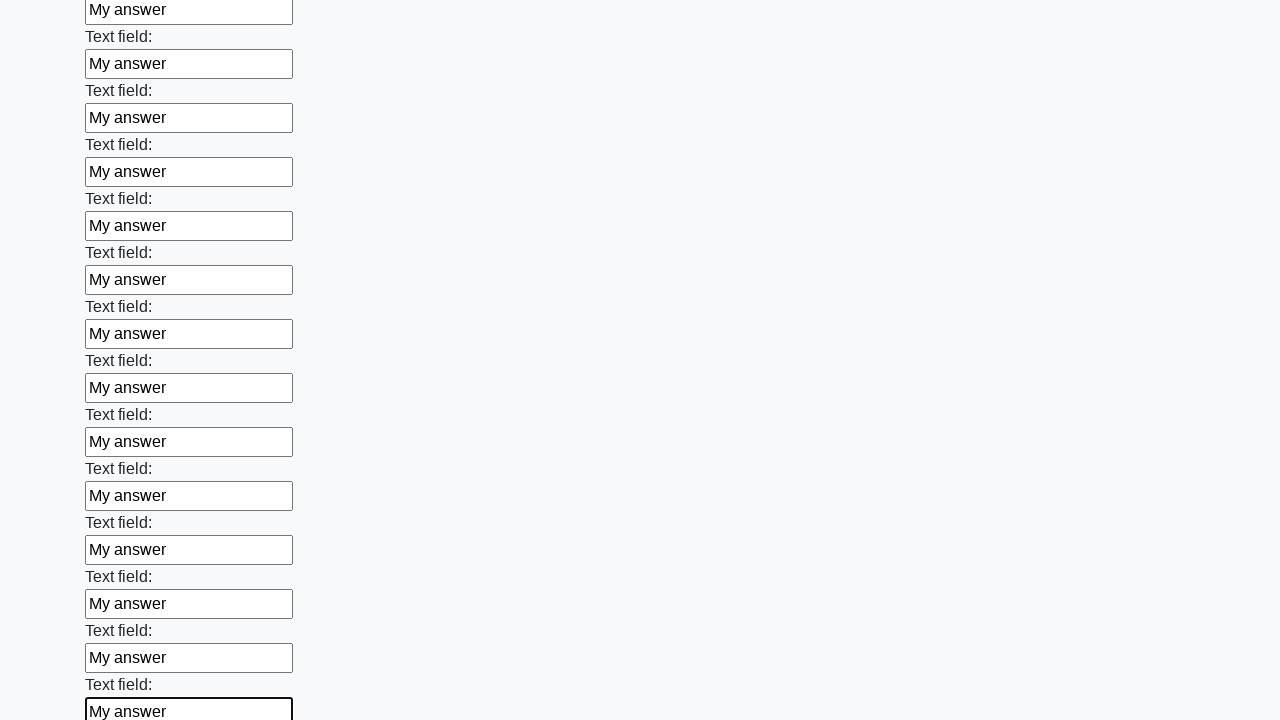

Filled input field with 'My answer' on input >> nth=45
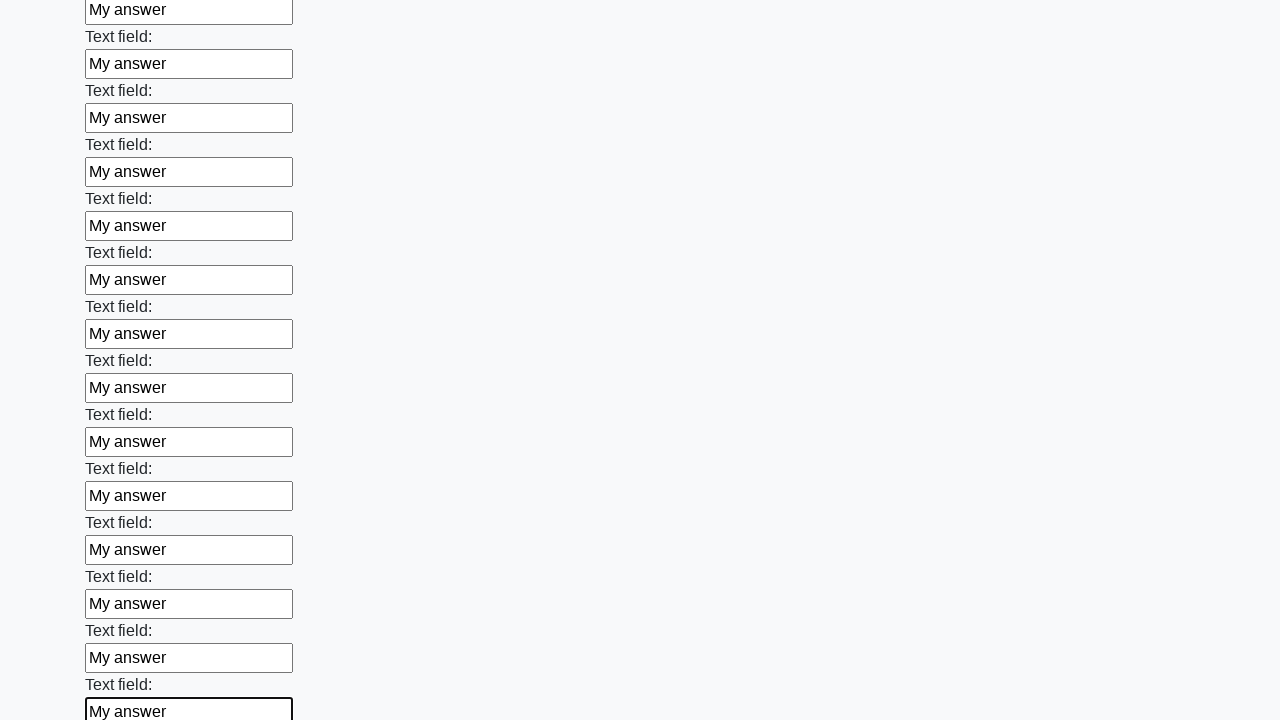

Filled input field with 'My answer' on input >> nth=46
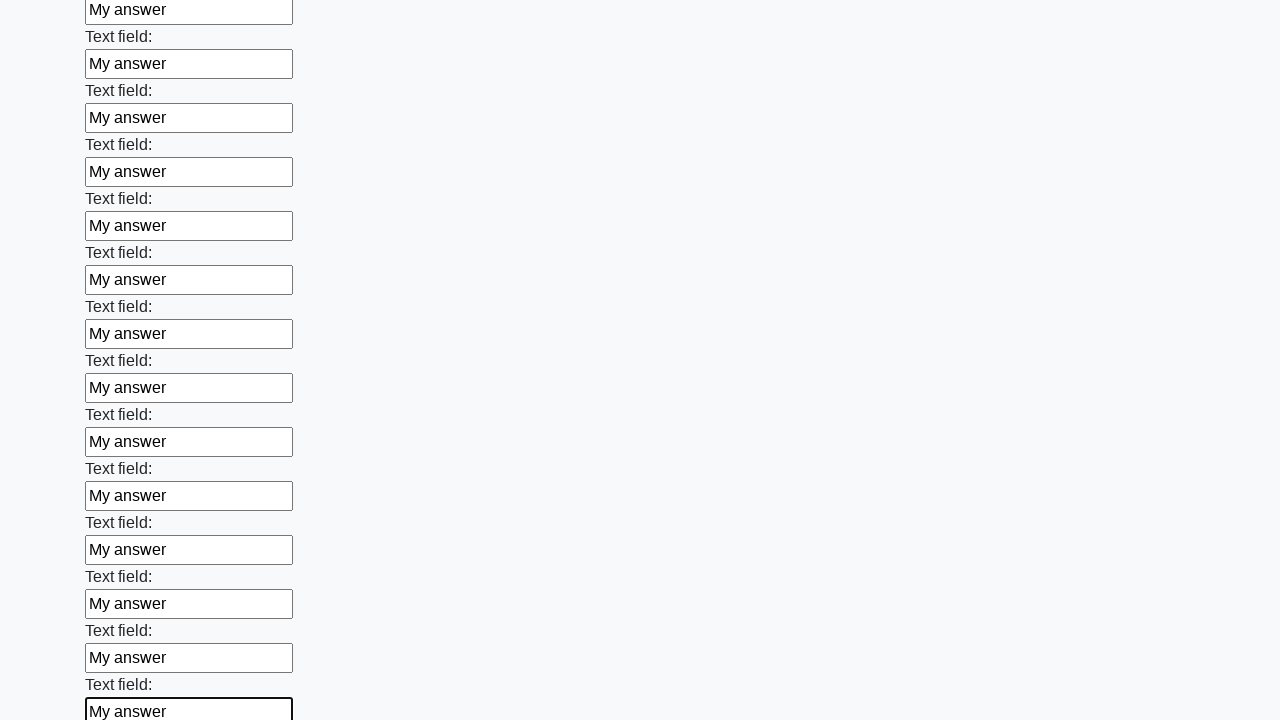

Filled input field with 'My answer' on input >> nth=47
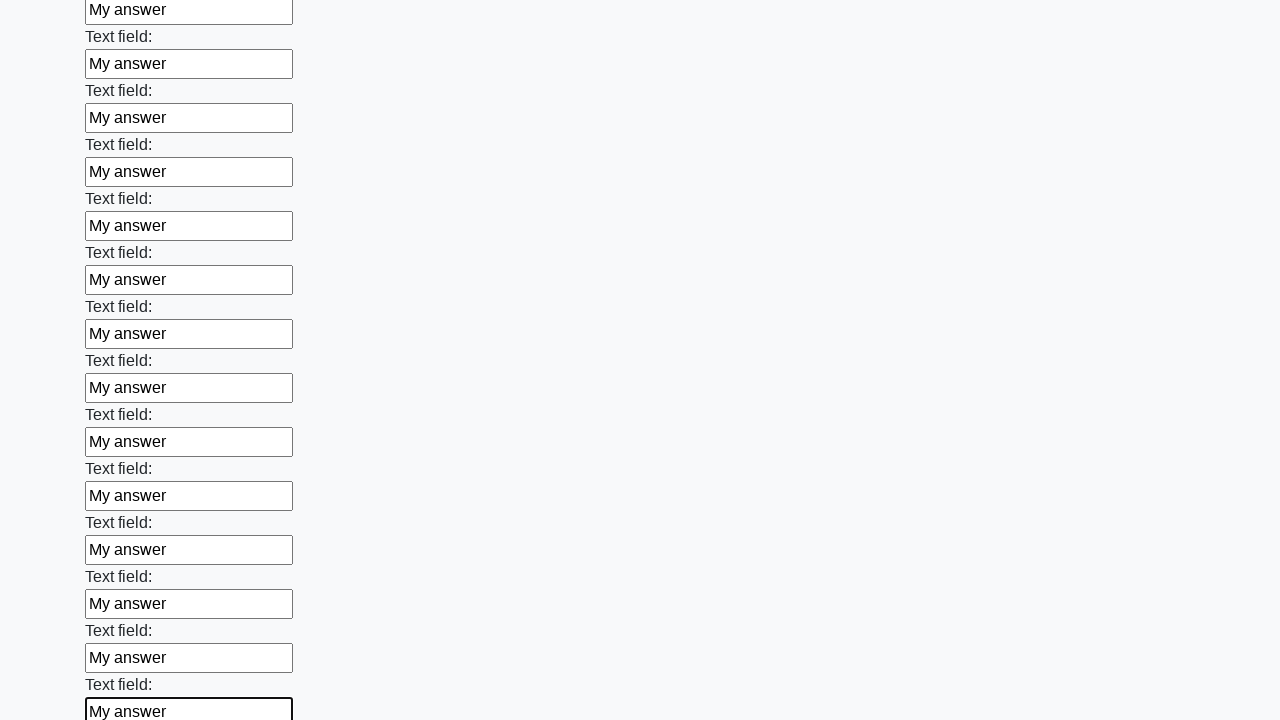

Filled input field with 'My answer' on input >> nth=48
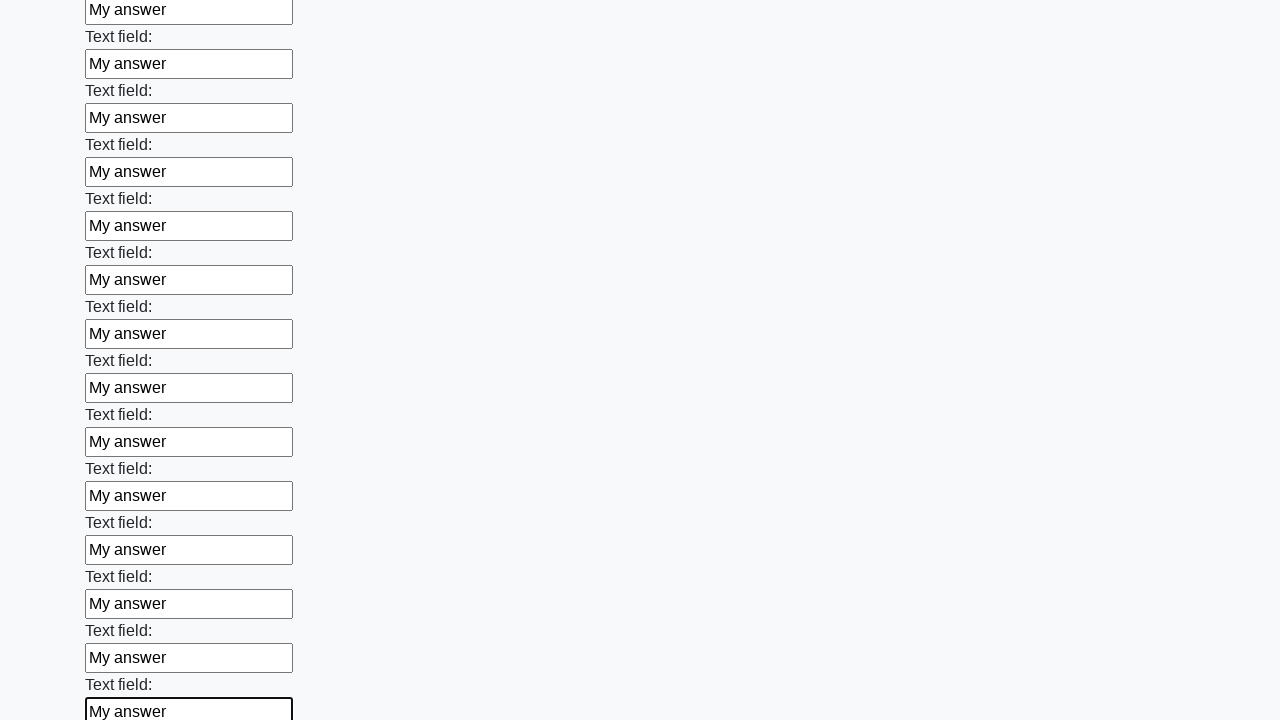

Filled input field with 'My answer' on input >> nth=49
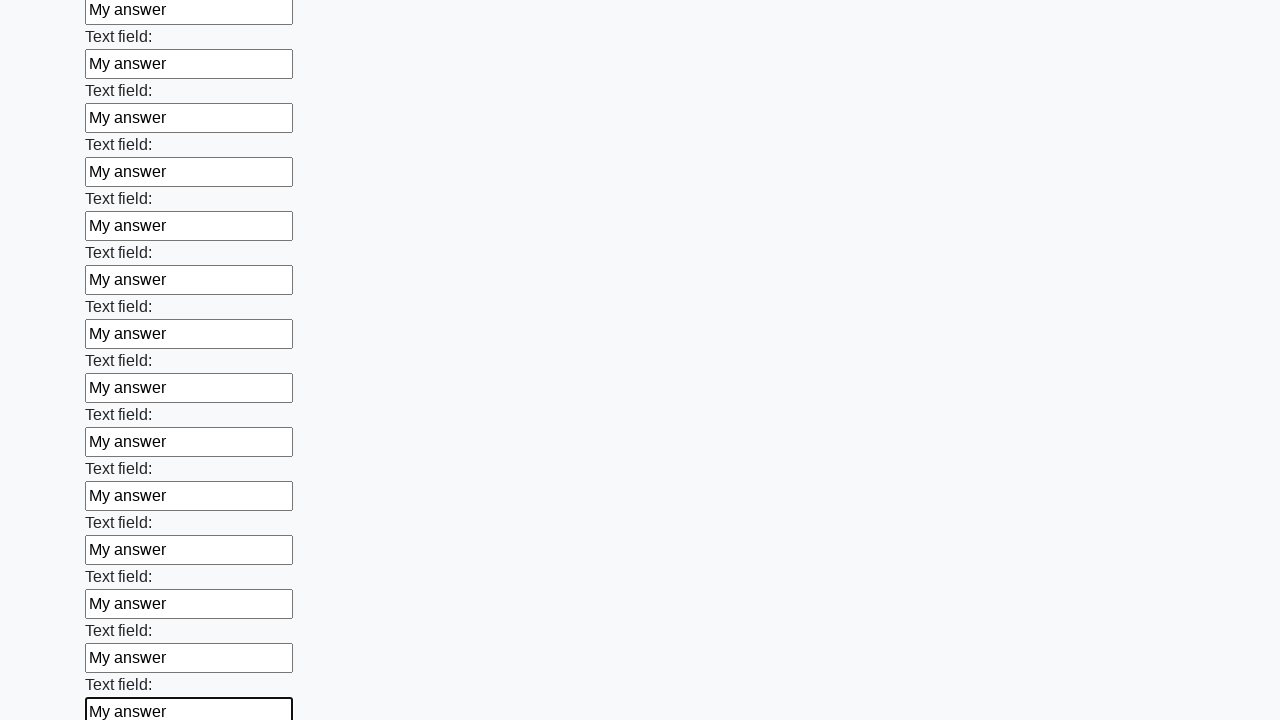

Filled input field with 'My answer' on input >> nth=50
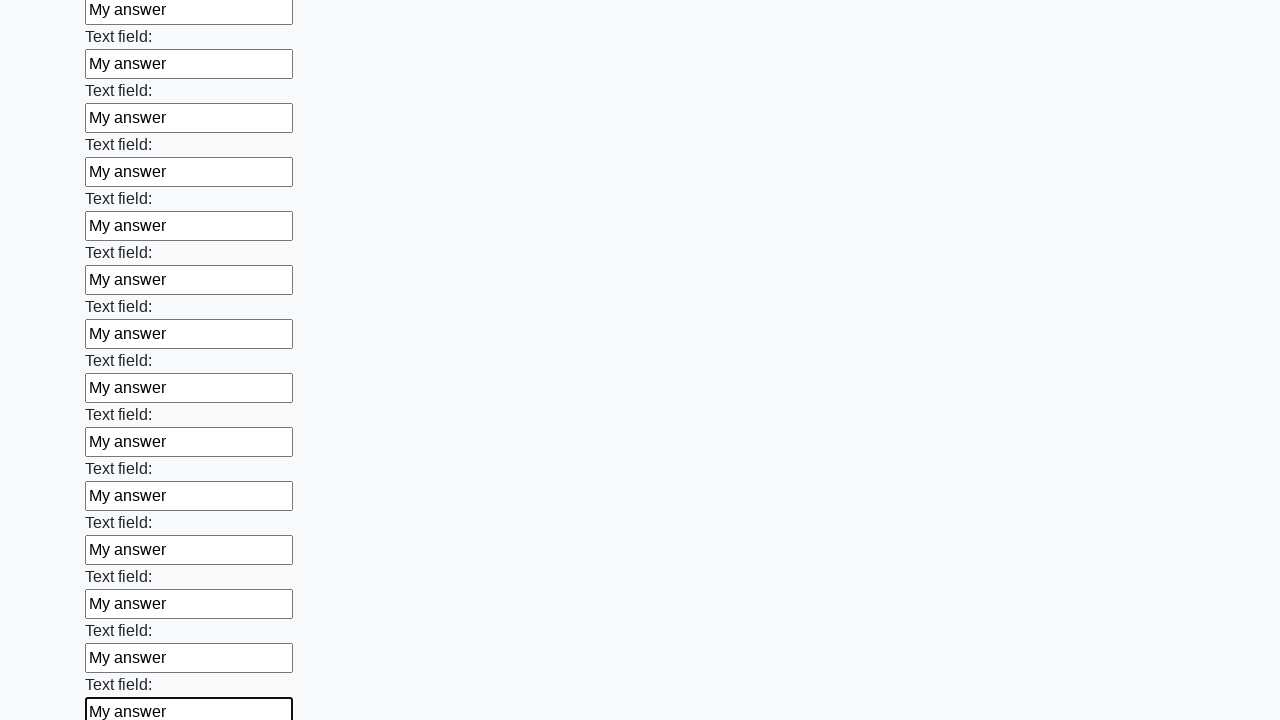

Filled input field with 'My answer' on input >> nth=51
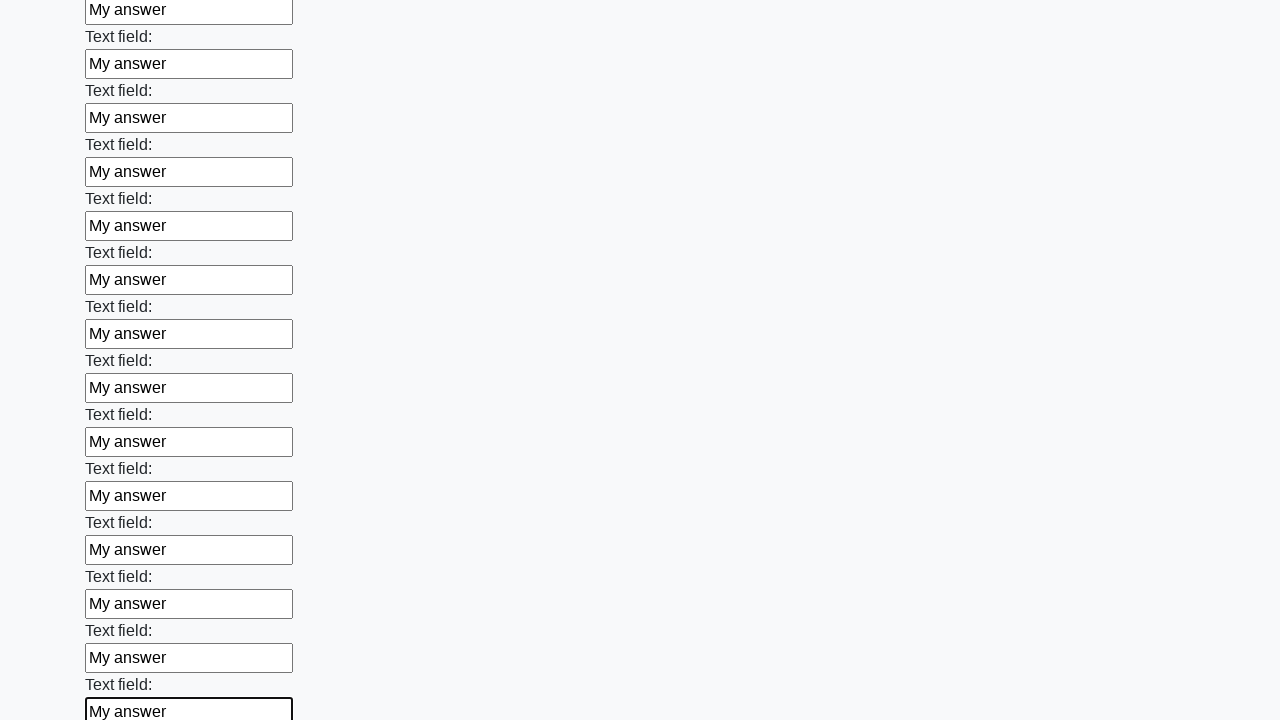

Filled input field with 'My answer' on input >> nth=52
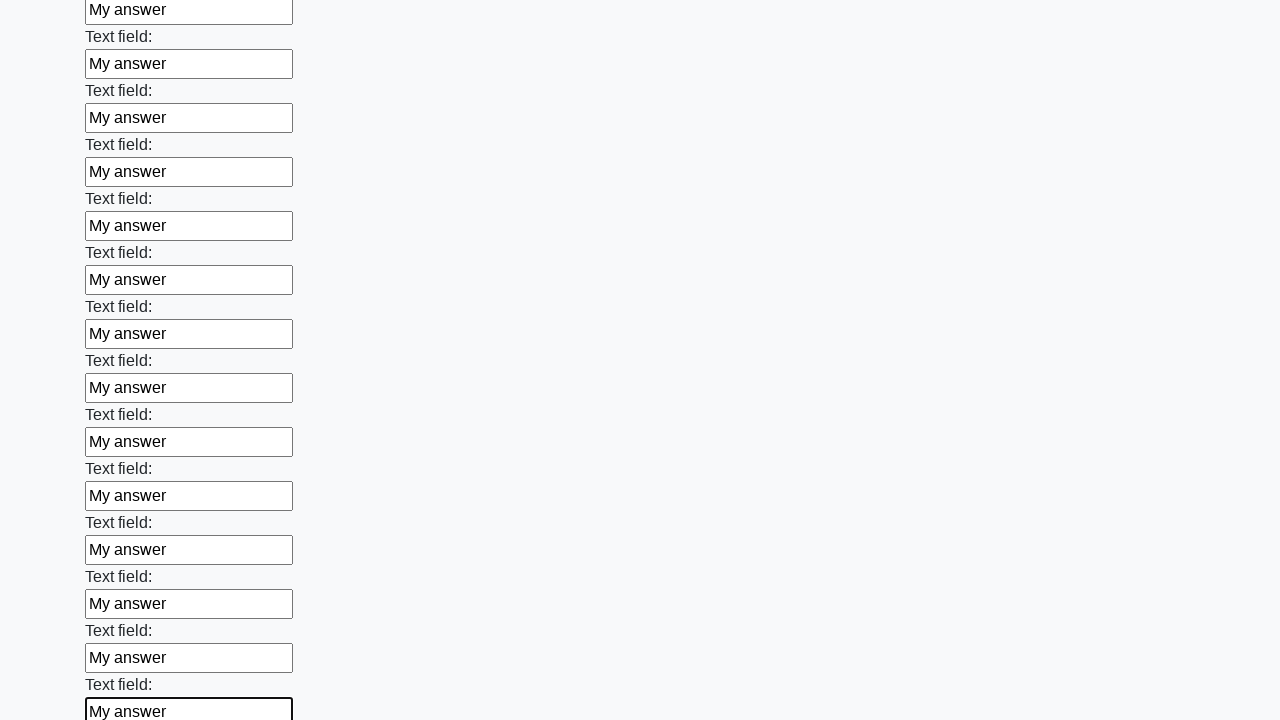

Filled input field with 'My answer' on input >> nth=53
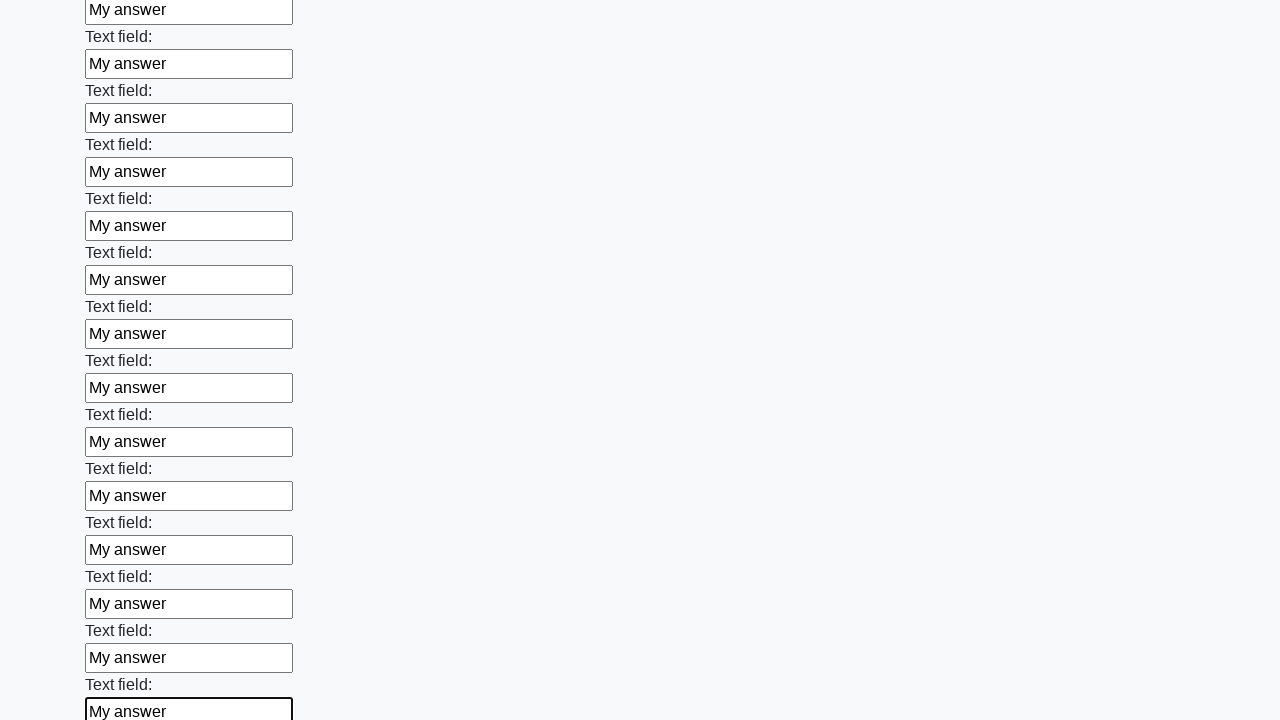

Filled input field with 'My answer' on input >> nth=54
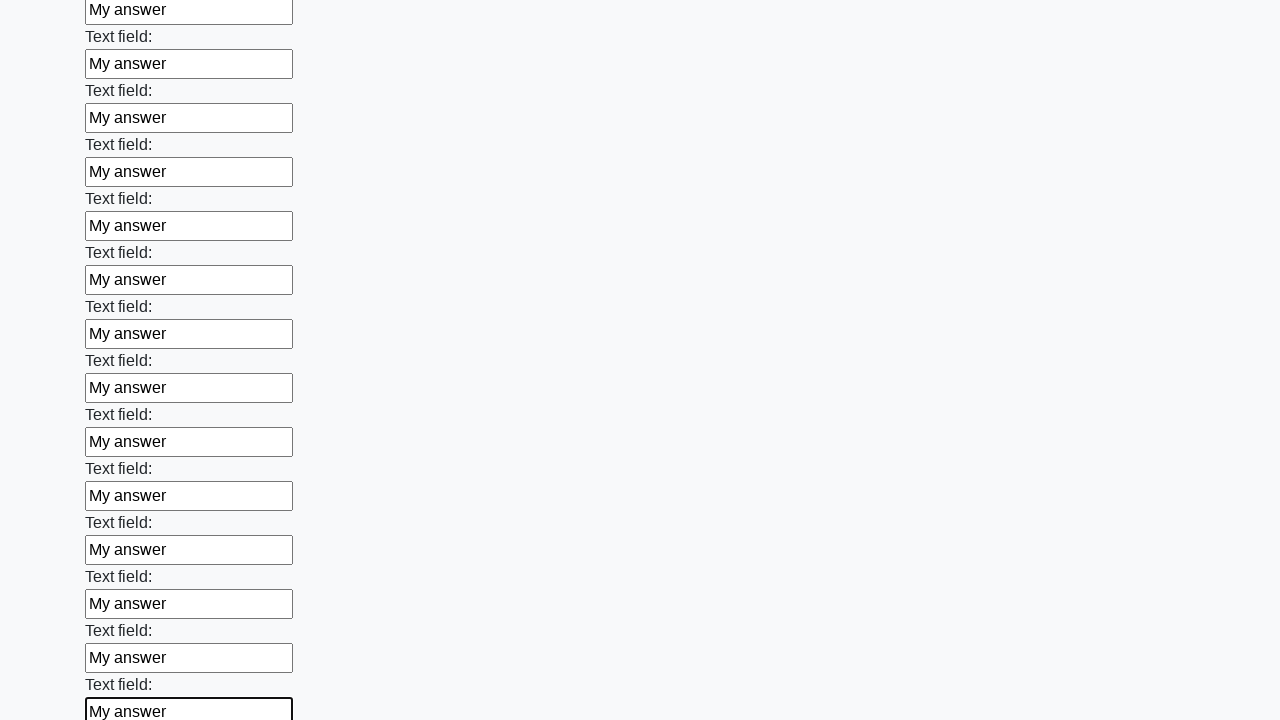

Filled input field with 'My answer' on input >> nth=55
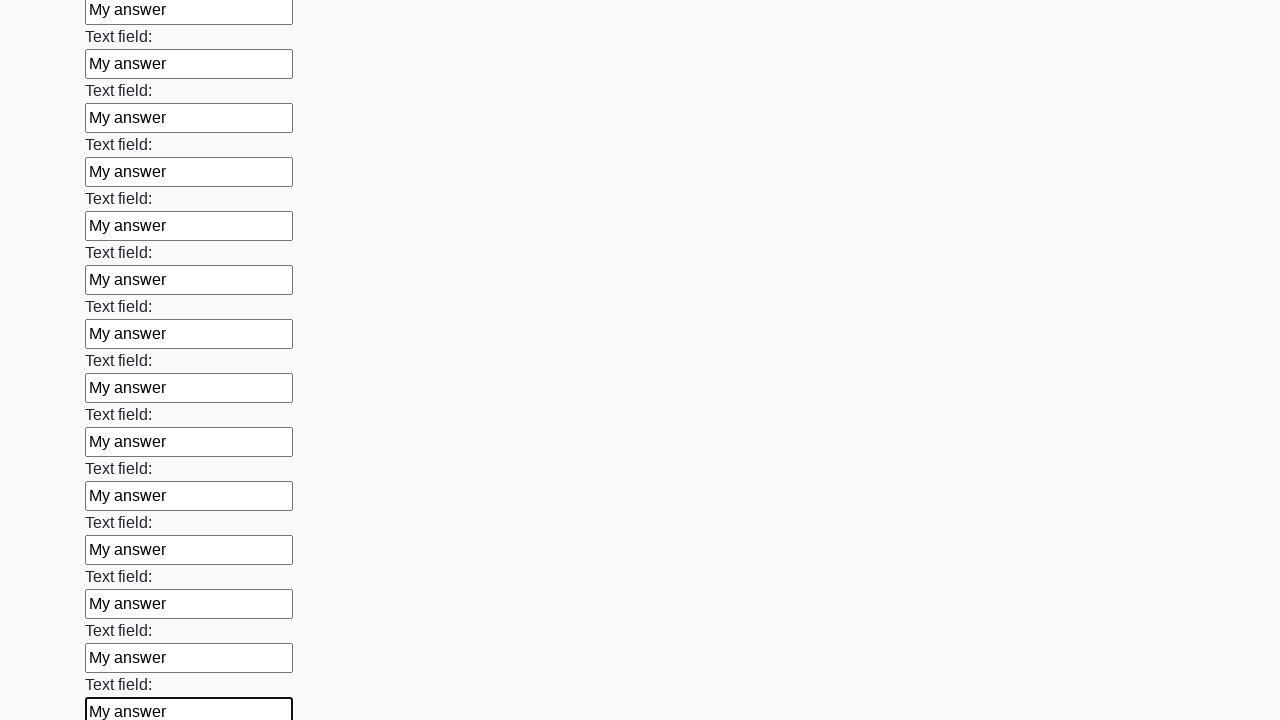

Filled input field with 'My answer' on input >> nth=56
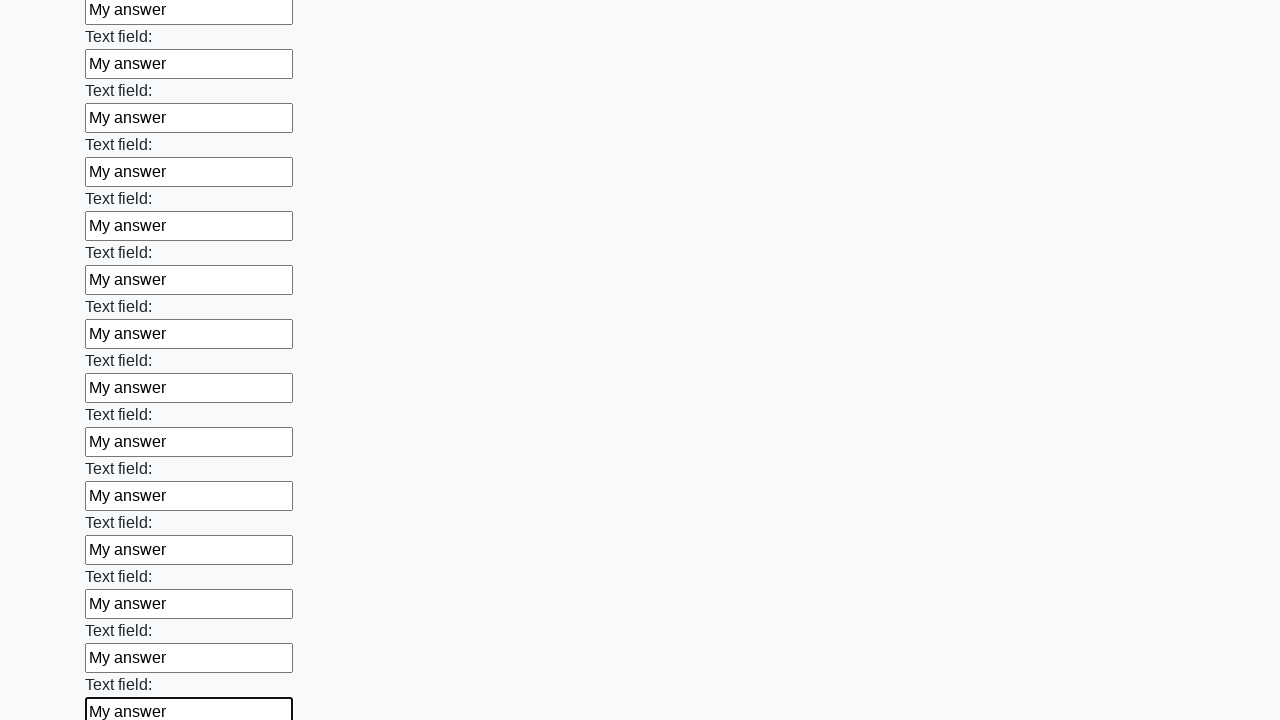

Filled input field with 'My answer' on input >> nth=57
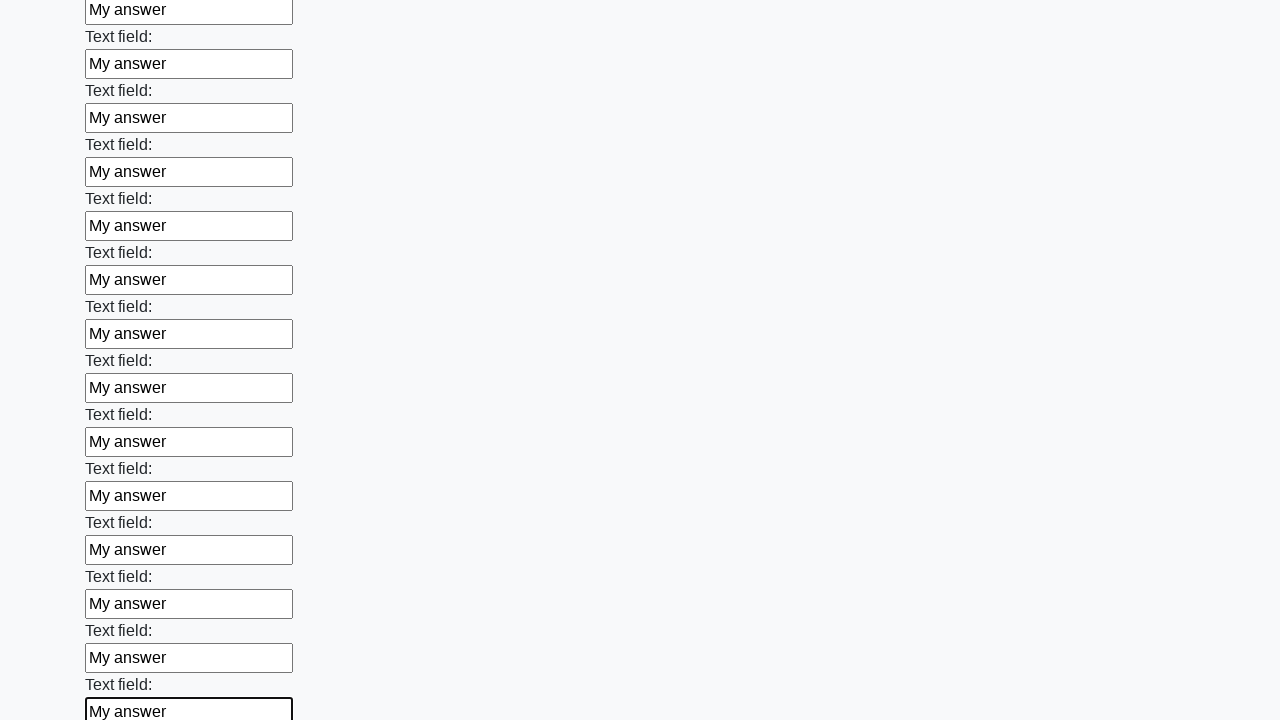

Filled input field with 'My answer' on input >> nth=58
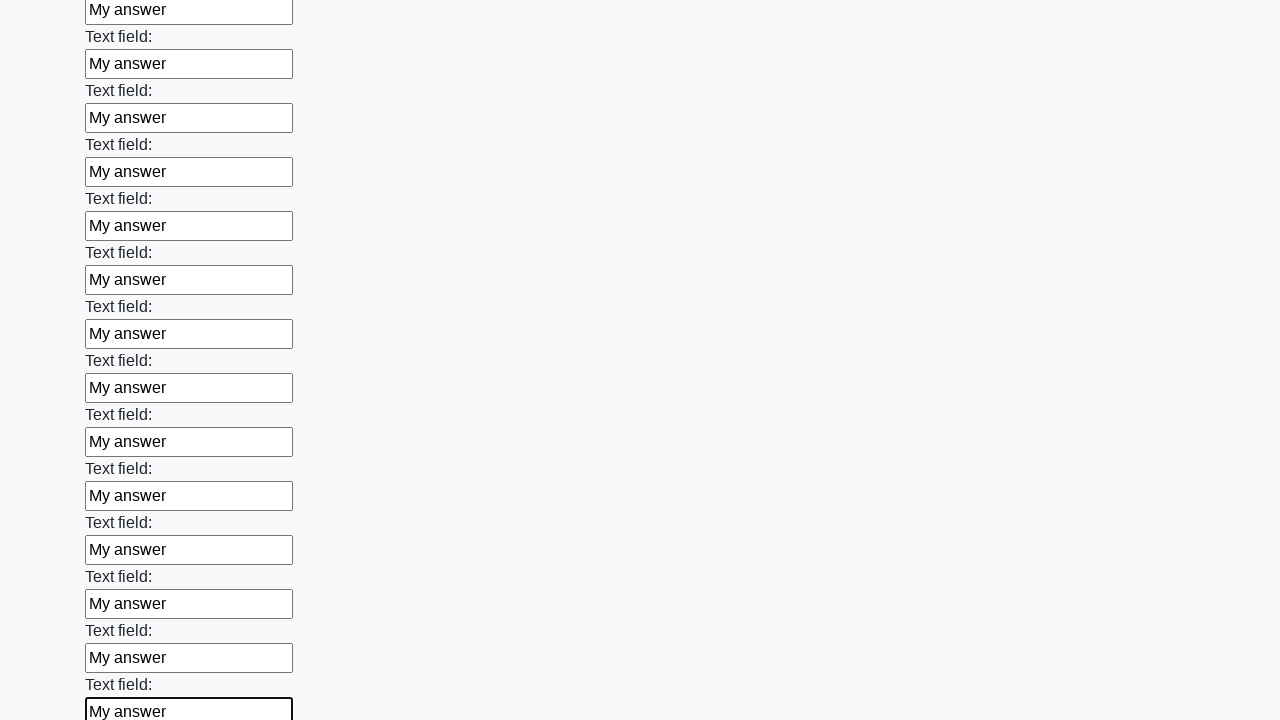

Filled input field with 'My answer' on input >> nth=59
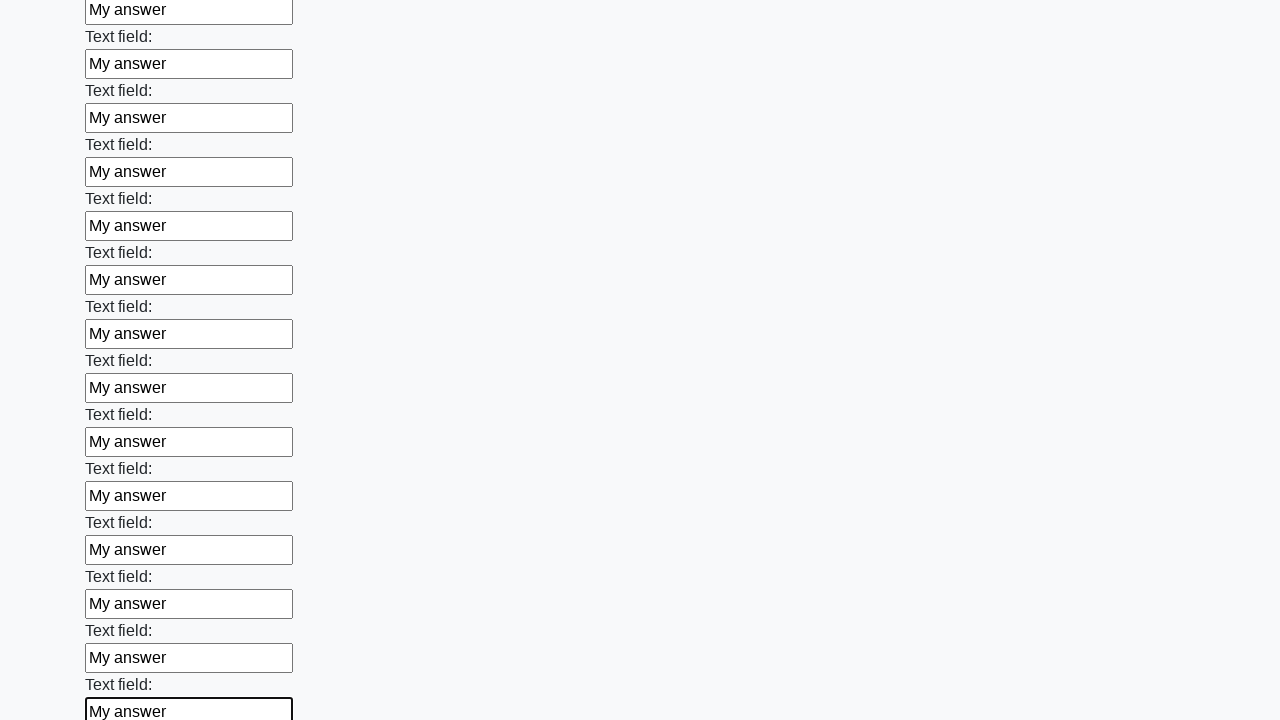

Filled input field with 'My answer' on input >> nth=60
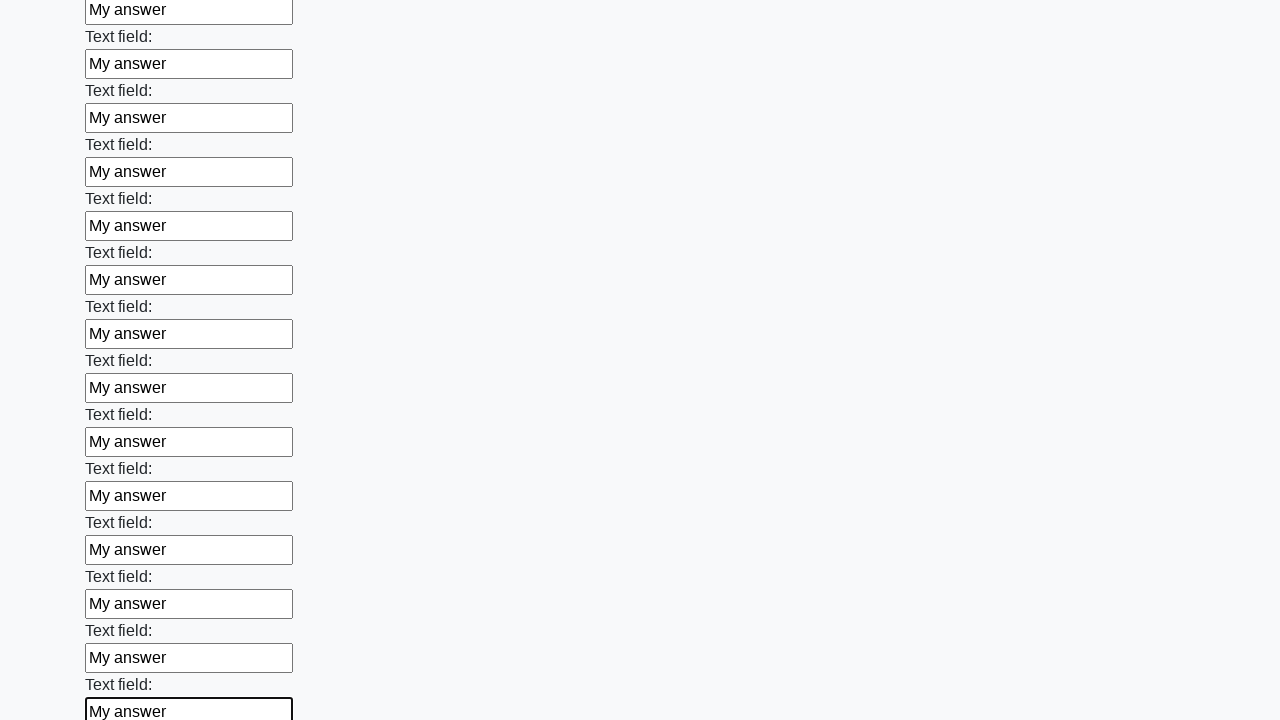

Filled input field with 'My answer' on input >> nth=61
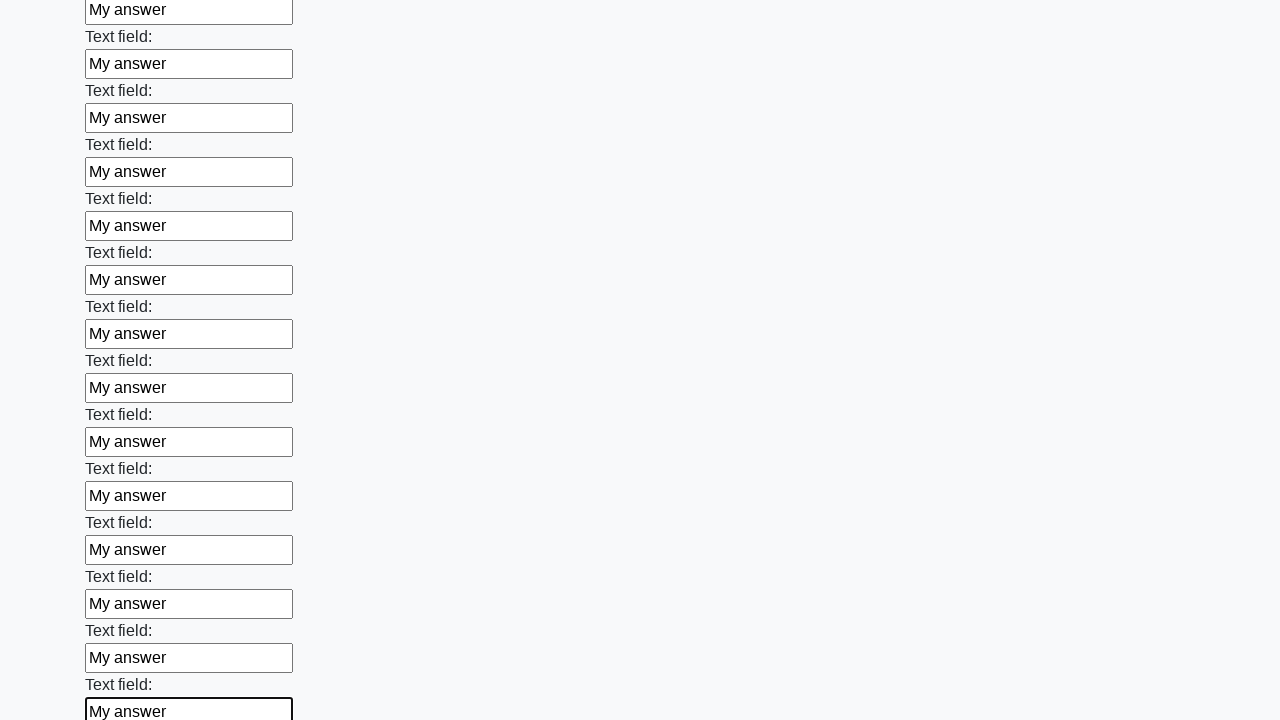

Filled input field with 'My answer' on input >> nth=62
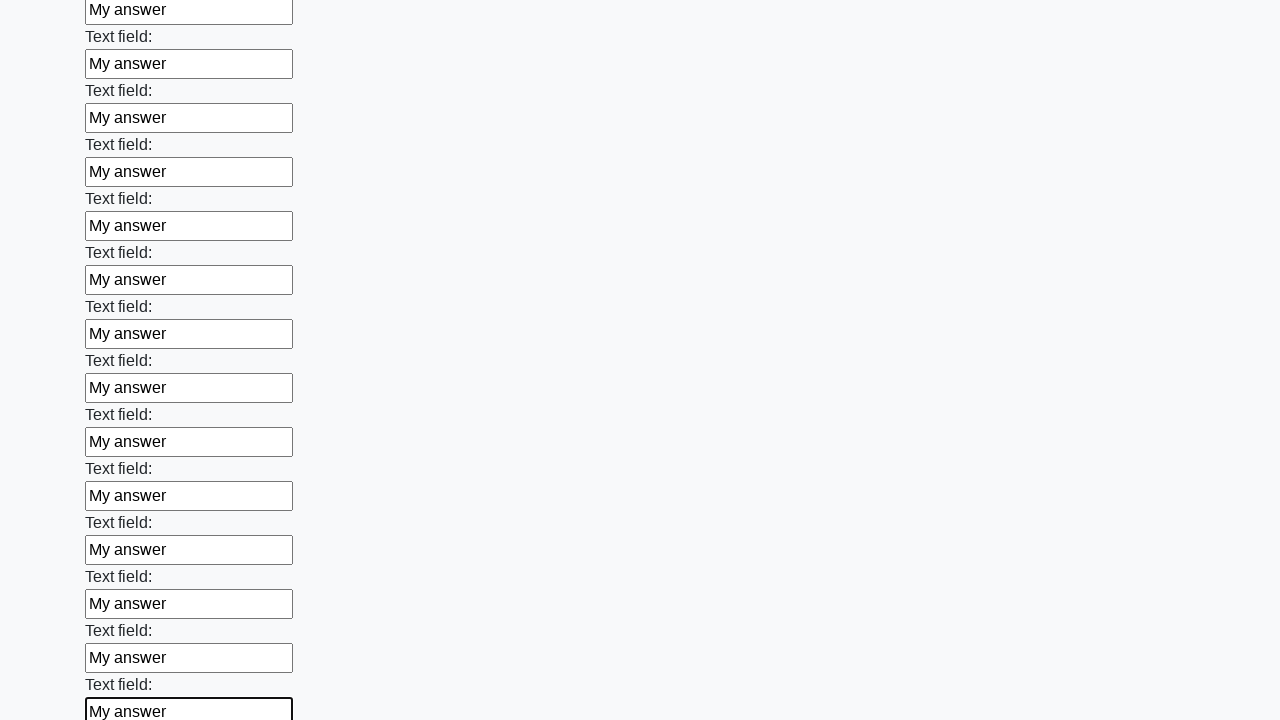

Filled input field with 'My answer' on input >> nth=63
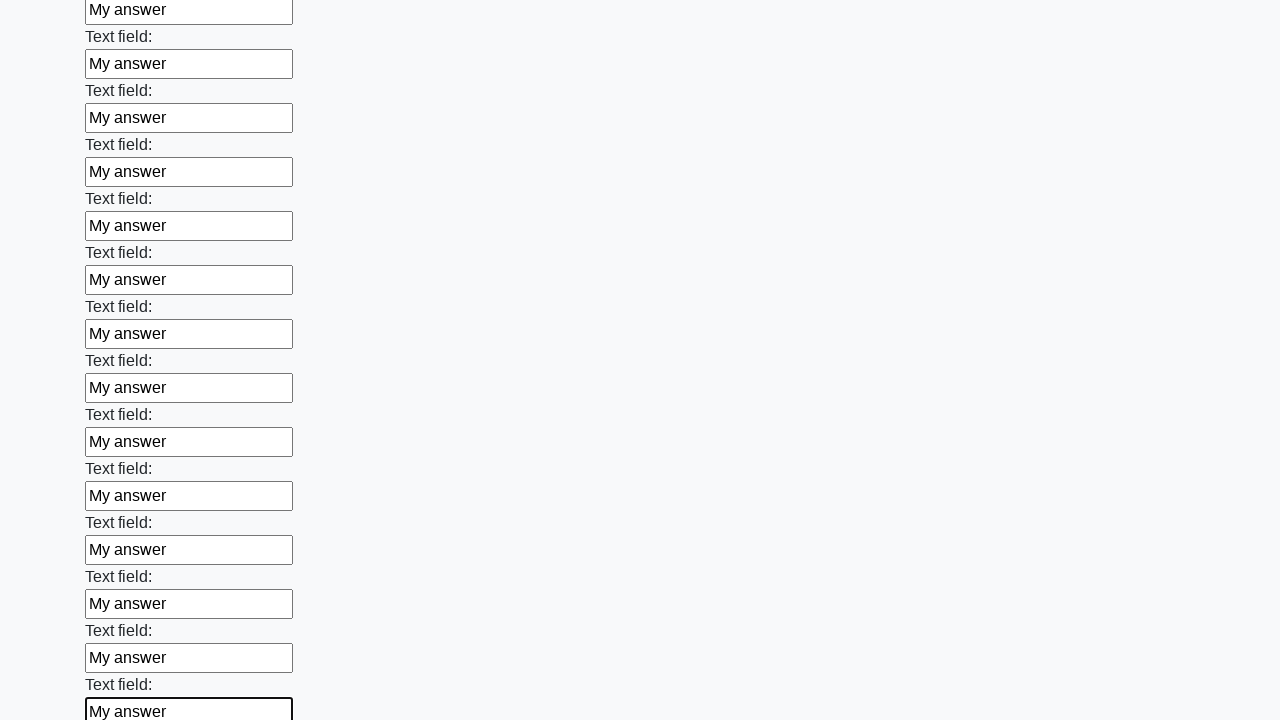

Filled input field with 'My answer' on input >> nth=64
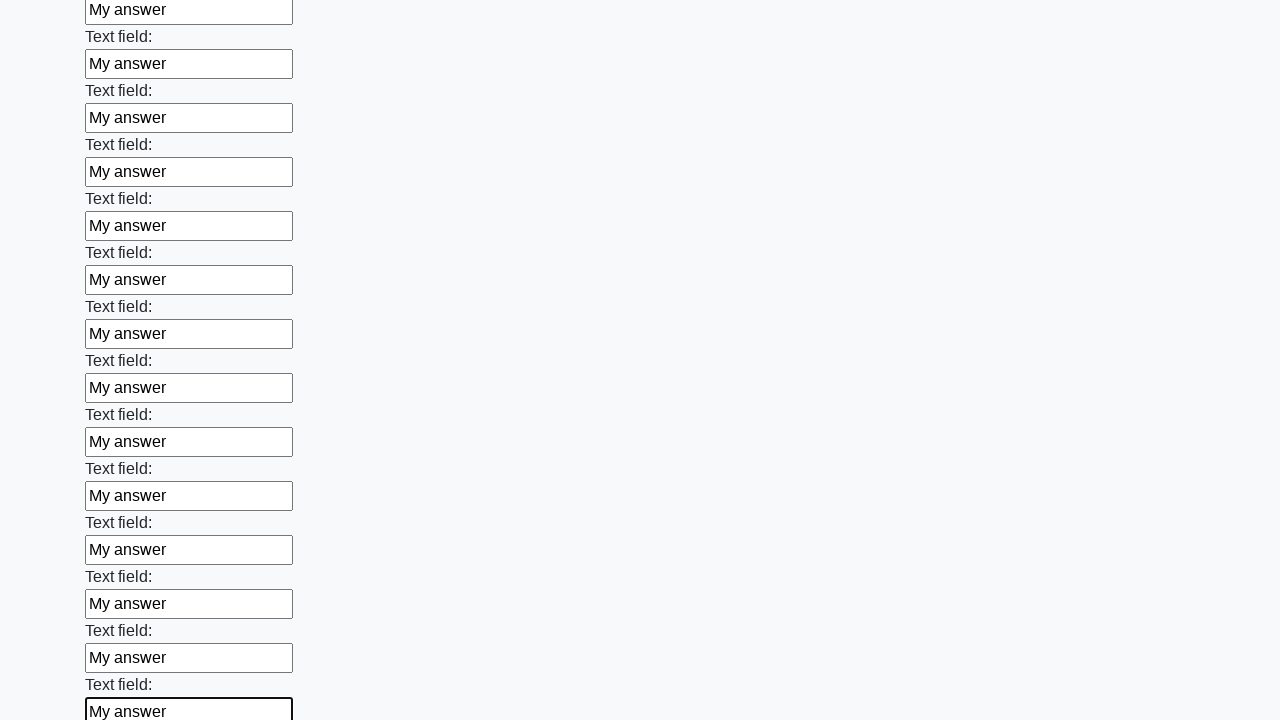

Filled input field with 'My answer' on input >> nth=65
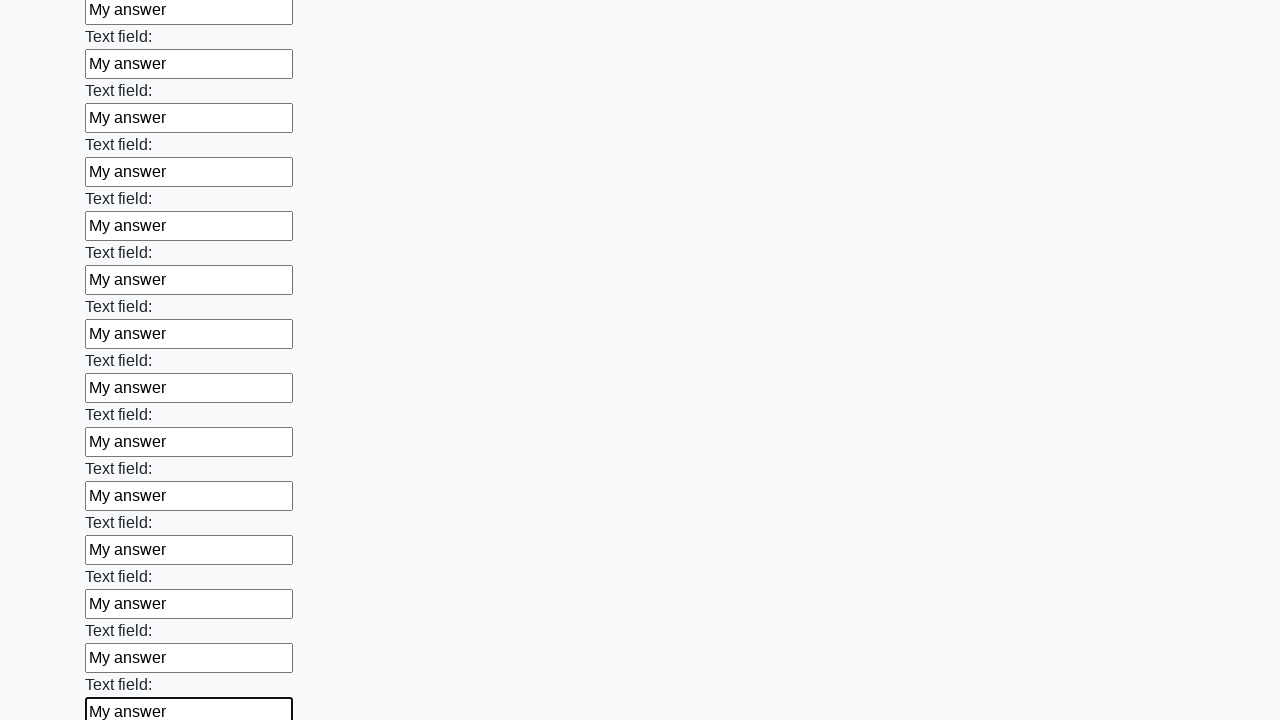

Filled input field with 'My answer' on input >> nth=66
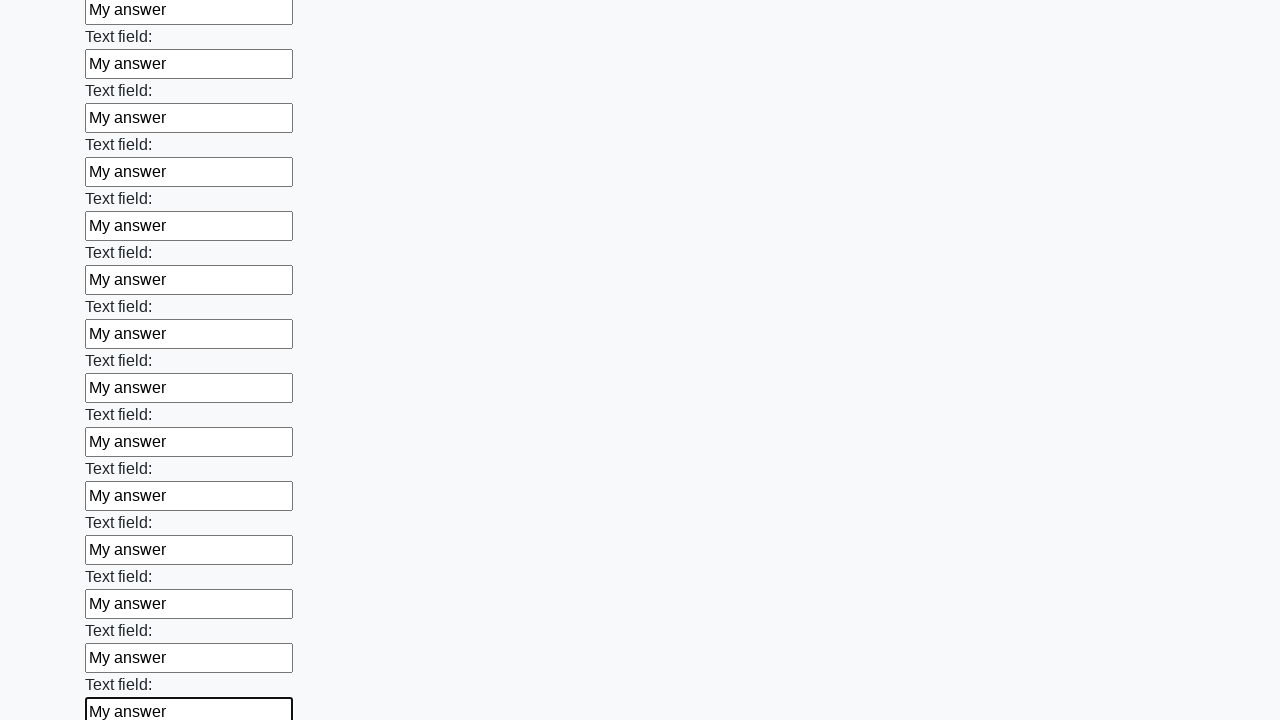

Filled input field with 'My answer' on input >> nth=67
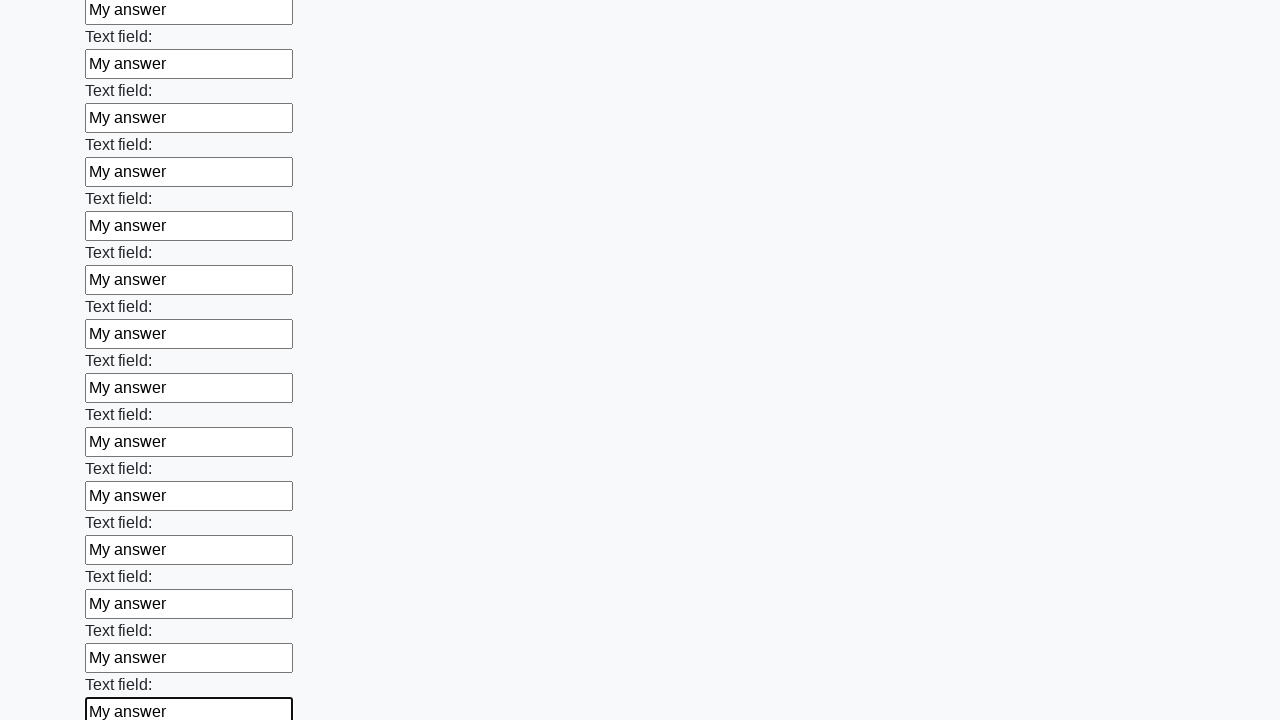

Filled input field with 'My answer' on input >> nth=68
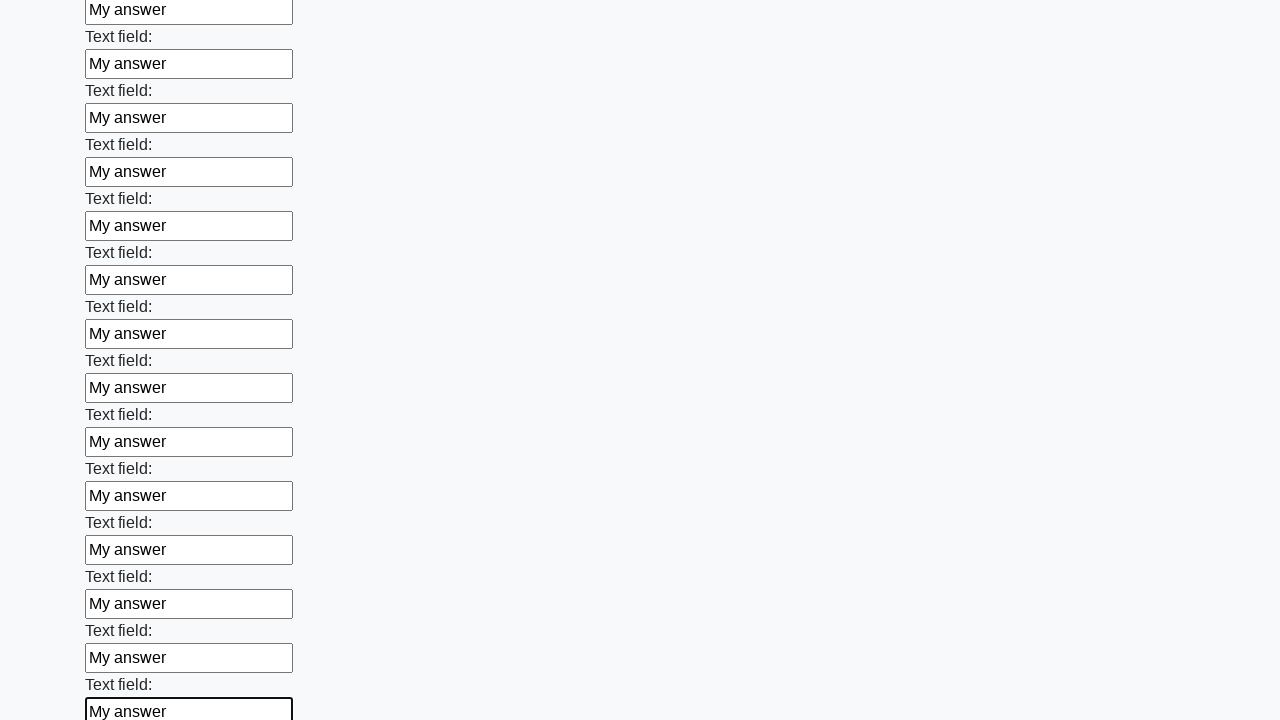

Filled input field with 'My answer' on input >> nth=69
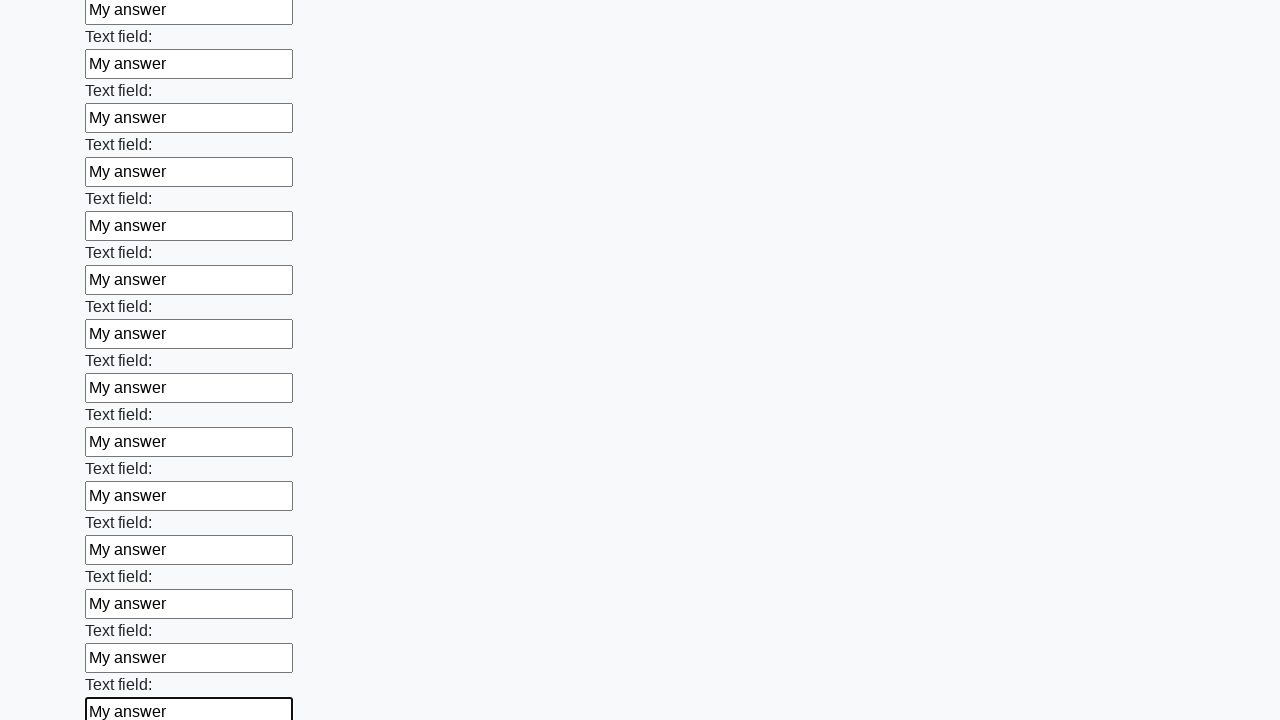

Filled input field with 'My answer' on input >> nth=70
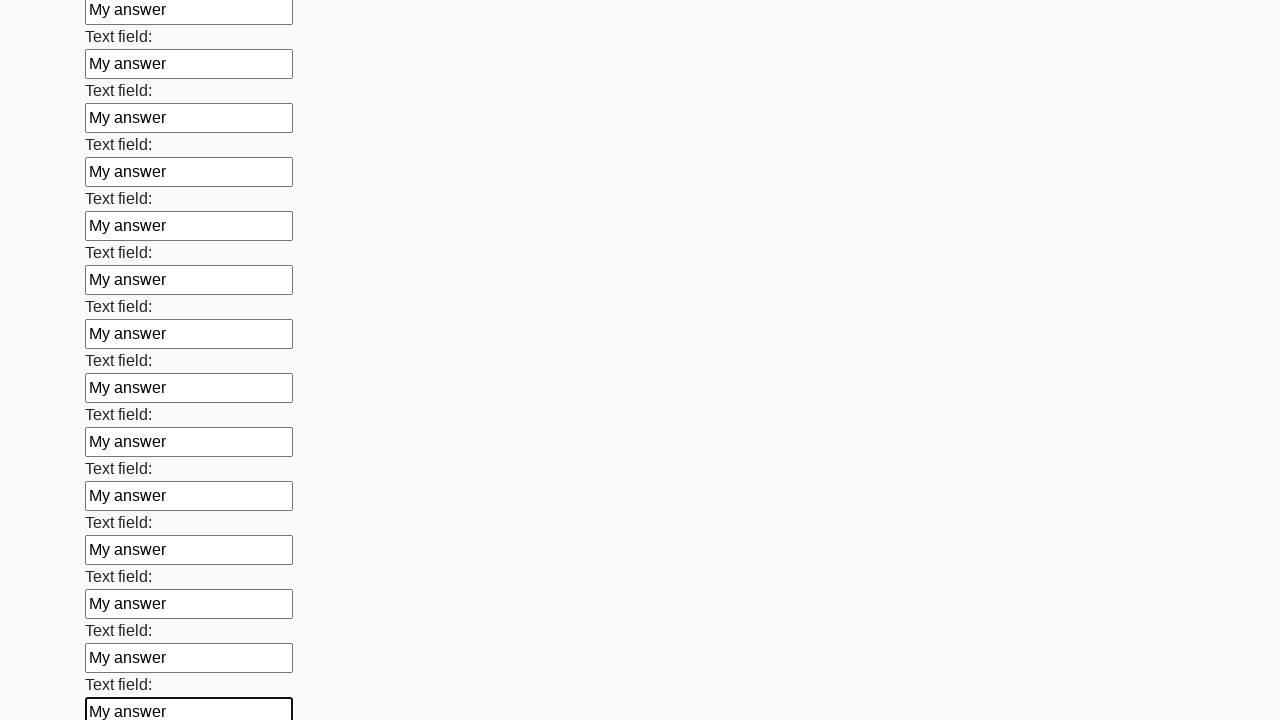

Filled input field with 'My answer' on input >> nth=71
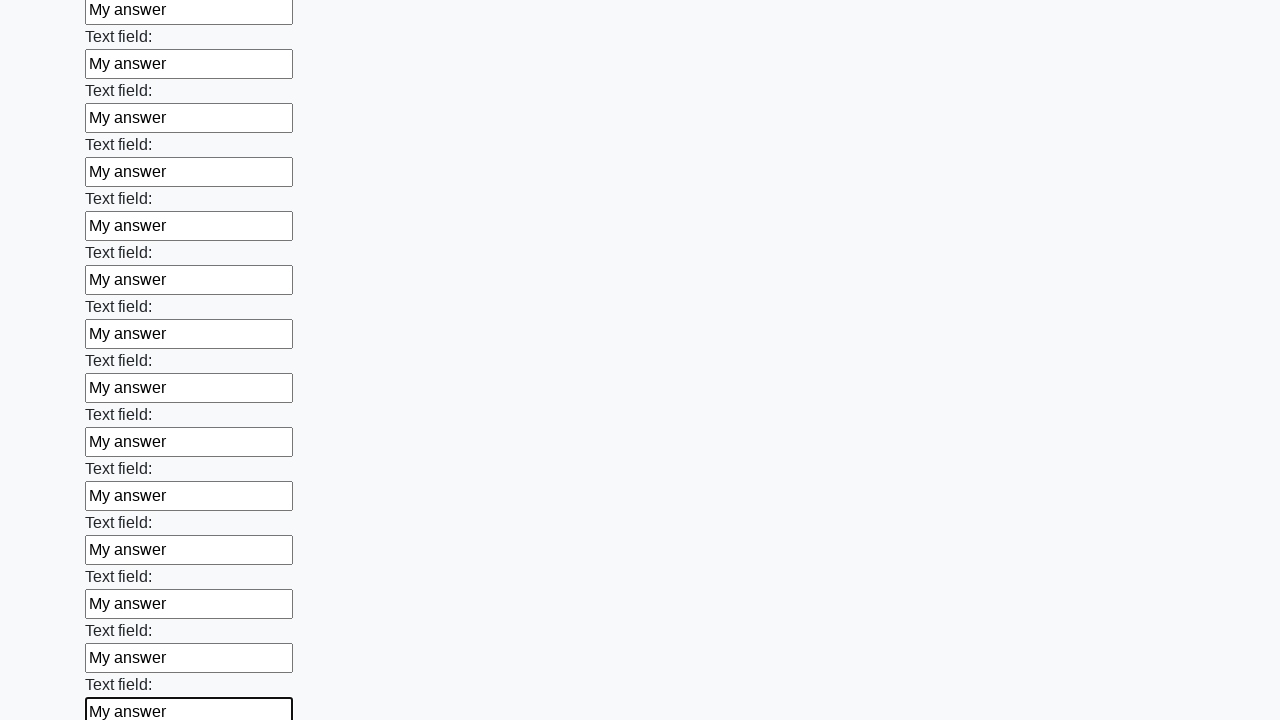

Filled input field with 'My answer' on input >> nth=72
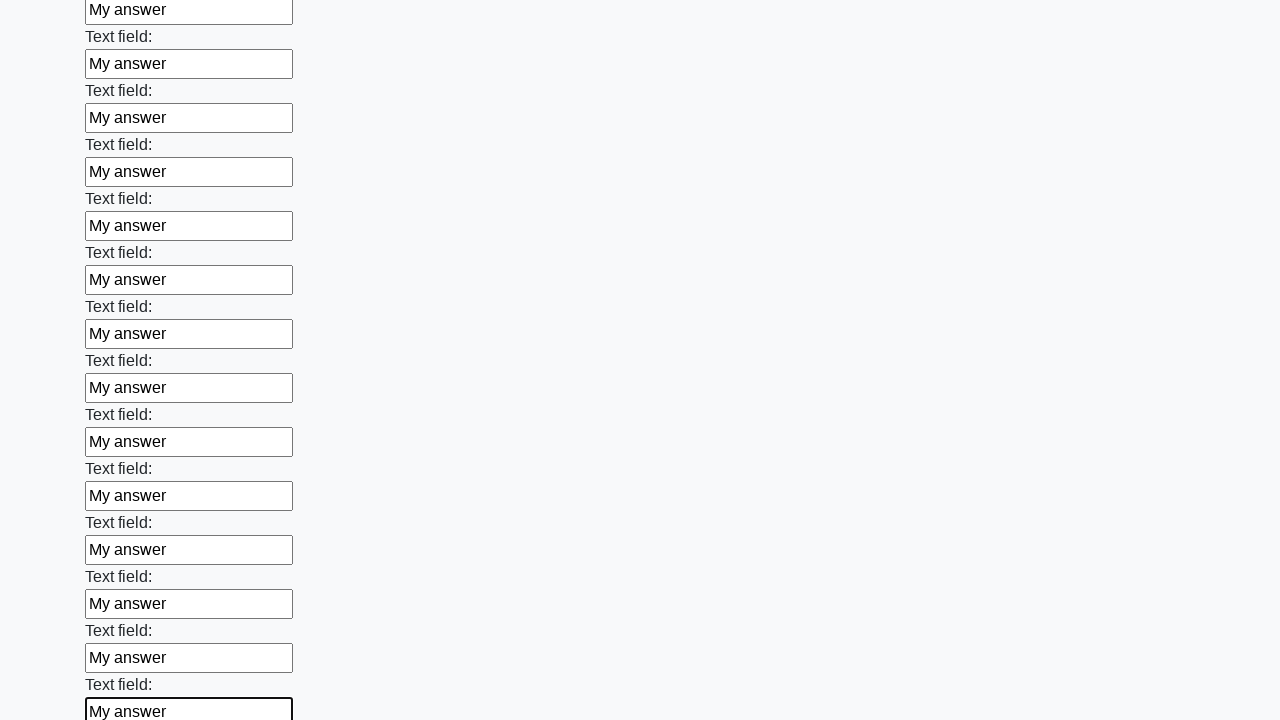

Filled input field with 'My answer' on input >> nth=73
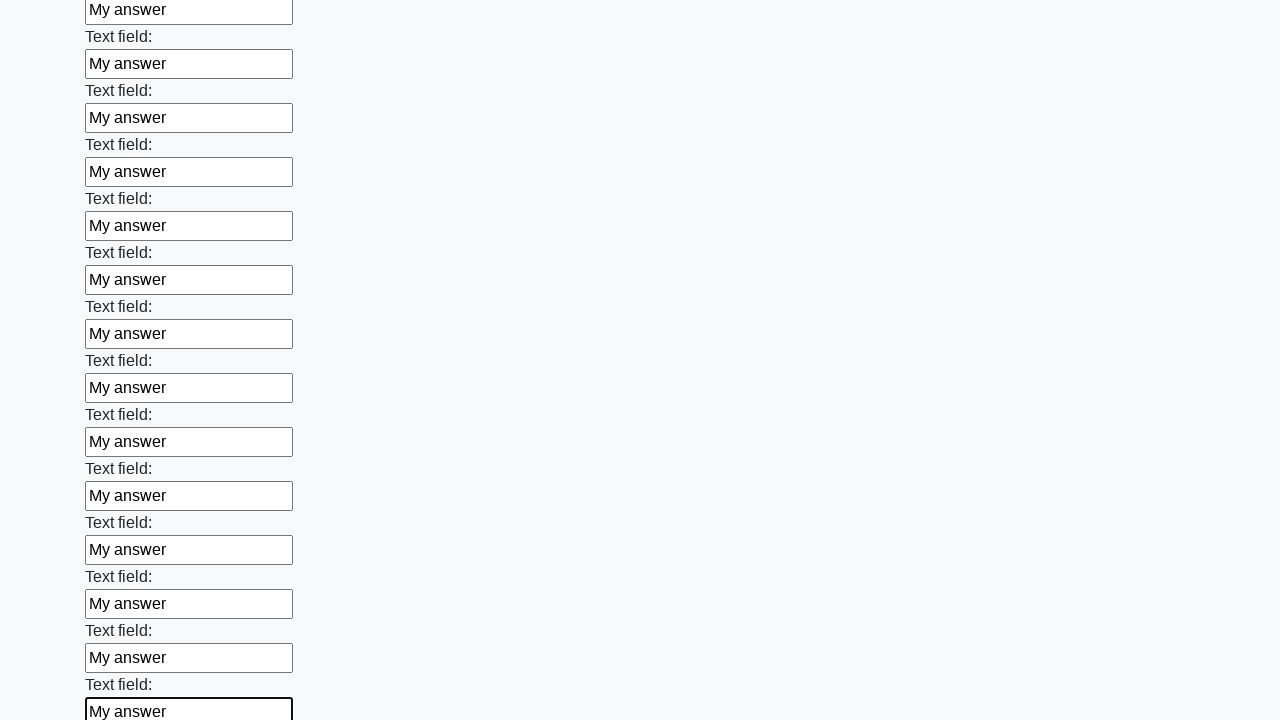

Filled input field with 'My answer' on input >> nth=74
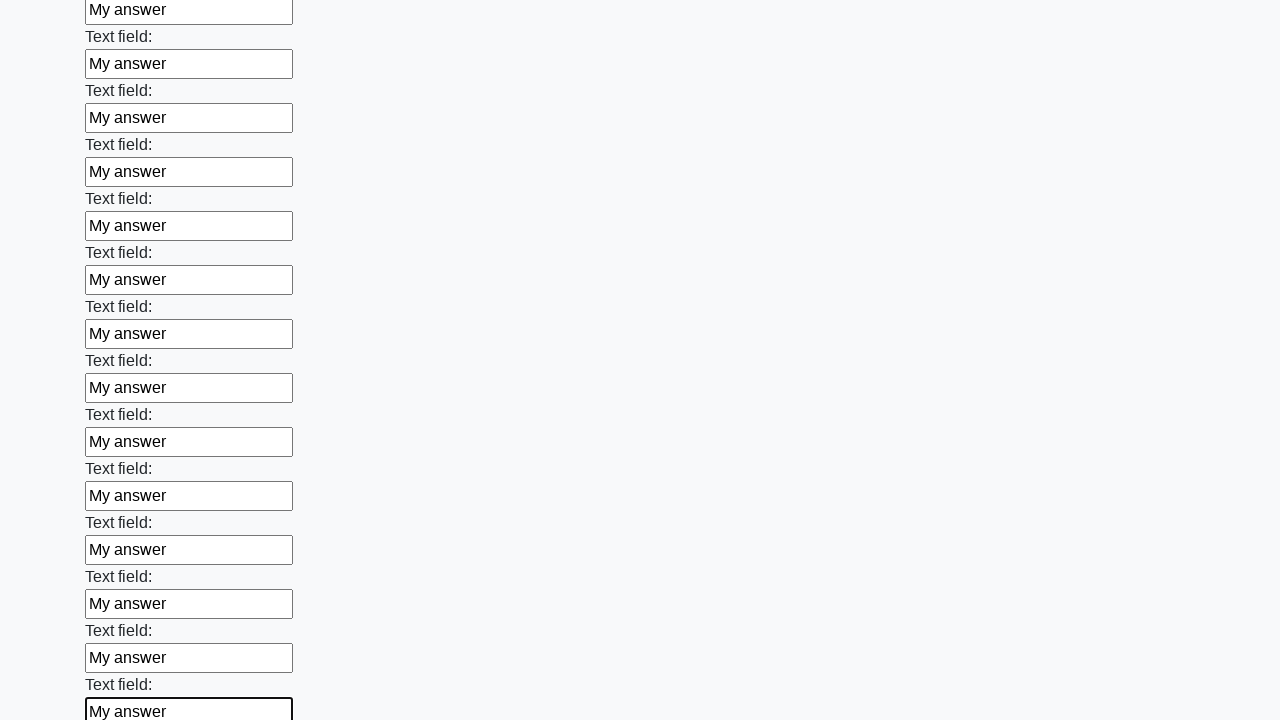

Filled input field with 'My answer' on input >> nth=75
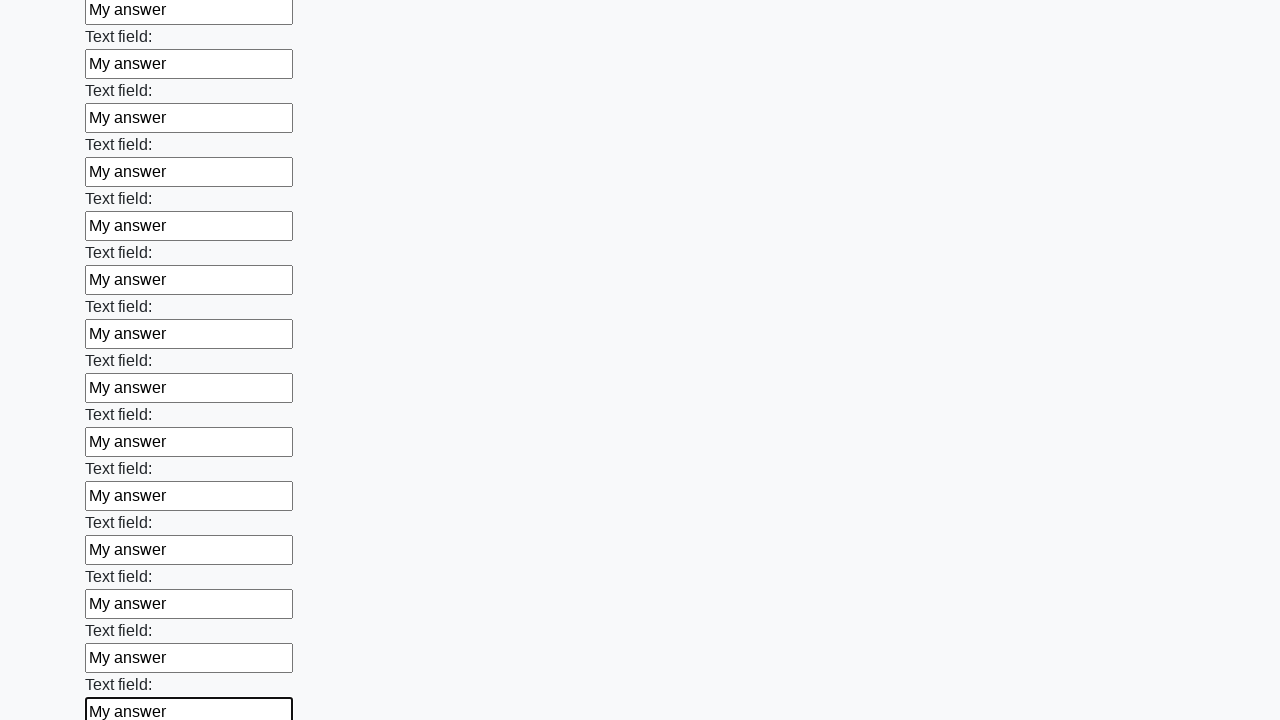

Filled input field with 'My answer' on input >> nth=76
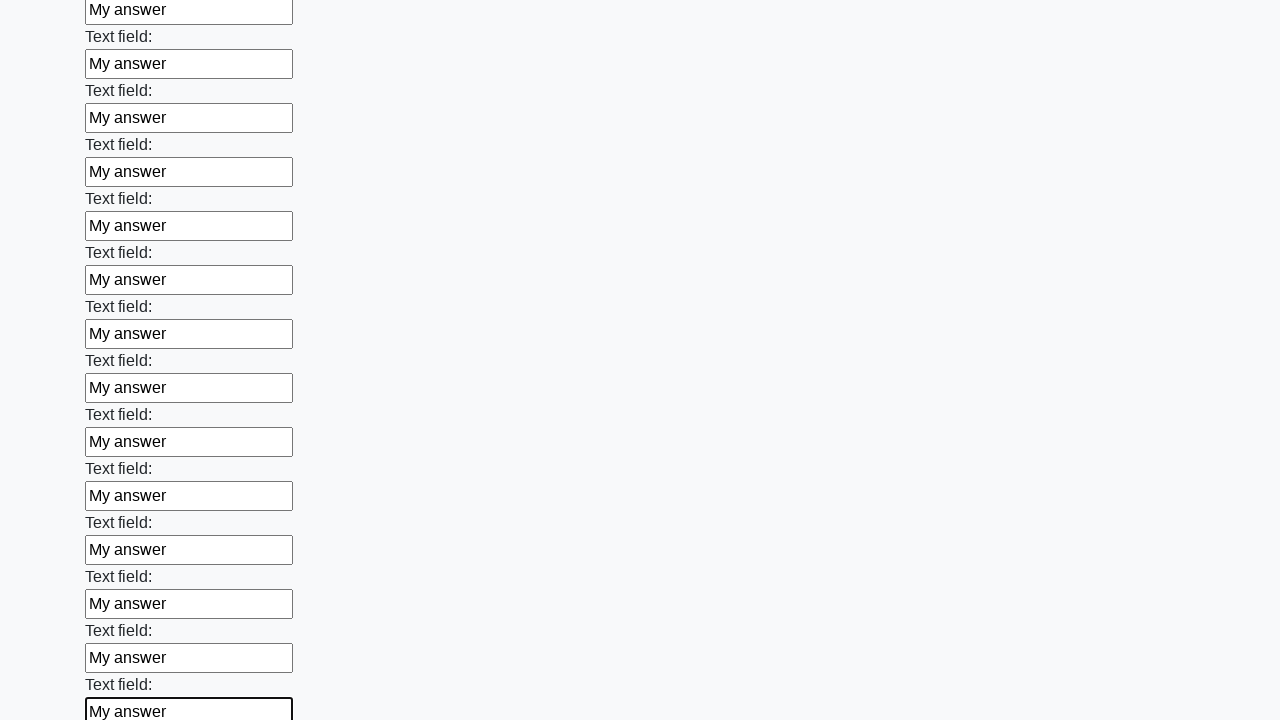

Filled input field with 'My answer' on input >> nth=77
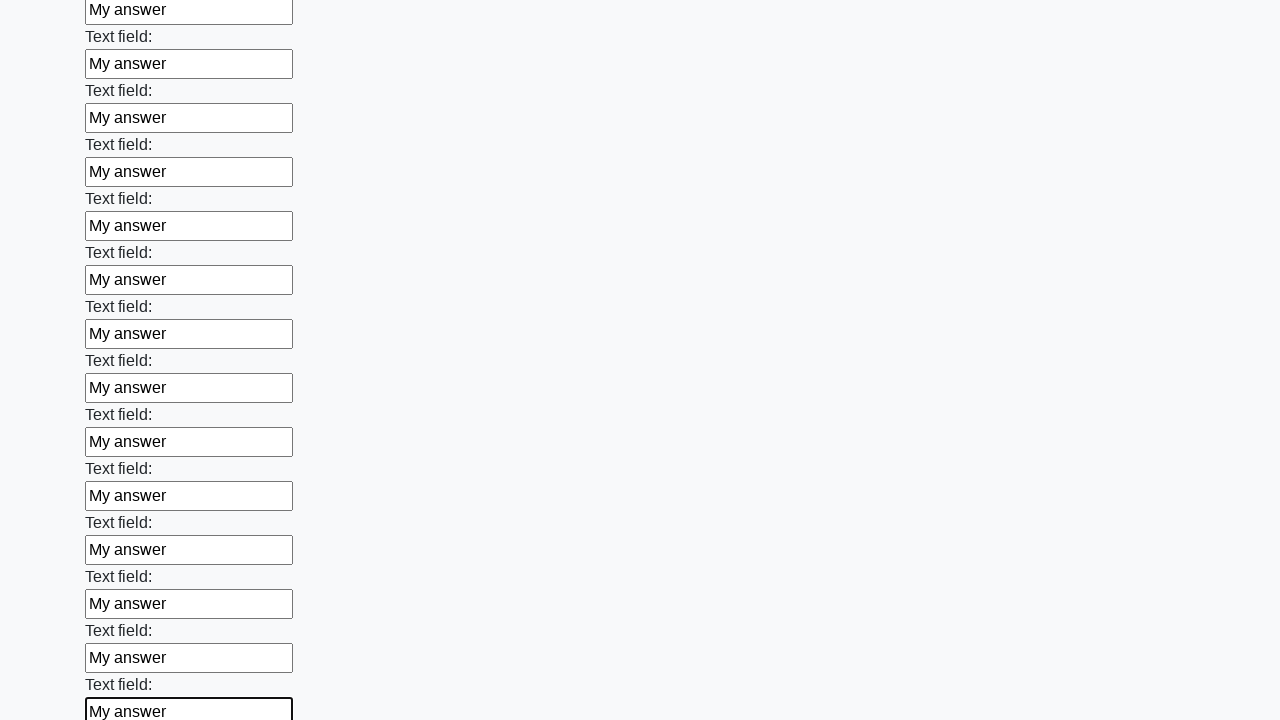

Filled input field with 'My answer' on input >> nth=78
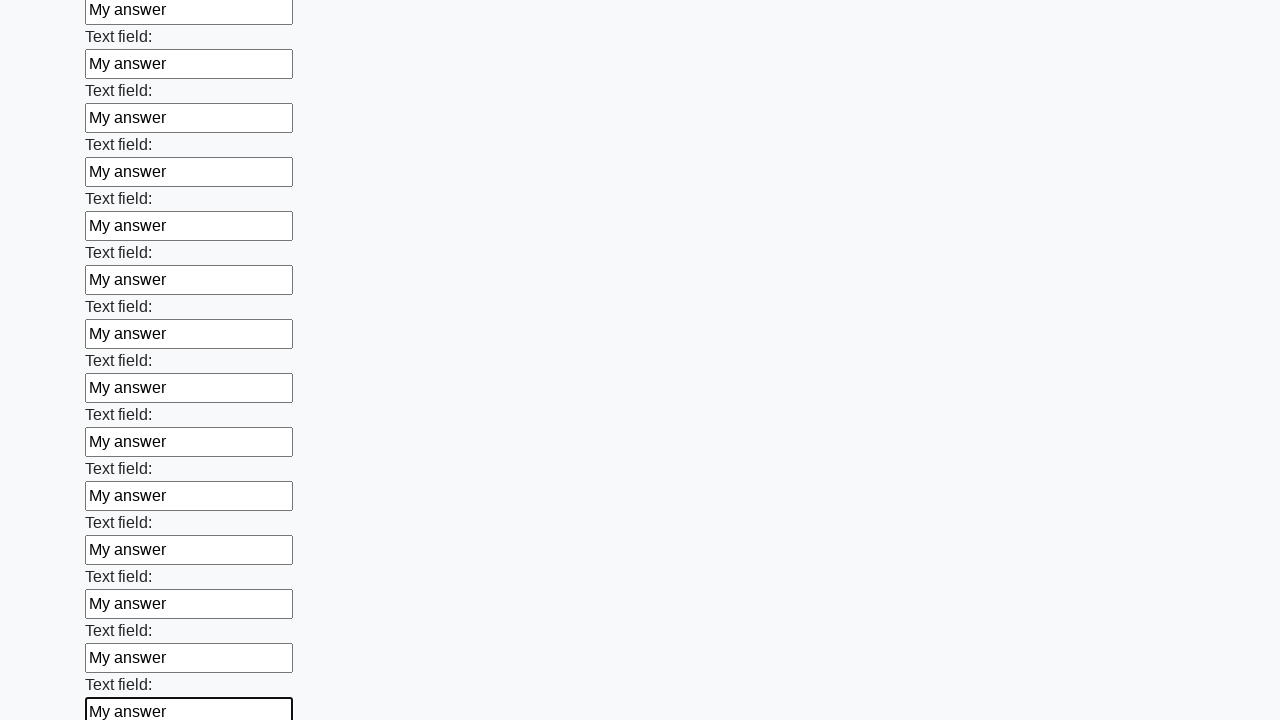

Filled input field with 'My answer' on input >> nth=79
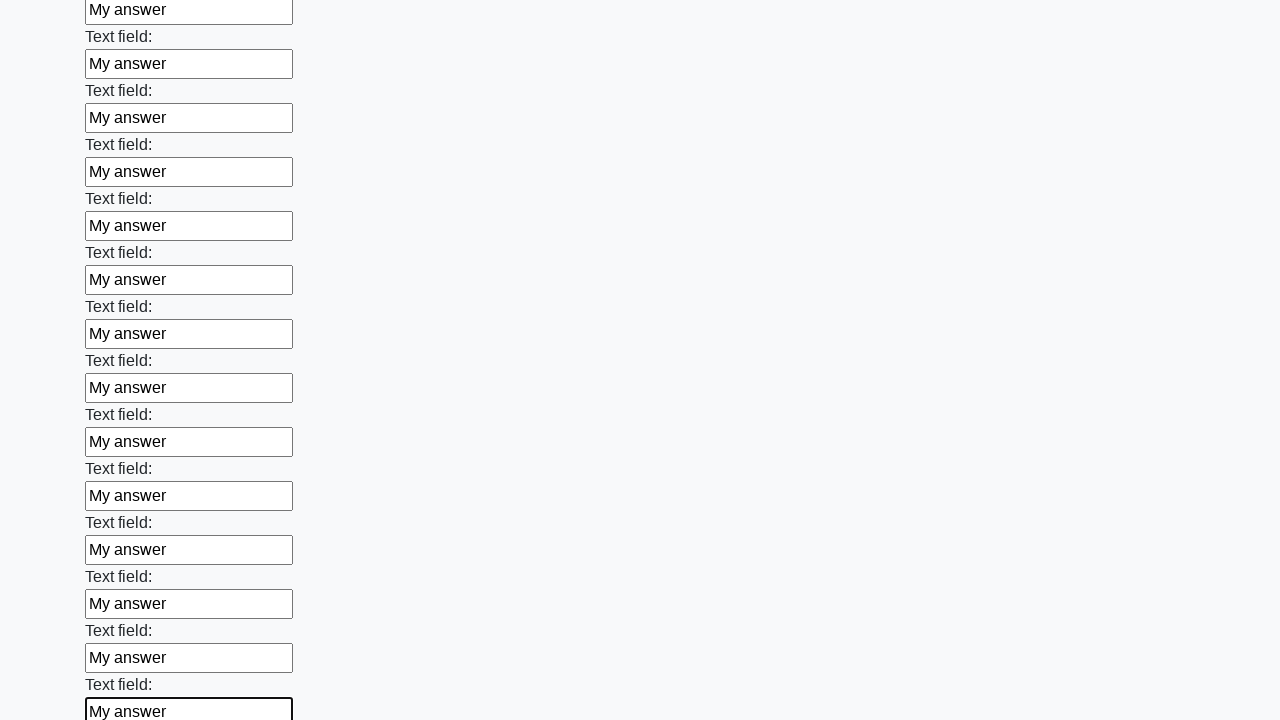

Filled input field with 'My answer' on input >> nth=80
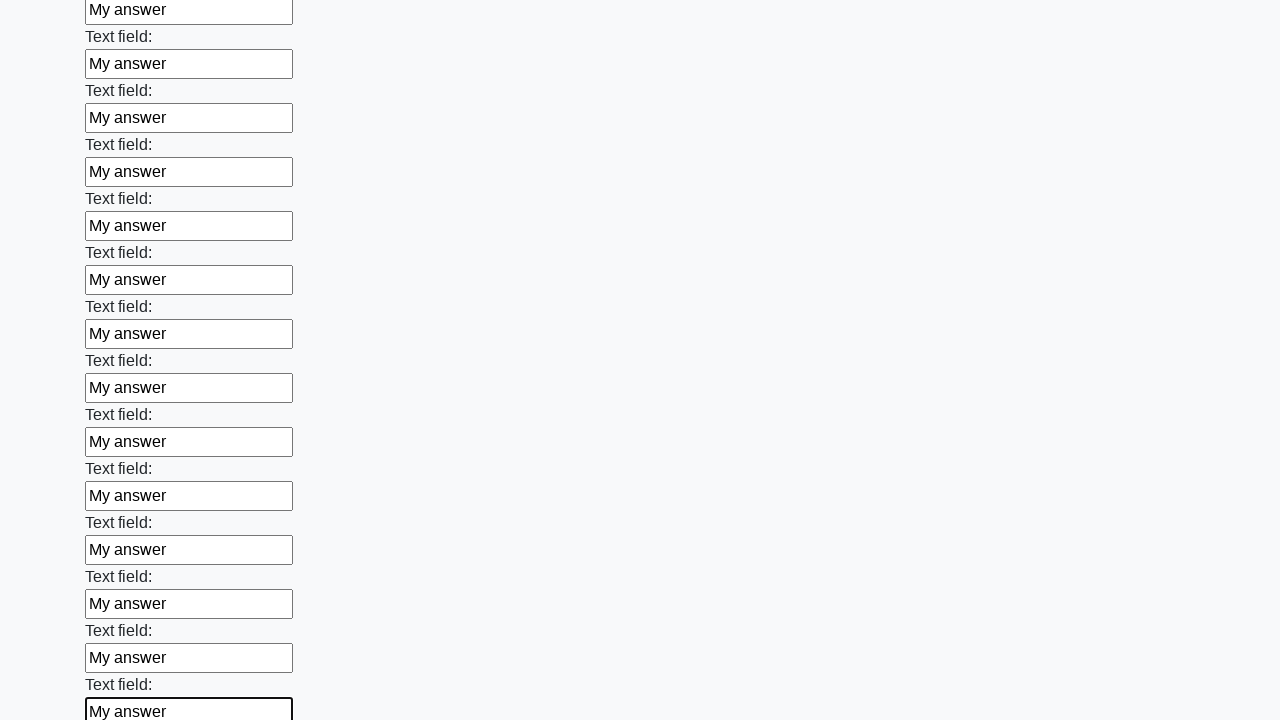

Filled input field with 'My answer' on input >> nth=81
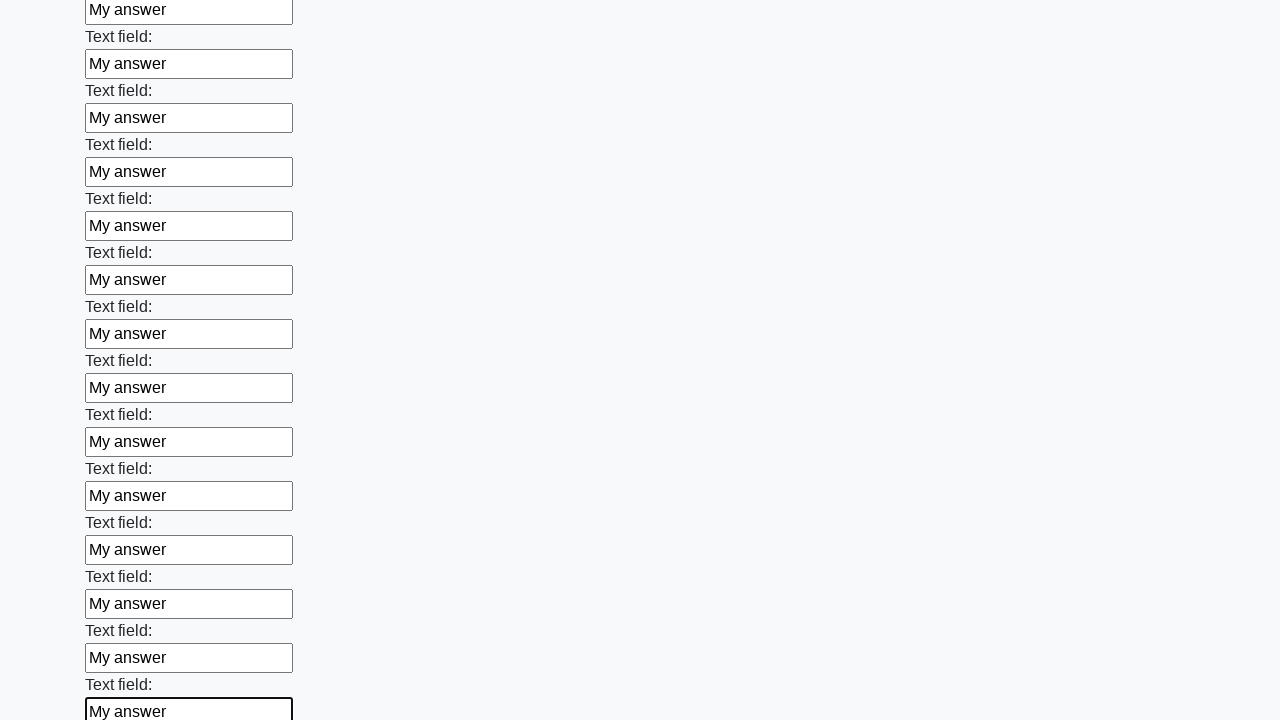

Filled input field with 'My answer' on input >> nth=82
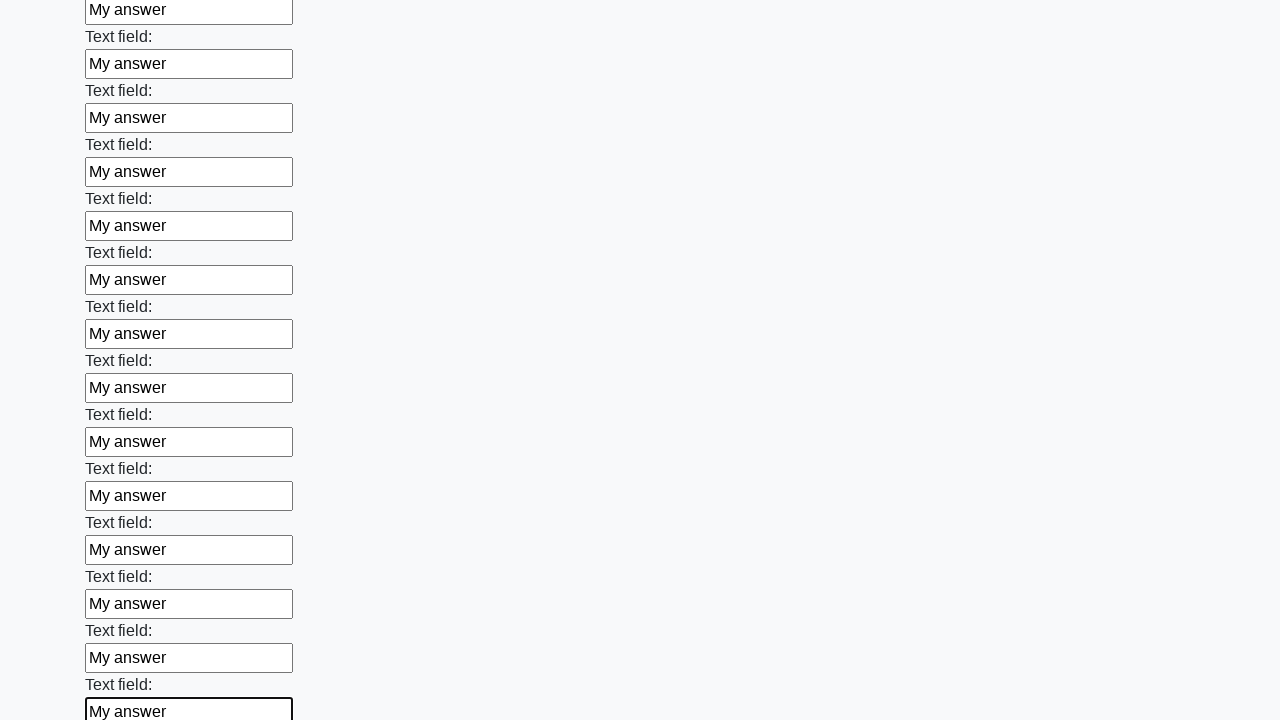

Filled input field with 'My answer' on input >> nth=83
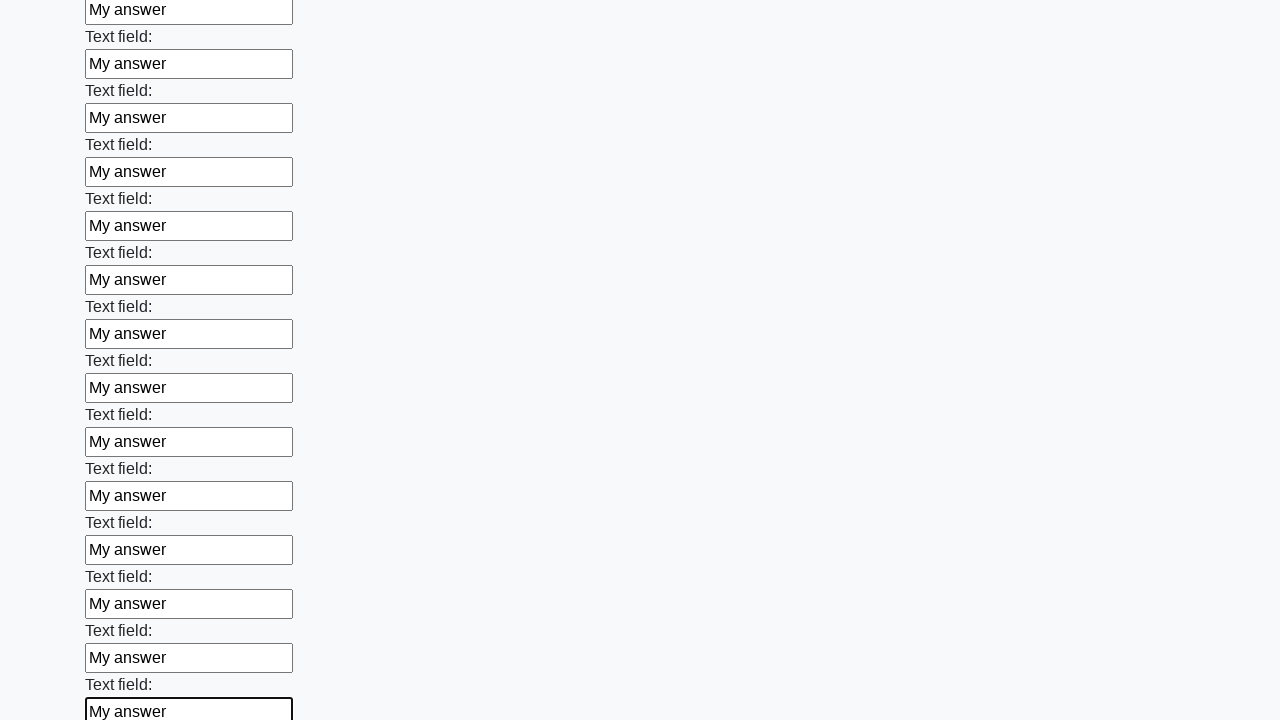

Filled input field with 'My answer' on input >> nth=84
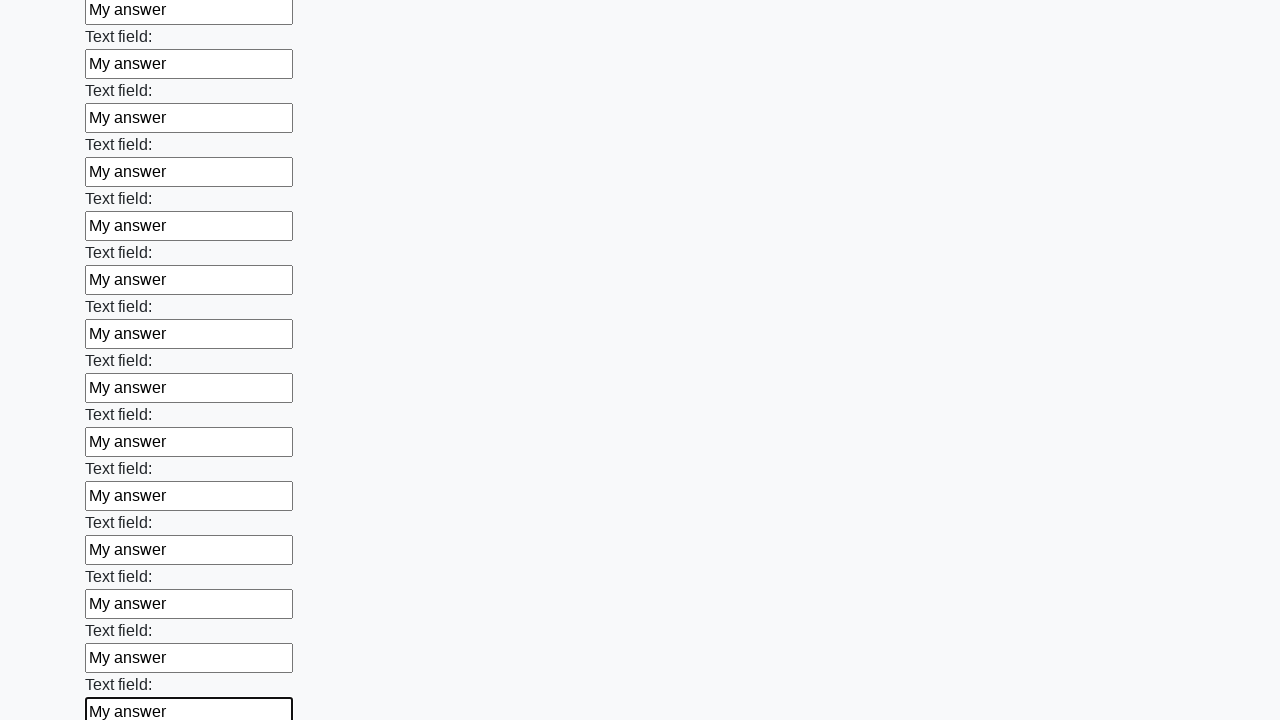

Filled input field with 'My answer' on input >> nth=85
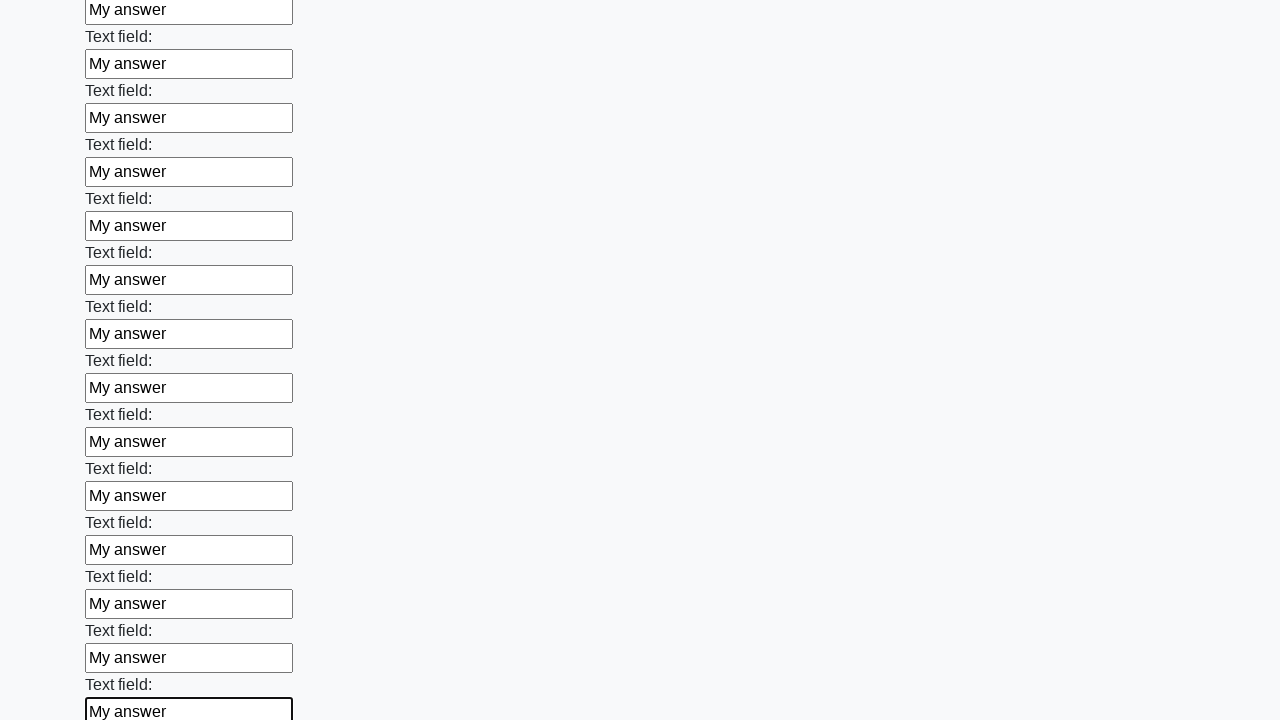

Filled input field with 'My answer' on input >> nth=86
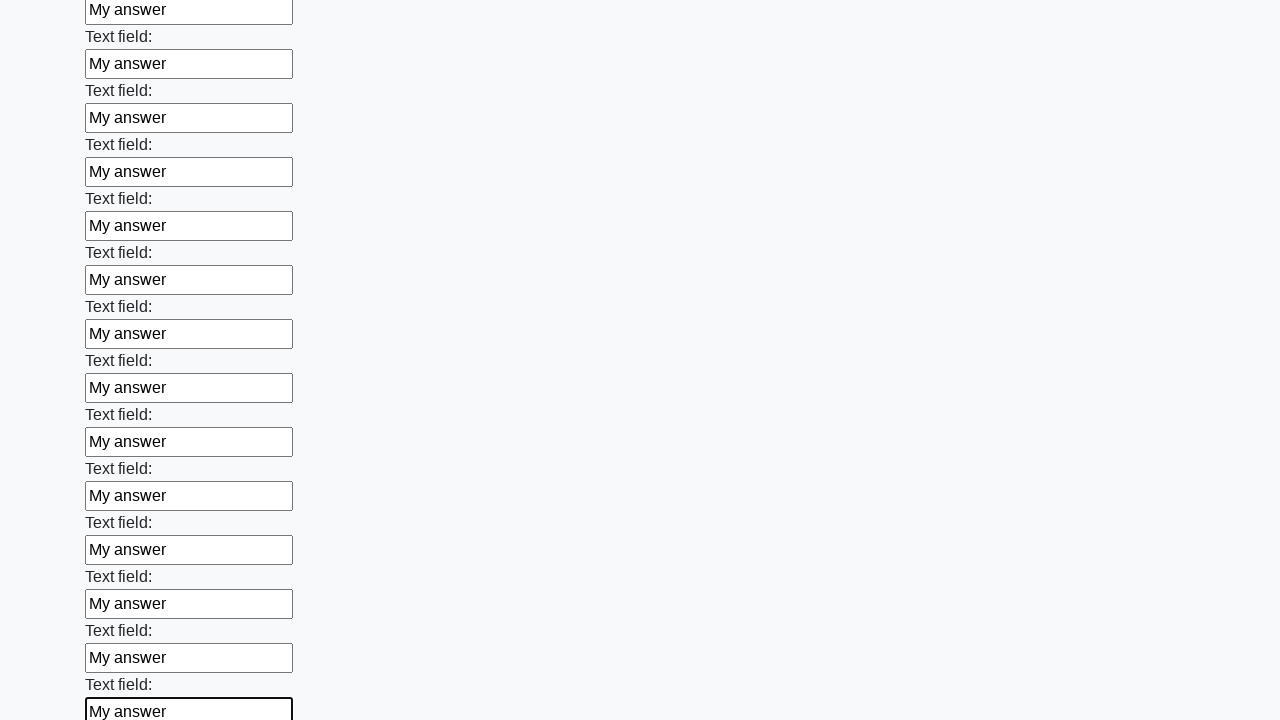

Filled input field with 'My answer' on input >> nth=87
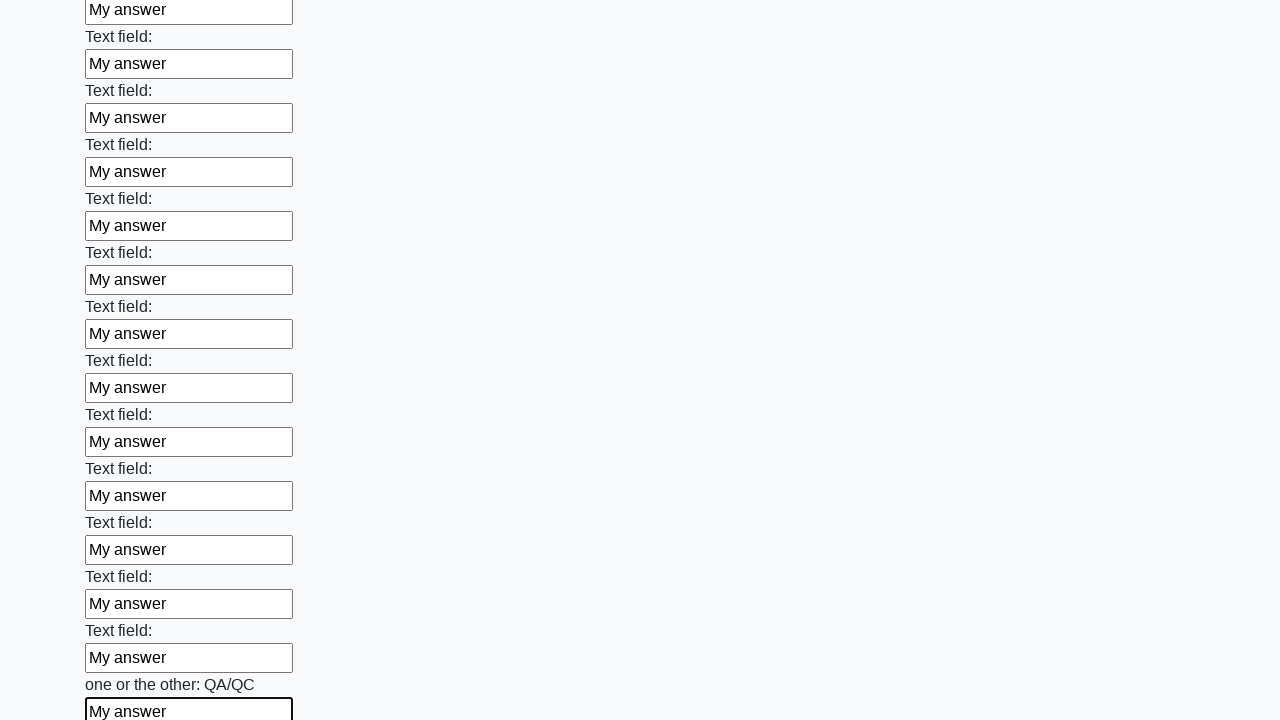

Filled input field with 'My answer' on input >> nth=88
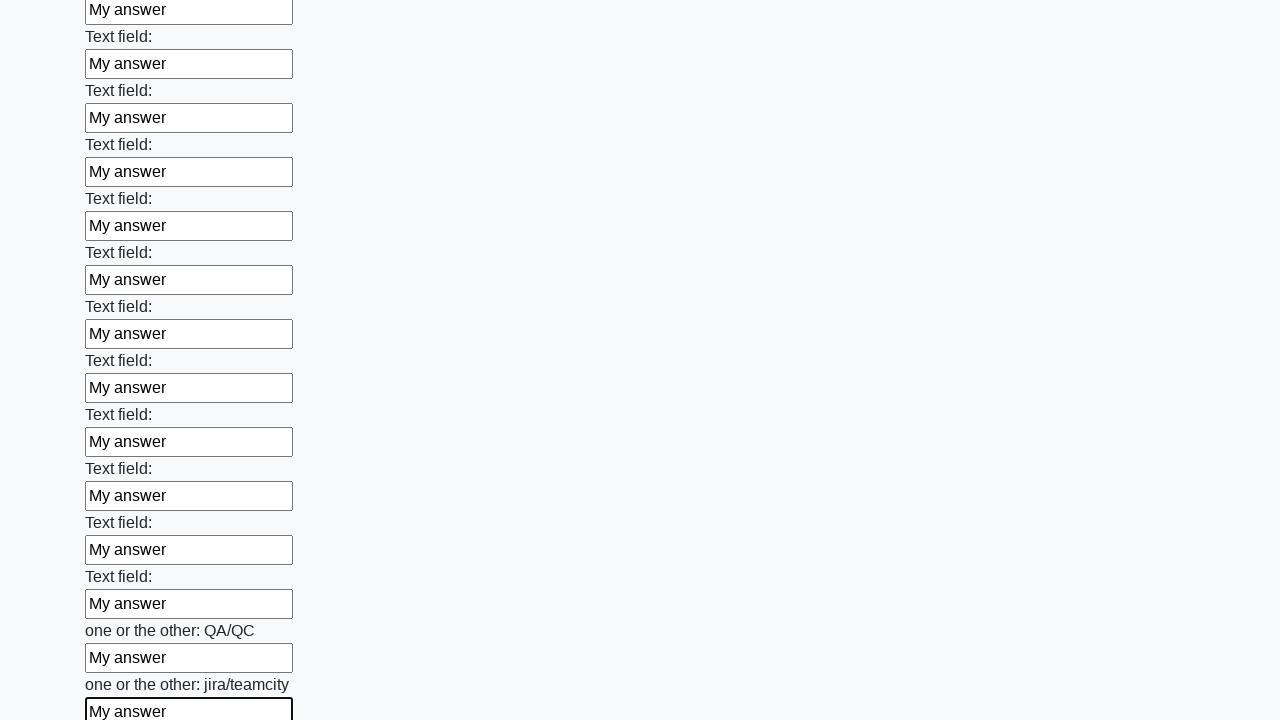

Filled input field with 'My answer' on input >> nth=89
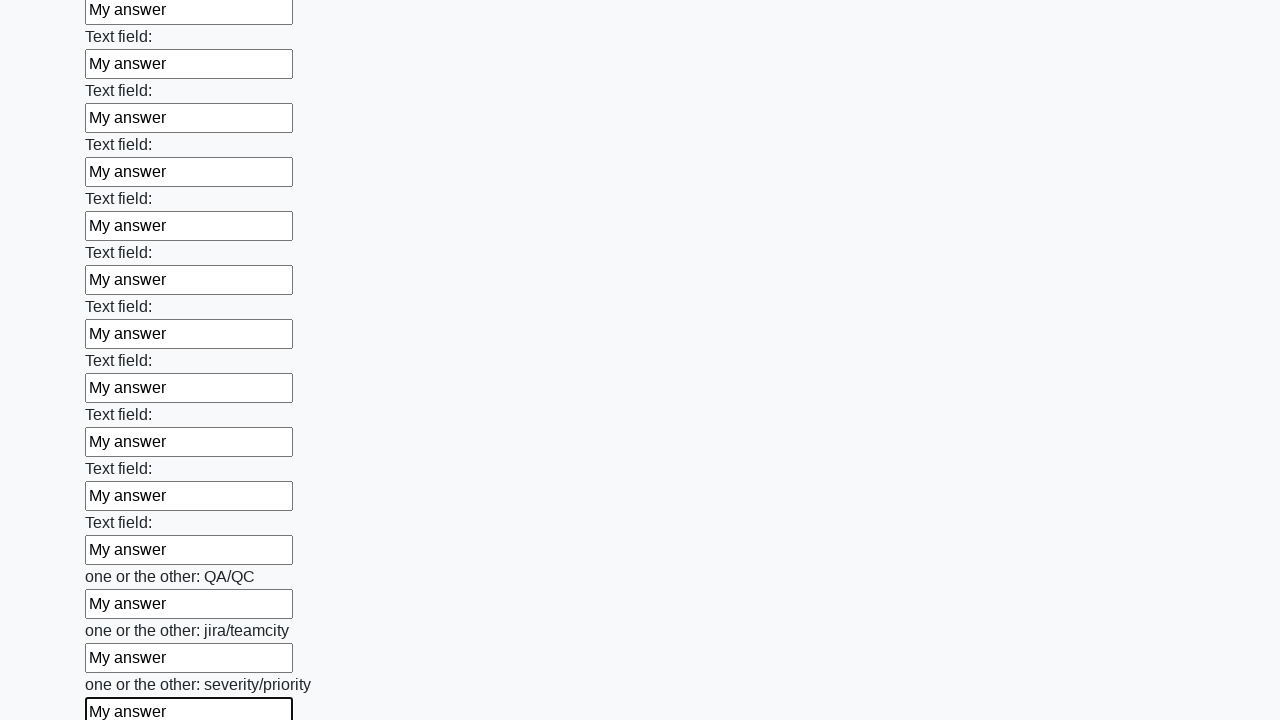

Filled input field with 'My answer' on input >> nth=90
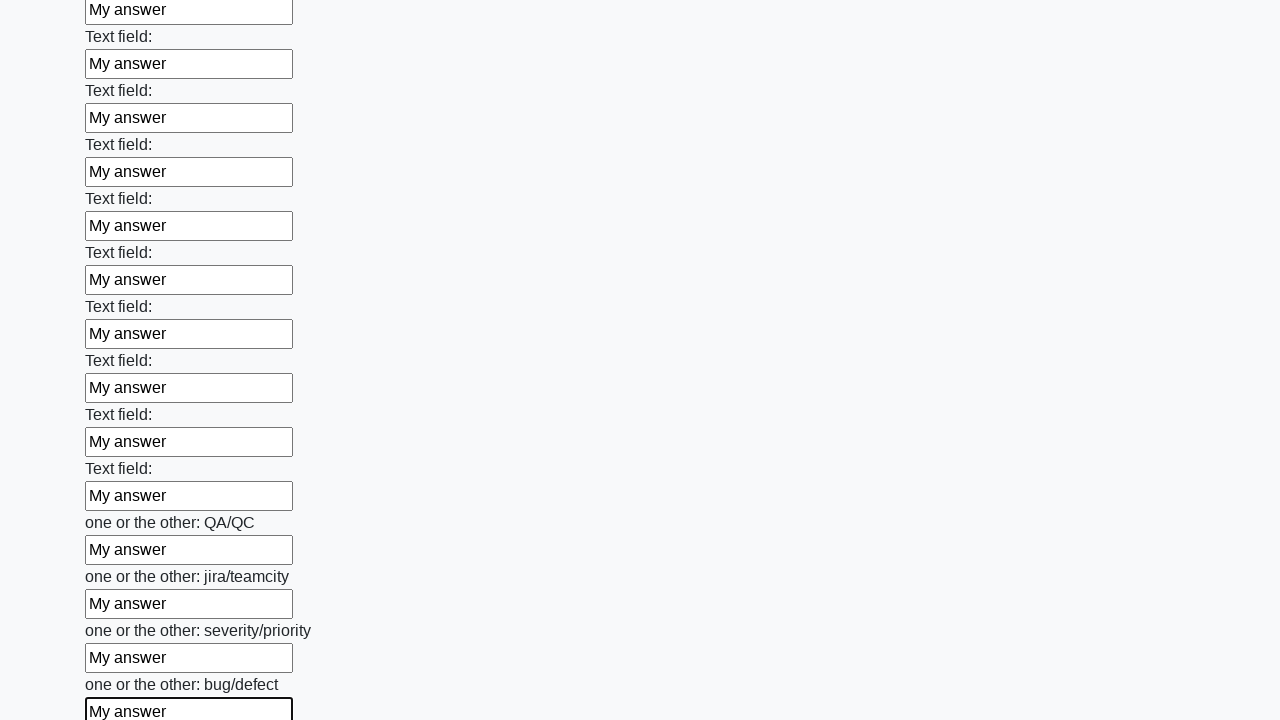

Filled input field with 'My answer' on input >> nth=91
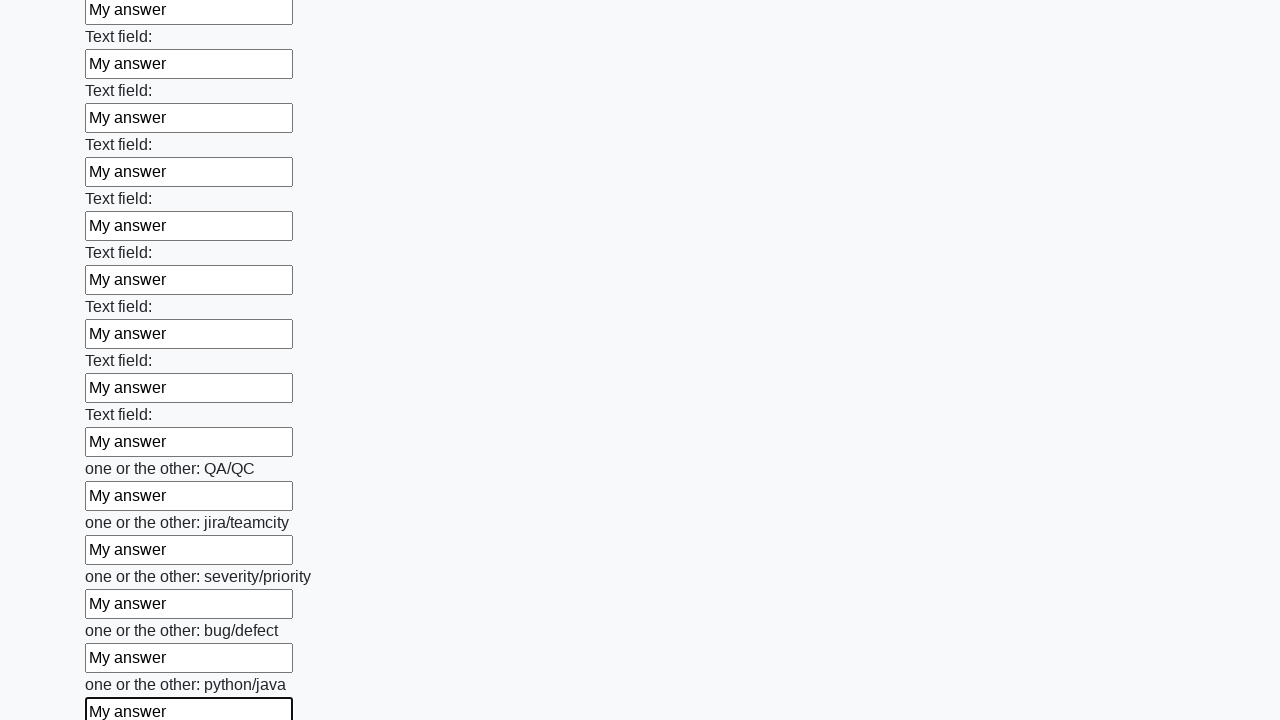

Filled input field with 'My answer' on input >> nth=92
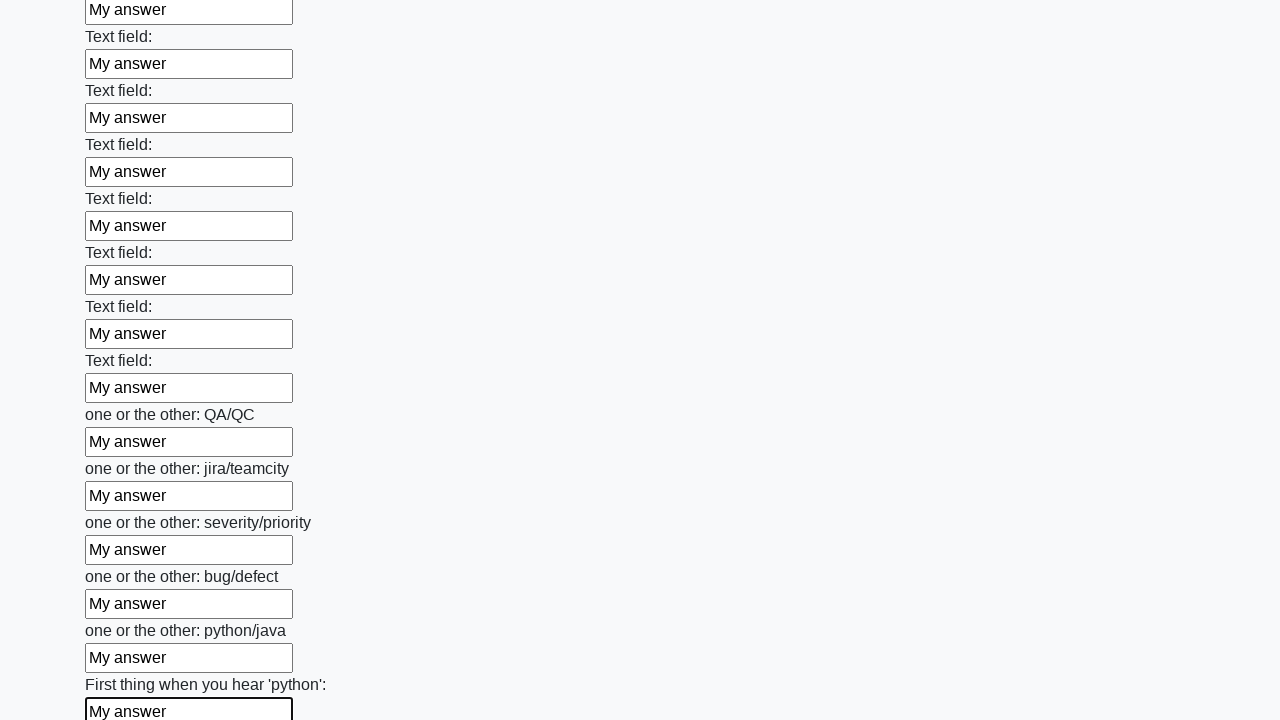

Filled input field with 'My answer' on input >> nth=93
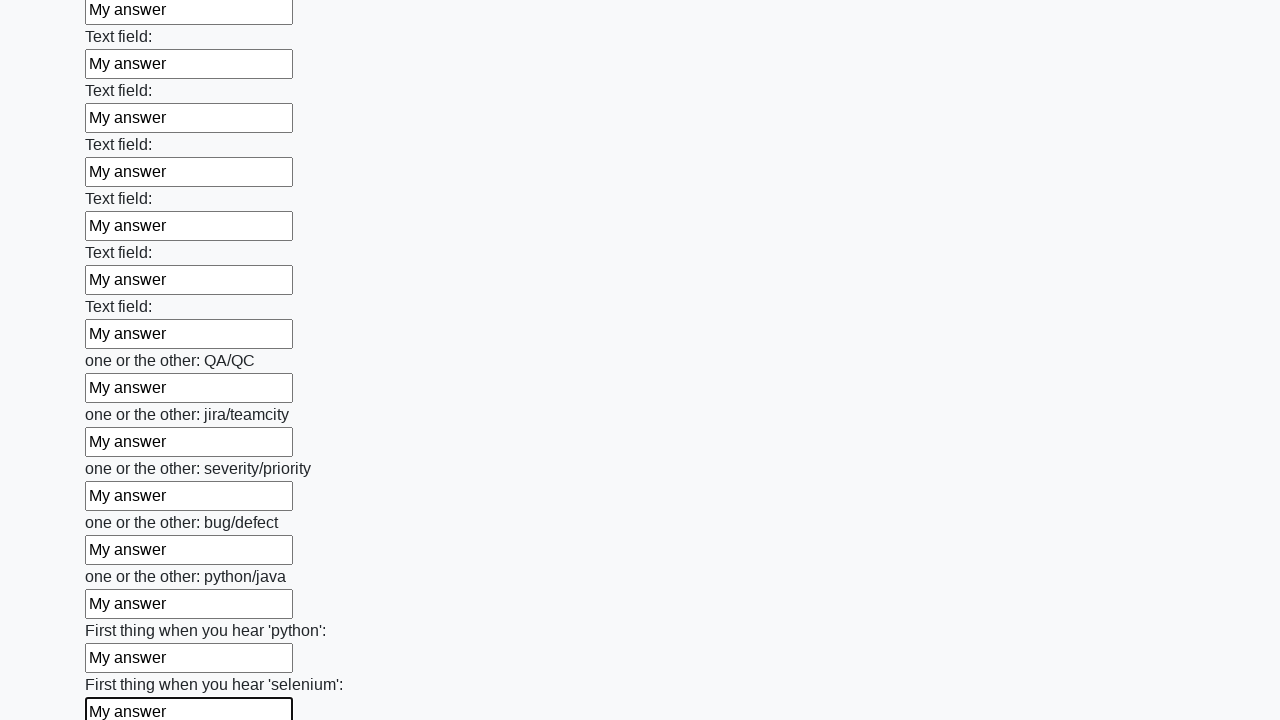

Filled input field with 'My answer' on input >> nth=94
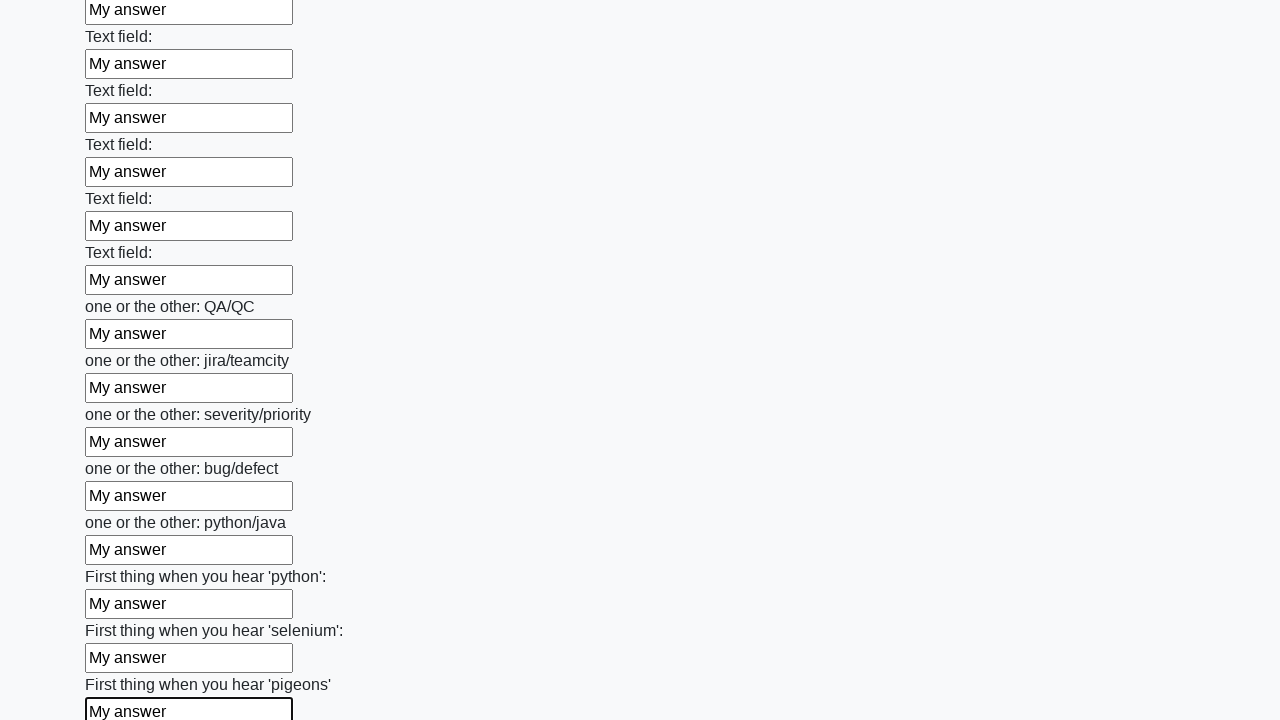

Filled input field with 'My answer' on input >> nth=95
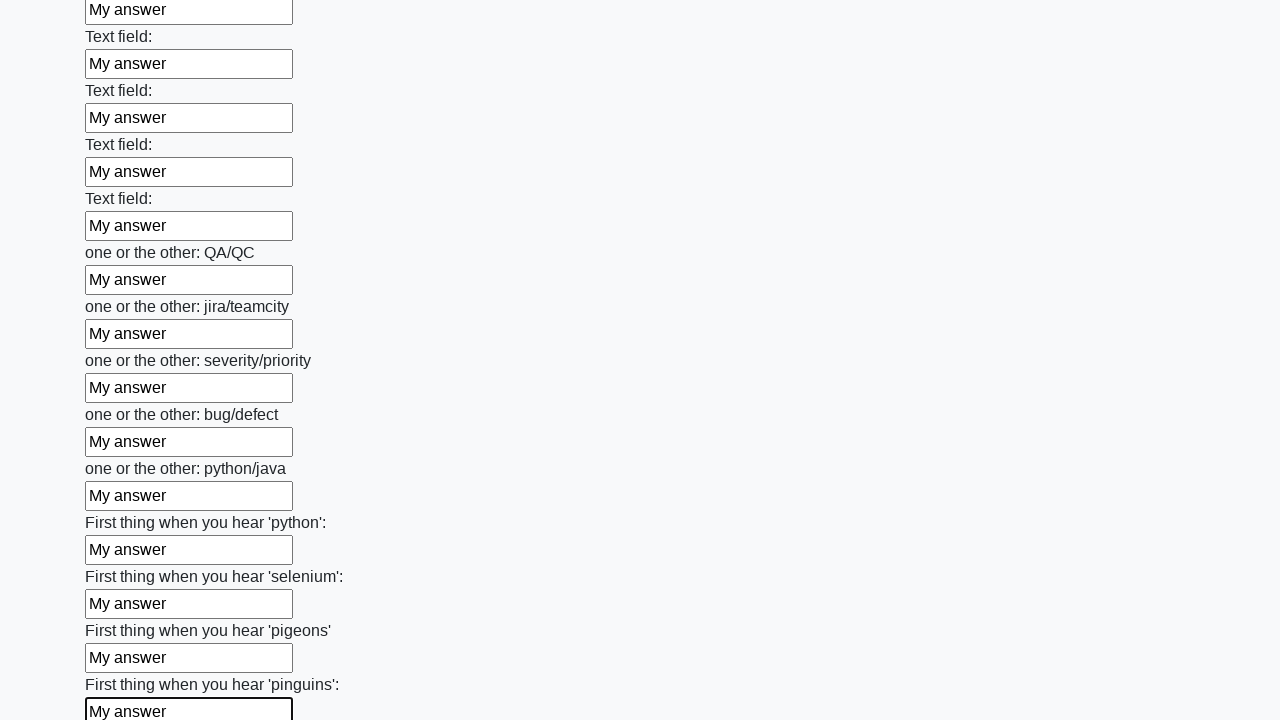

Filled input field with 'My answer' on input >> nth=96
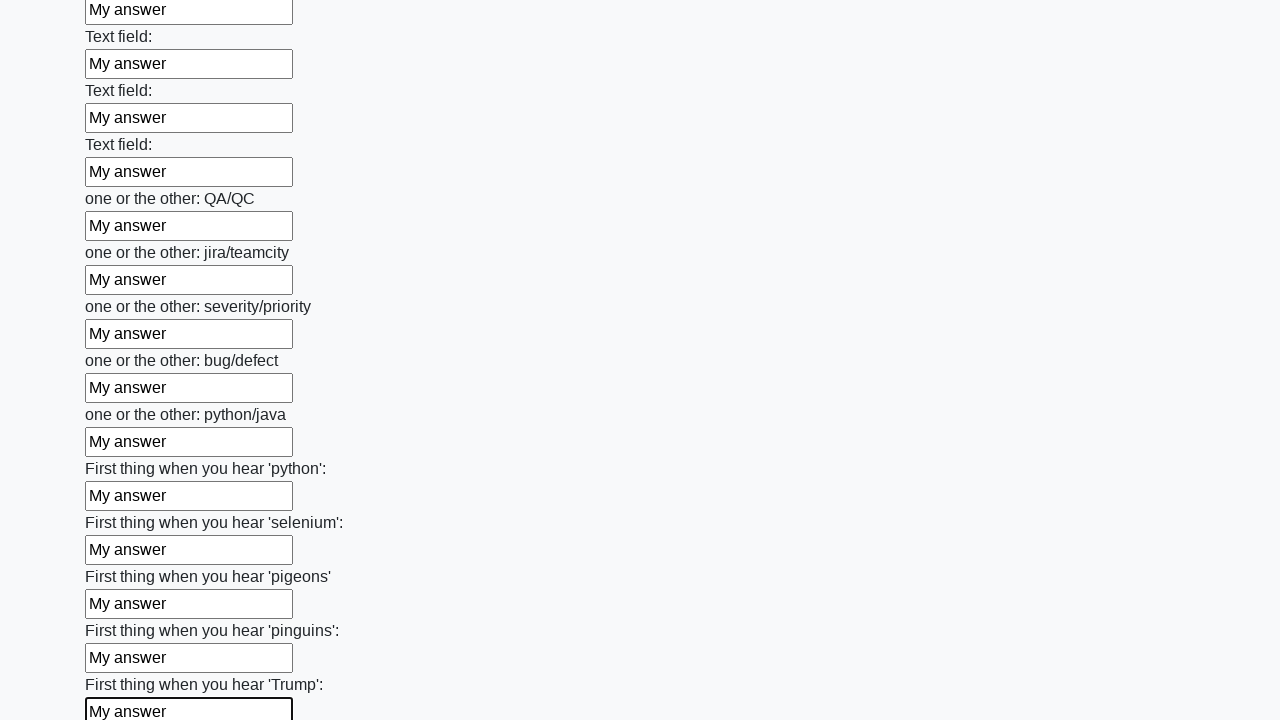

Filled input field with 'My answer' on input >> nth=97
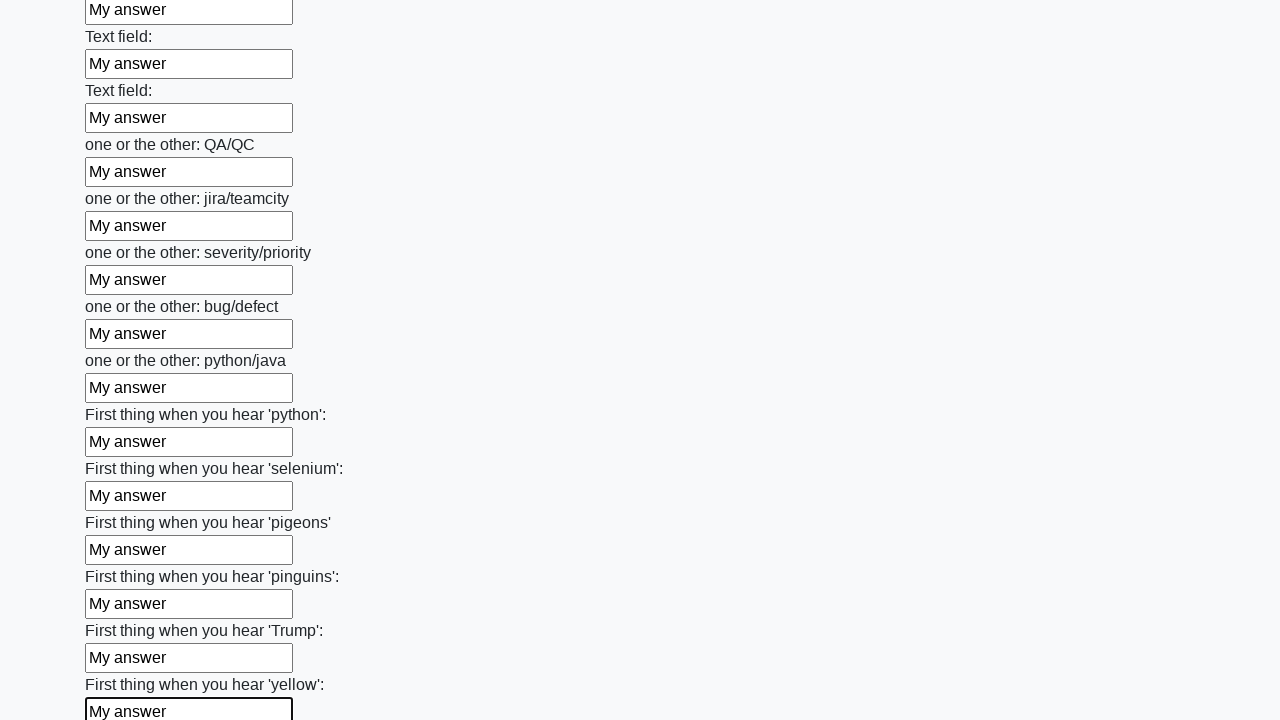

Filled input field with 'My answer' on input >> nth=98
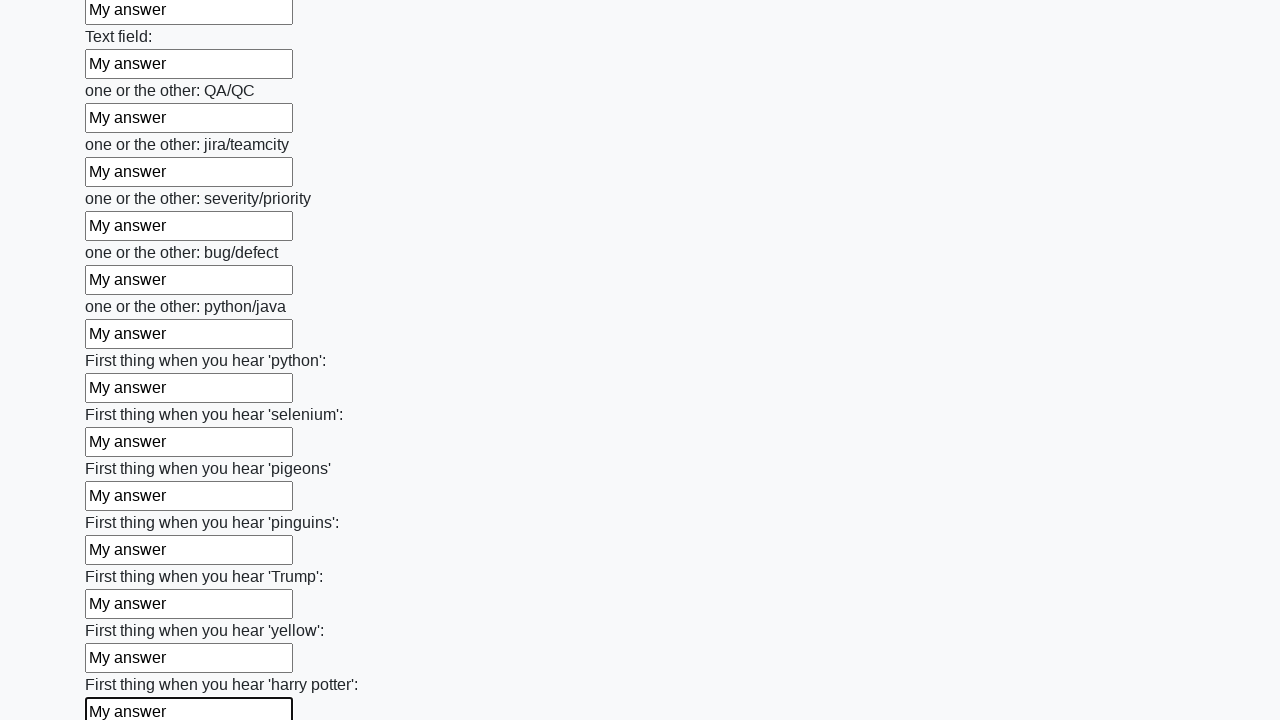

Filled input field with 'My answer' on input >> nth=99
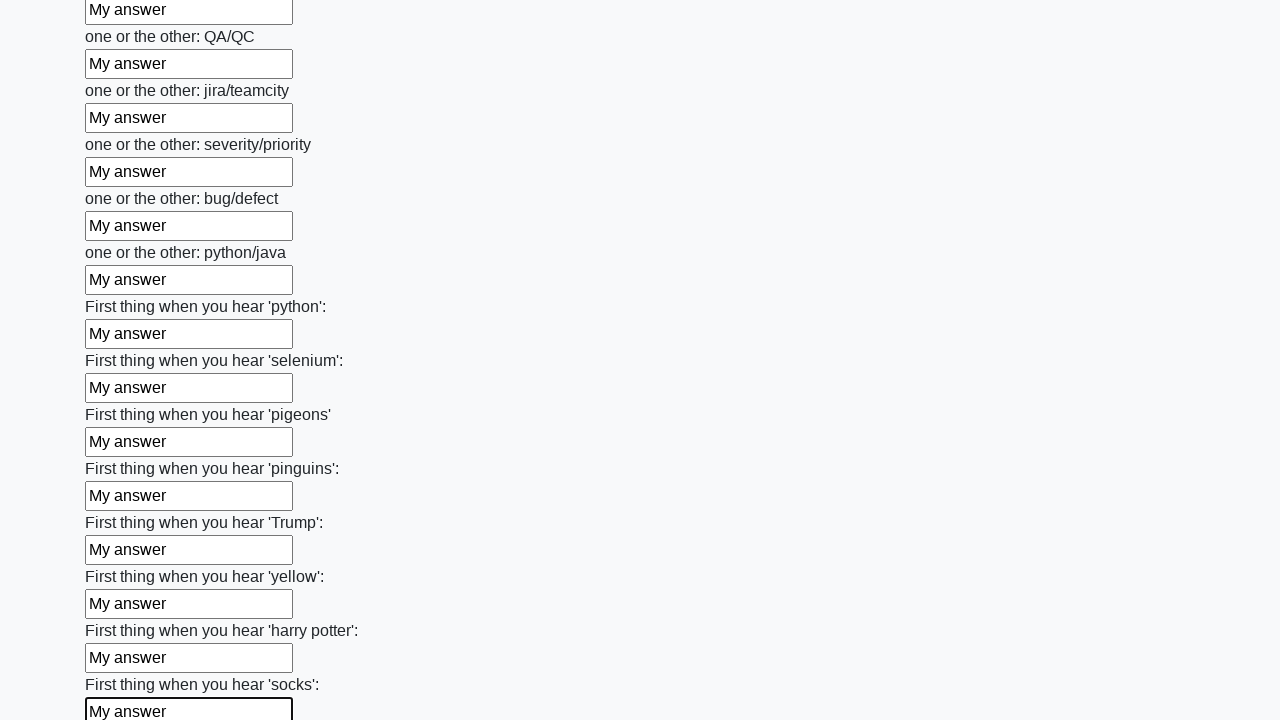

Clicked submit button to submit the form at (123, 611) on button.btn
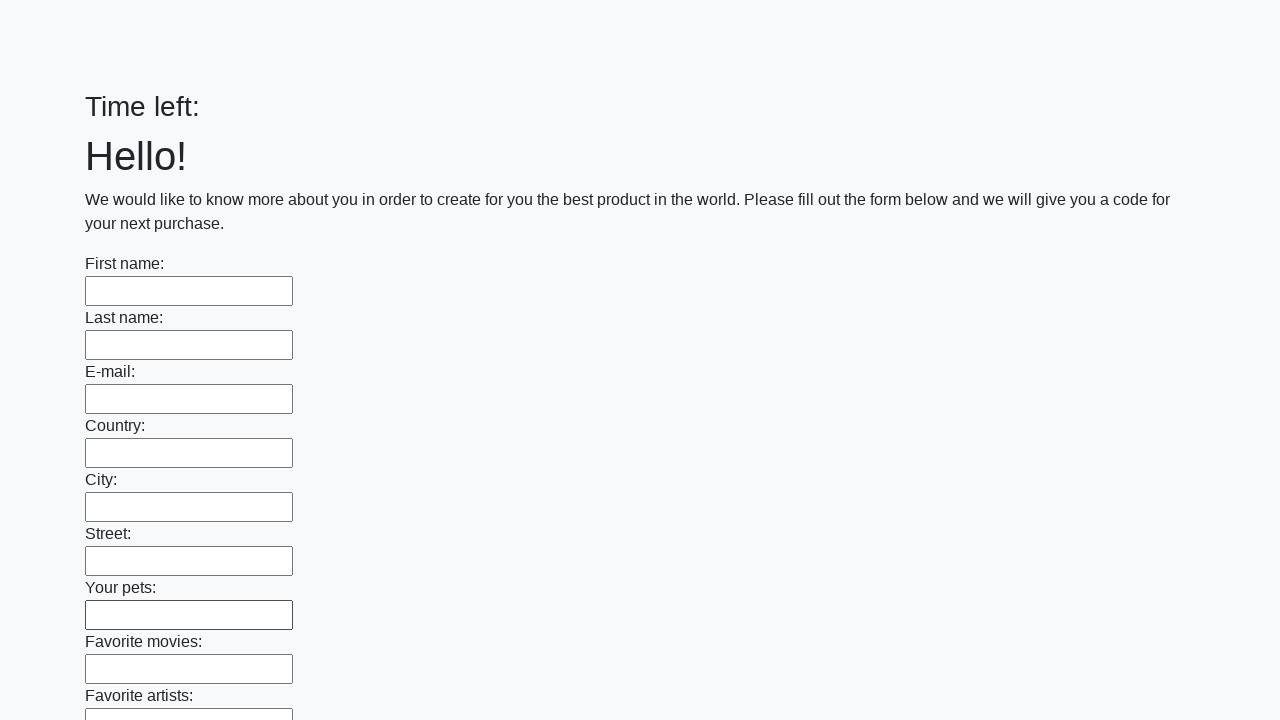

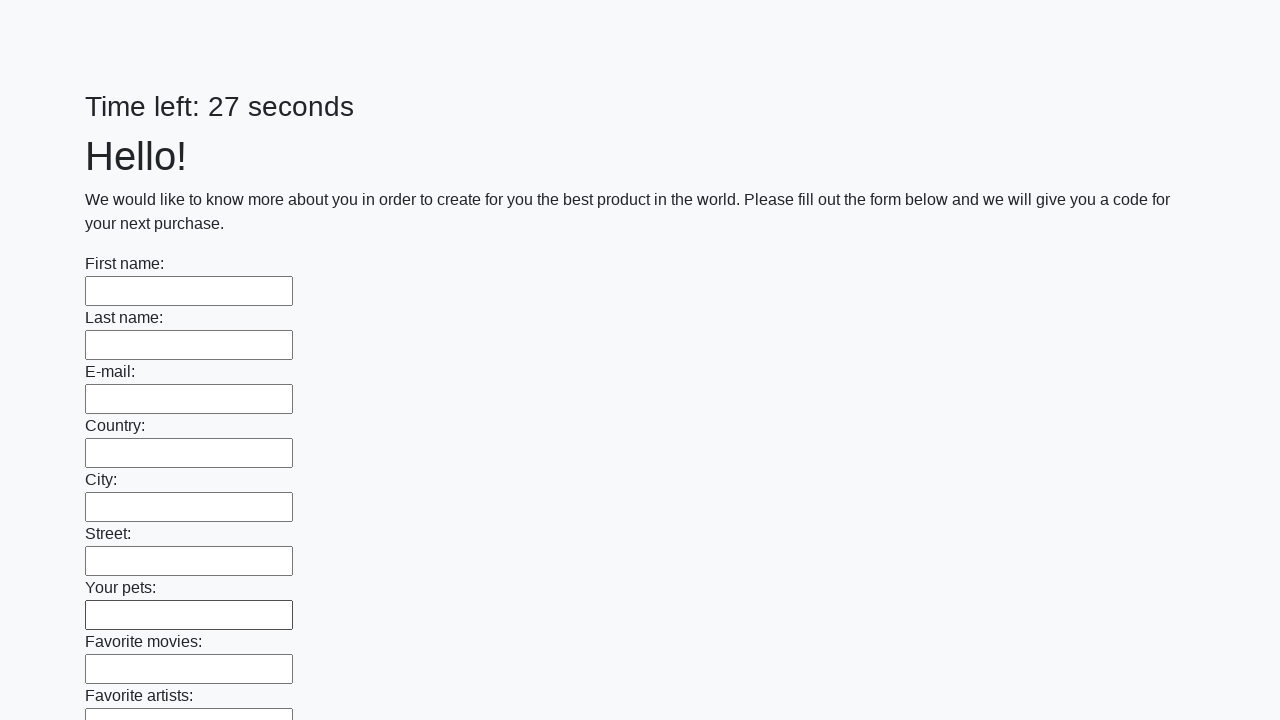